Clicks the "Add Element" button 100 times to create 100 delete buttons on the page

Starting URL: http://the-internet.herokuapp.com/add_remove_elements/

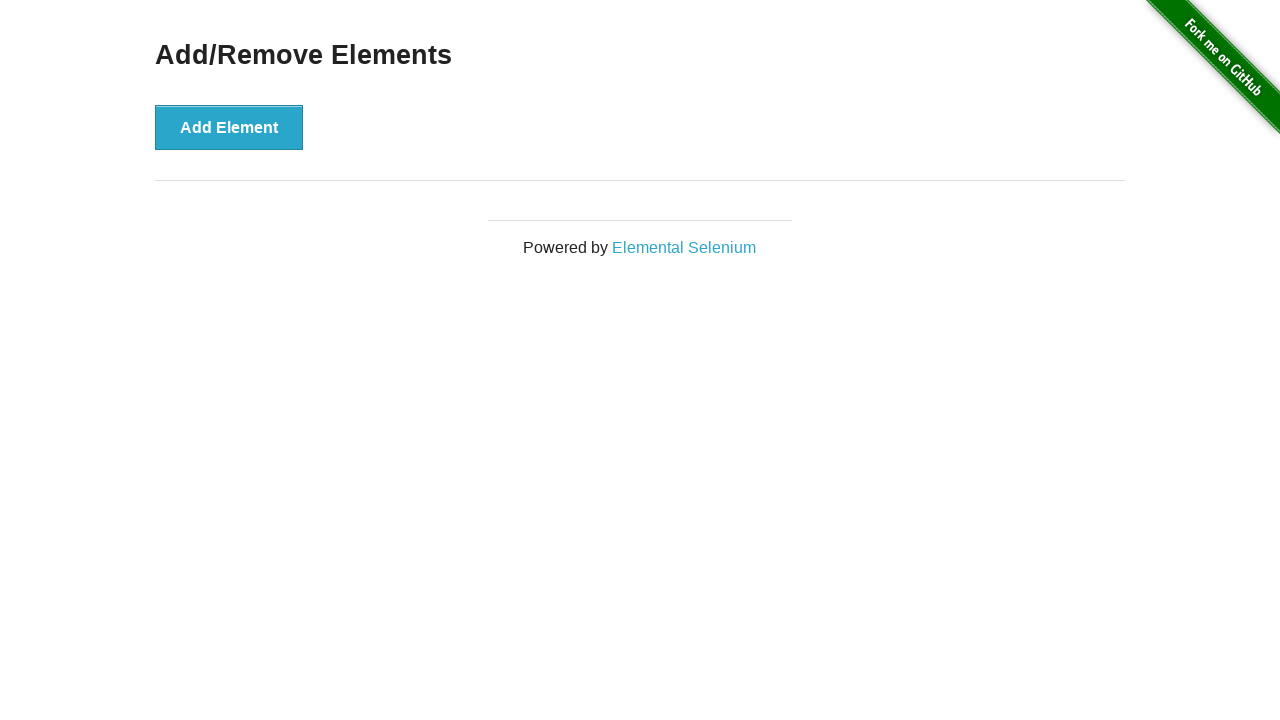

Navigated to the Add/Remove Elements page
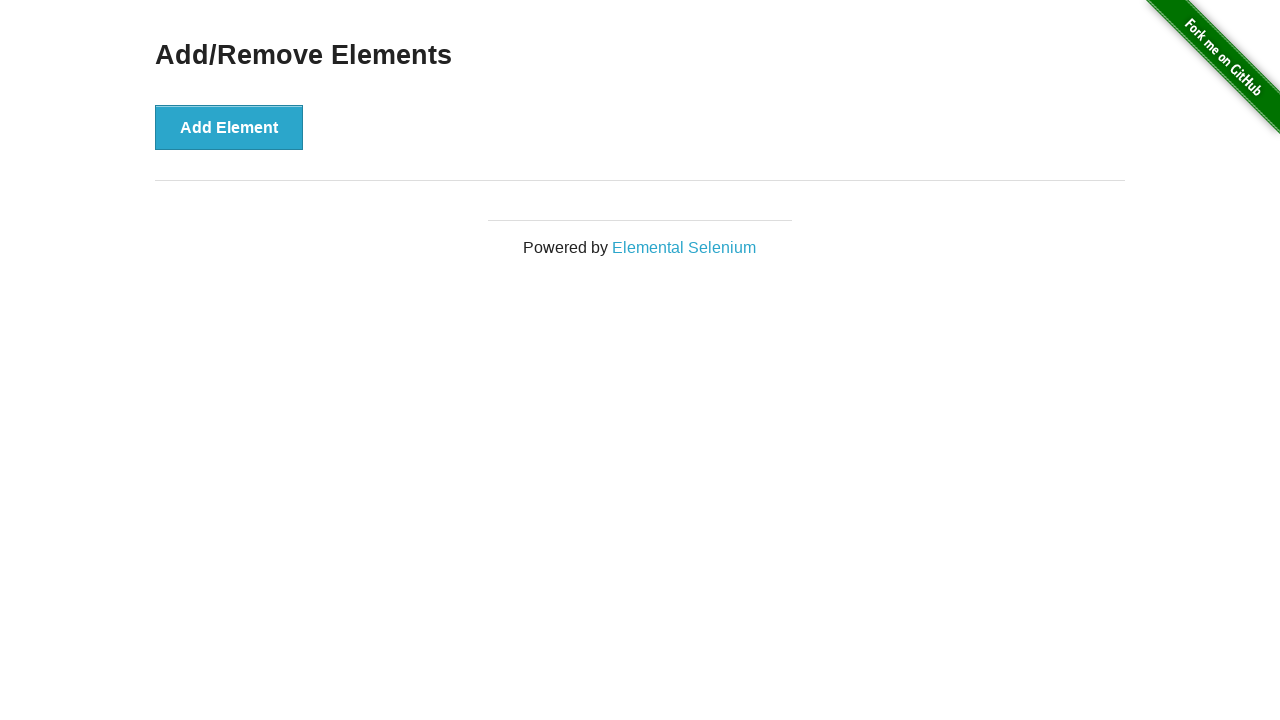

Located the 'Add Element' button
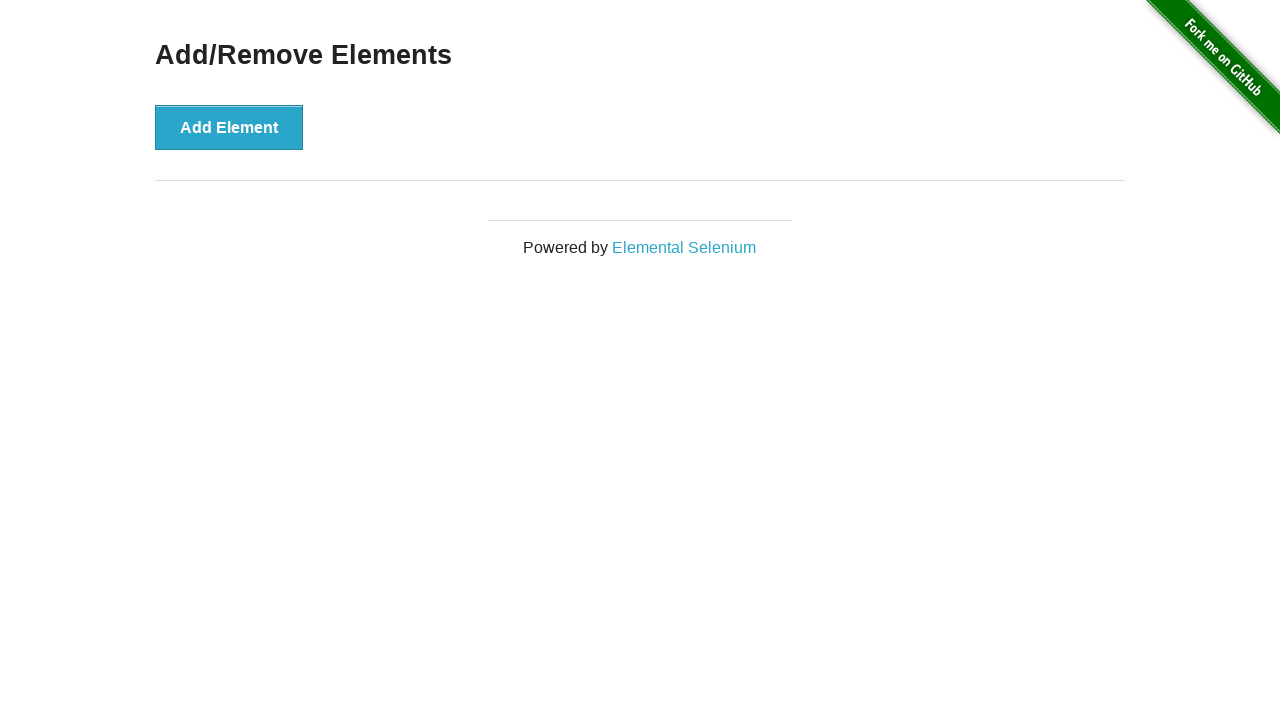

Clicked 'Add Element' button (click 1/100) at (229, 127) on button:has-text('Add Element')
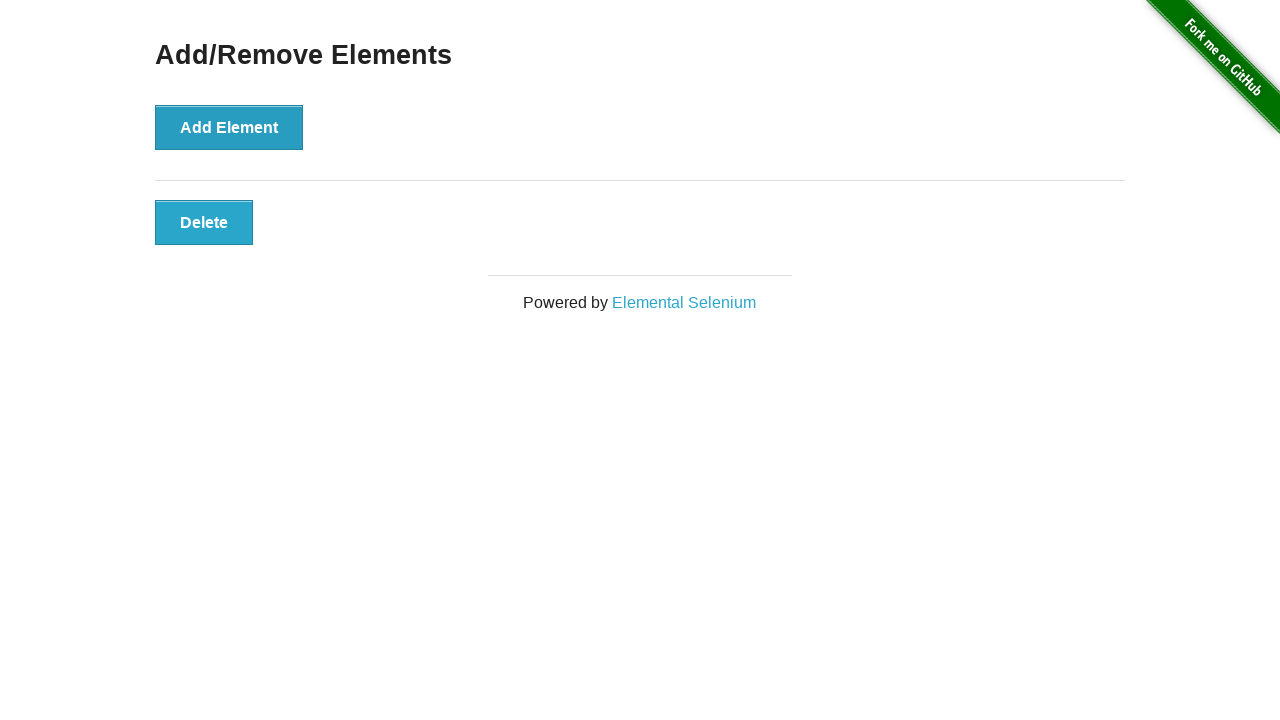

Clicked 'Add Element' button (click 2/100) at (229, 127) on button:has-text('Add Element')
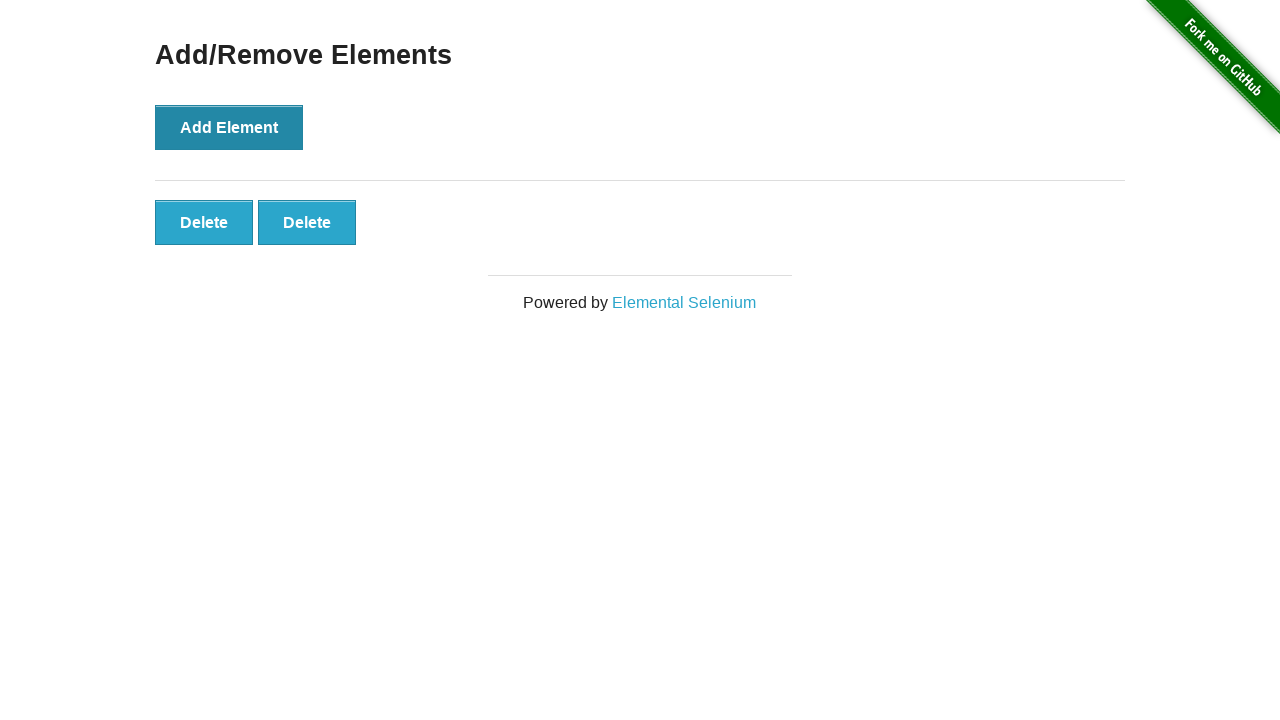

Clicked 'Add Element' button (click 3/100) at (229, 127) on button:has-text('Add Element')
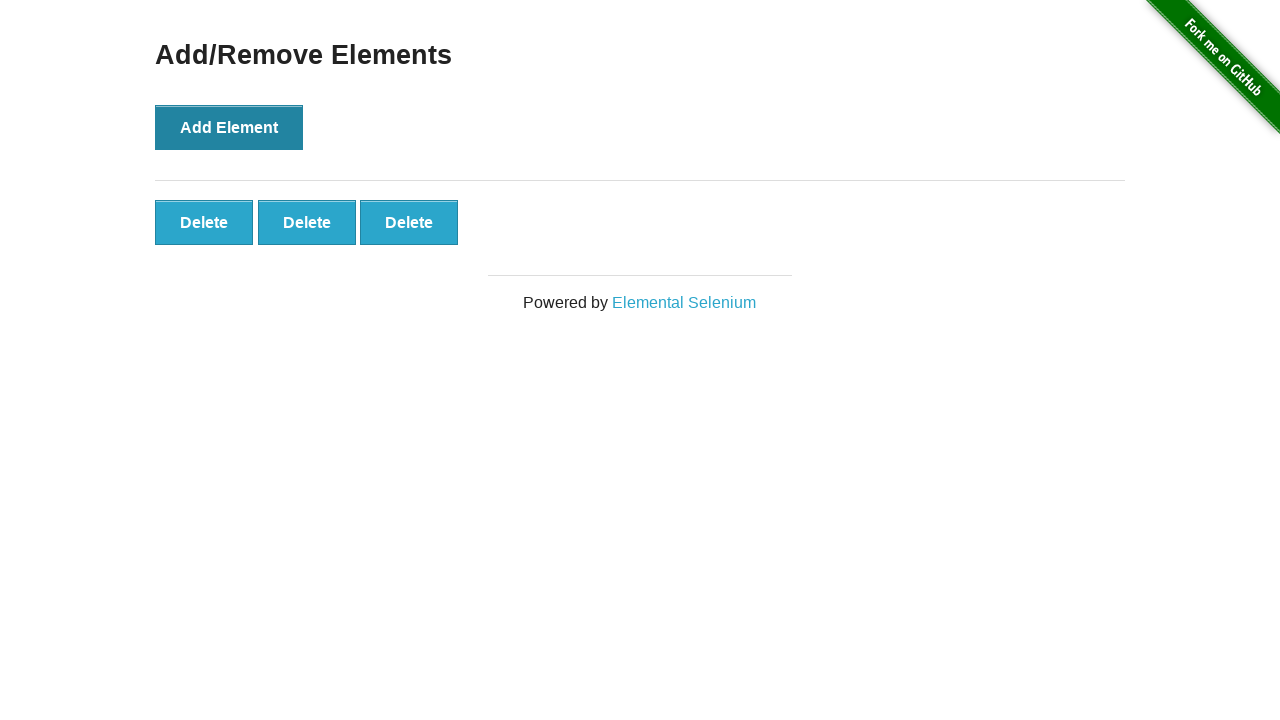

Clicked 'Add Element' button (click 4/100) at (229, 127) on button:has-text('Add Element')
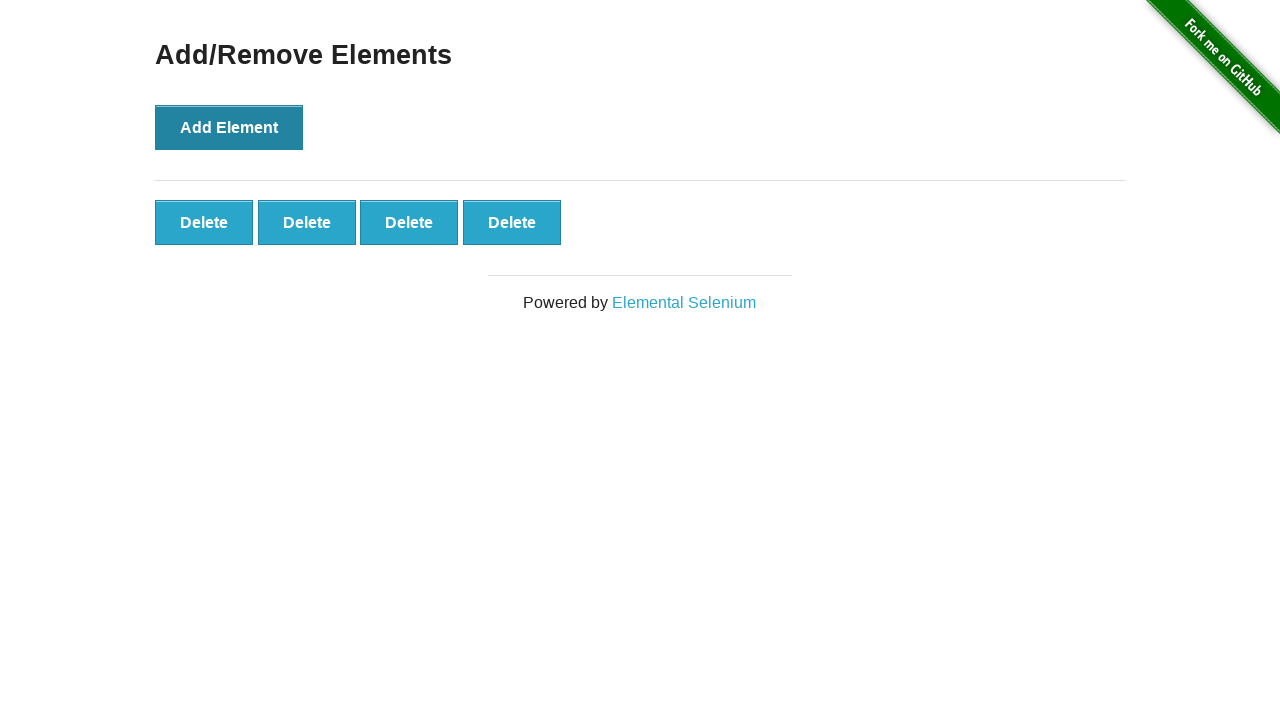

Clicked 'Add Element' button (click 5/100) at (229, 127) on button:has-text('Add Element')
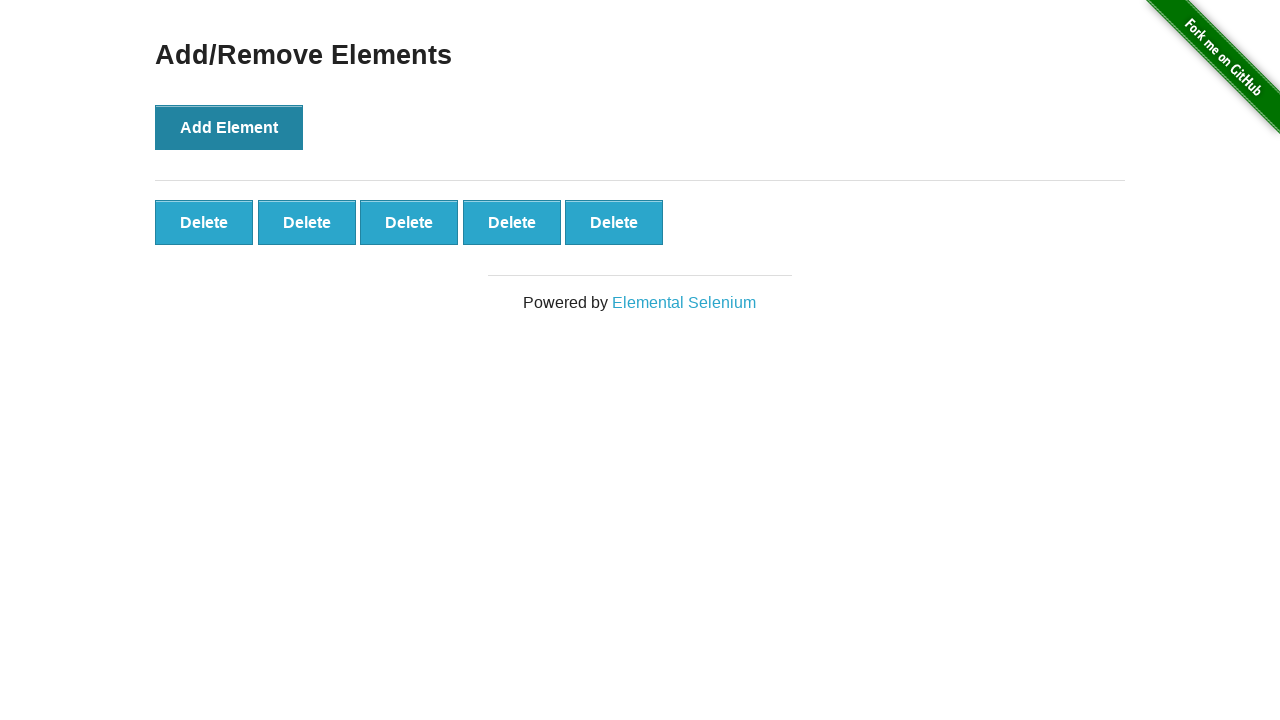

Clicked 'Add Element' button (click 6/100) at (229, 127) on button:has-text('Add Element')
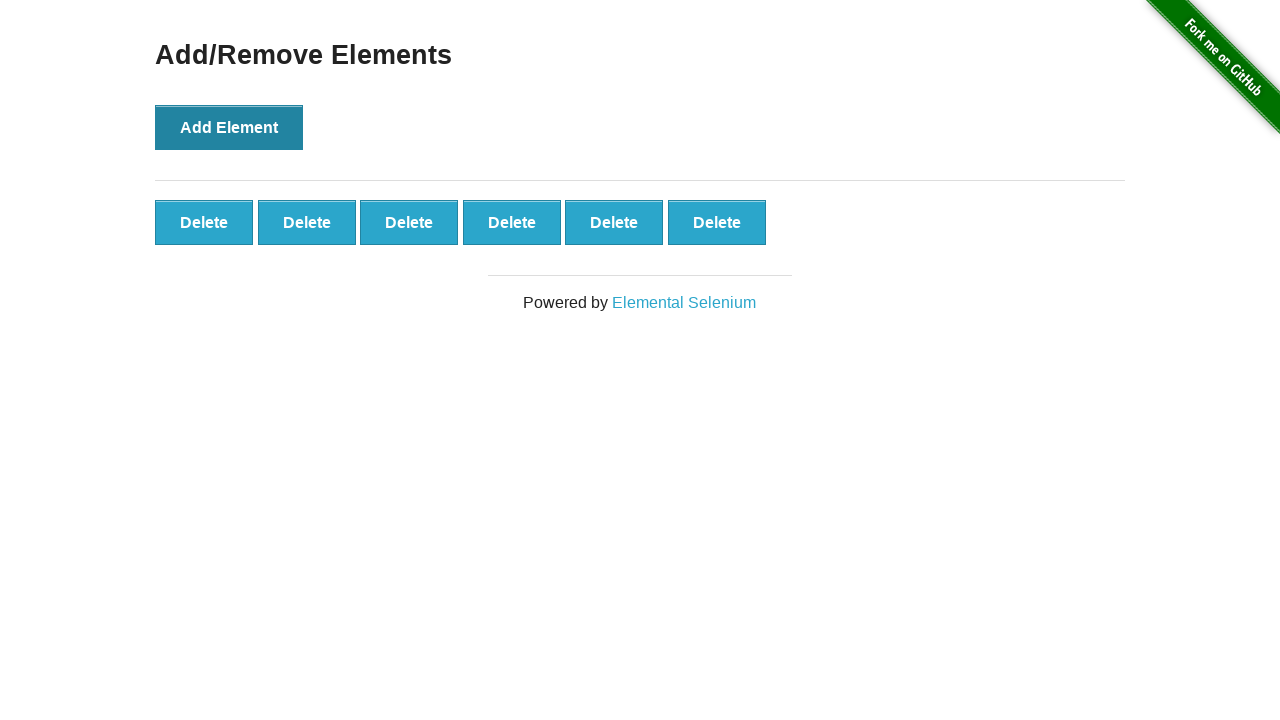

Clicked 'Add Element' button (click 7/100) at (229, 127) on button:has-text('Add Element')
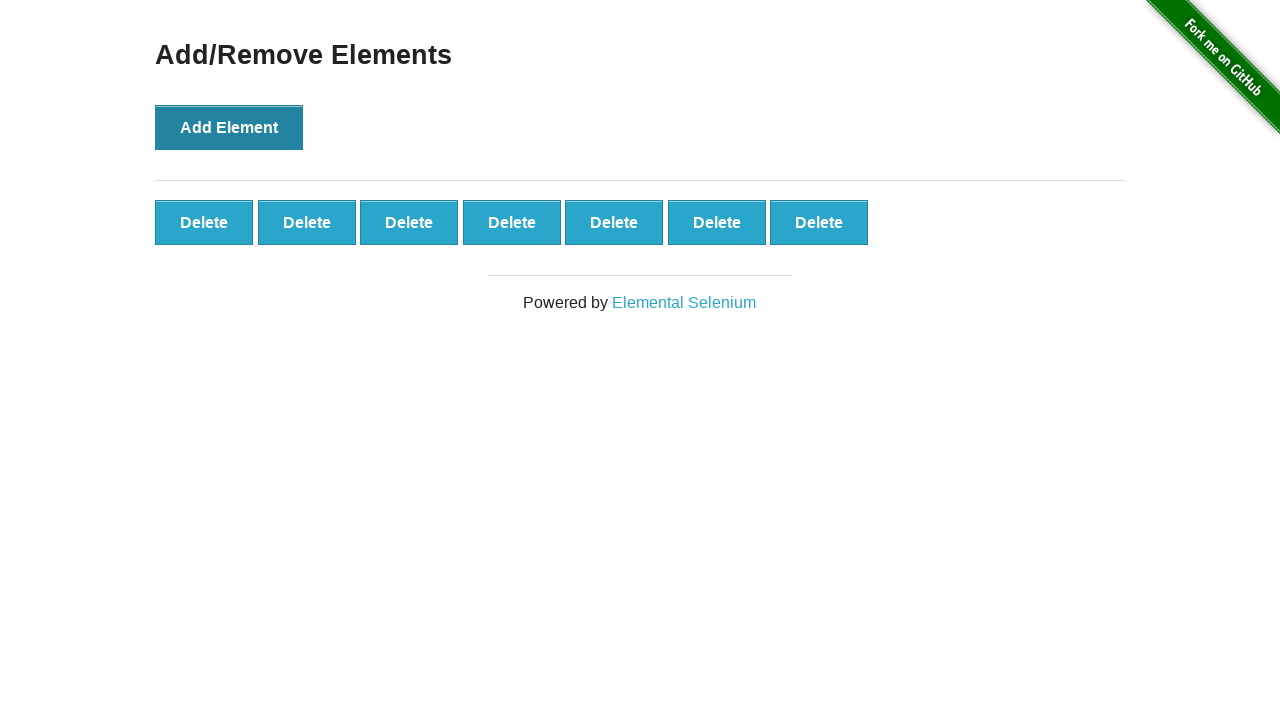

Clicked 'Add Element' button (click 8/100) at (229, 127) on button:has-text('Add Element')
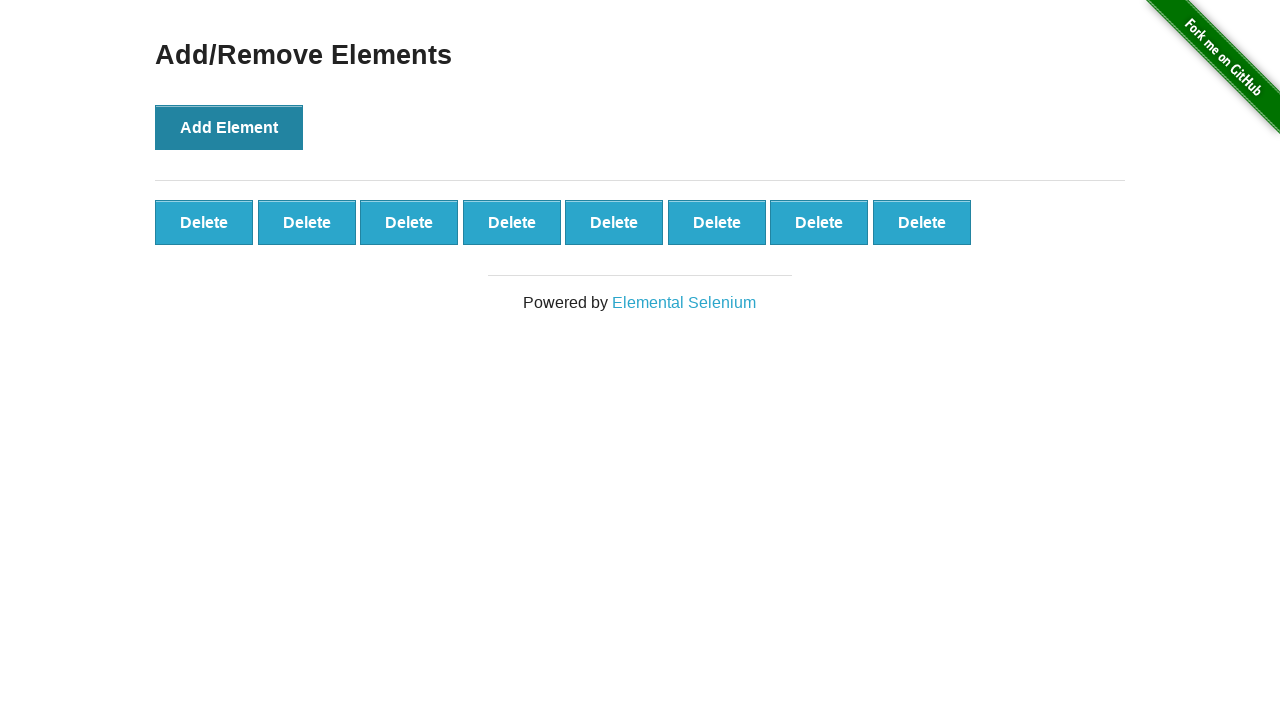

Clicked 'Add Element' button (click 9/100) at (229, 127) on button:has-text('Add Element')
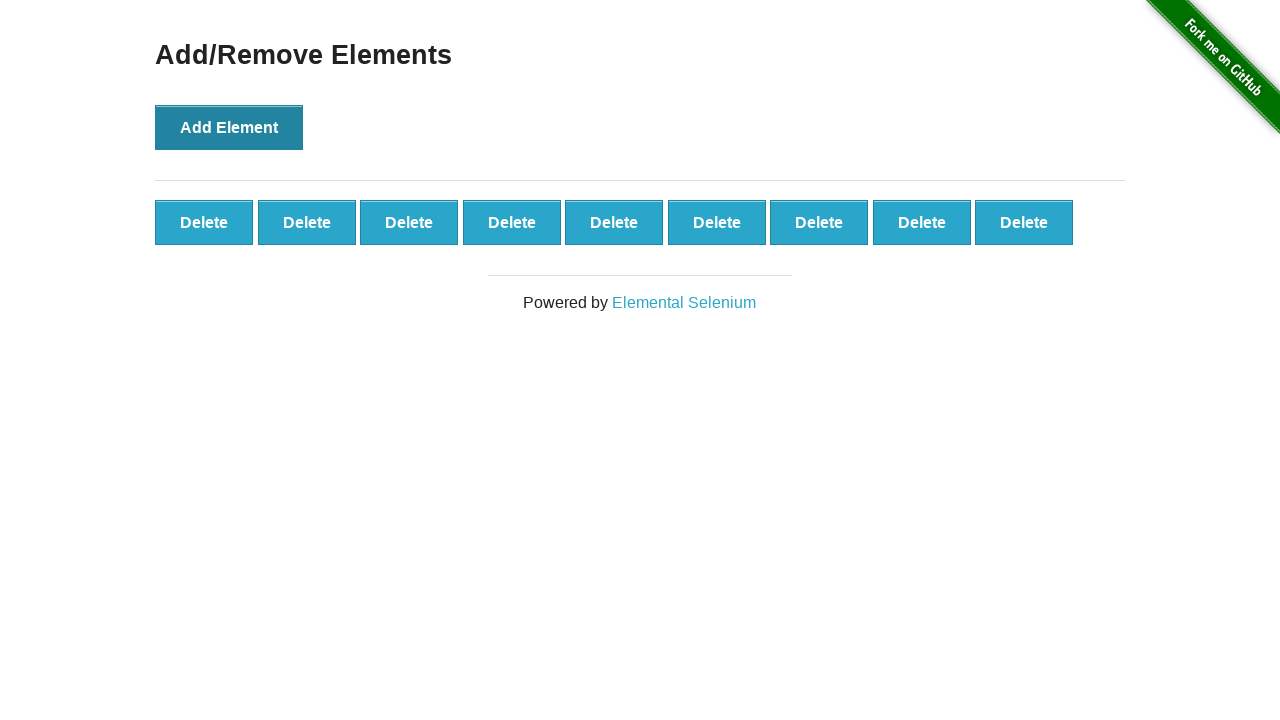

Clicked 'Add Element' button (click 10/100) at (229, 127) on button:has-text('Add Element')
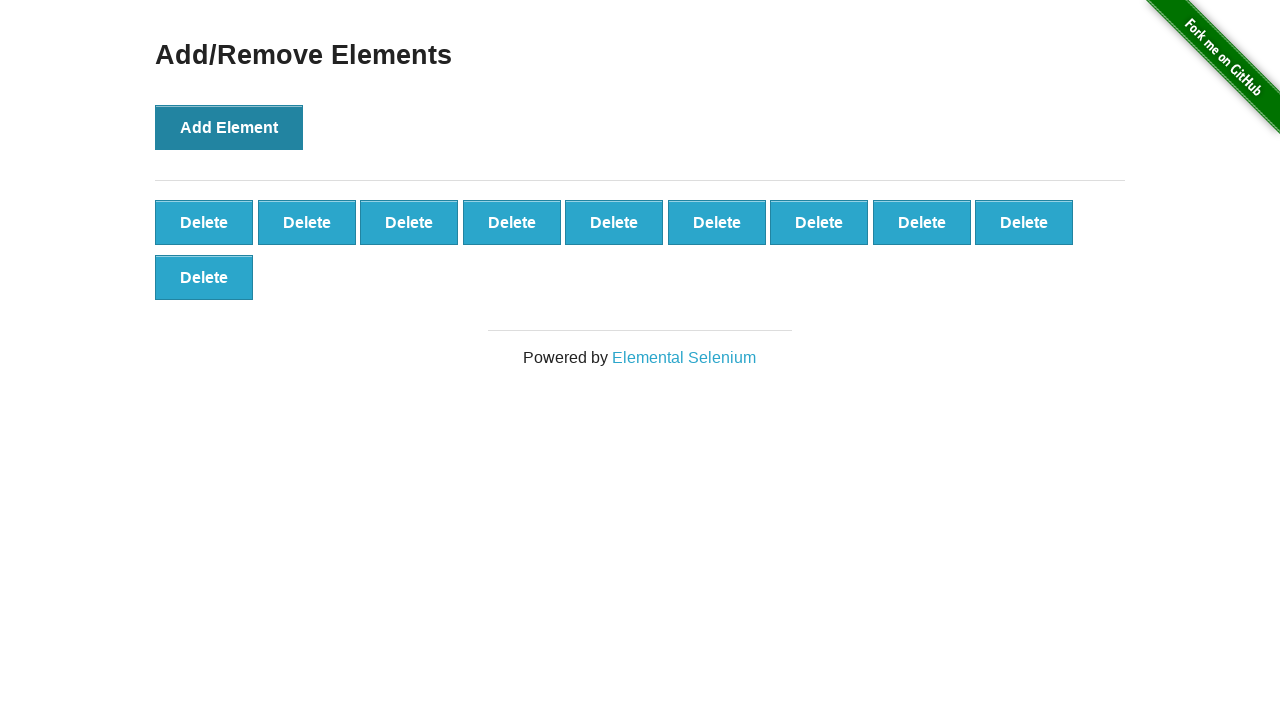

Clicked 'Add Element' button (click 11/100) at (229, 127) on button:has-text('Add Element')
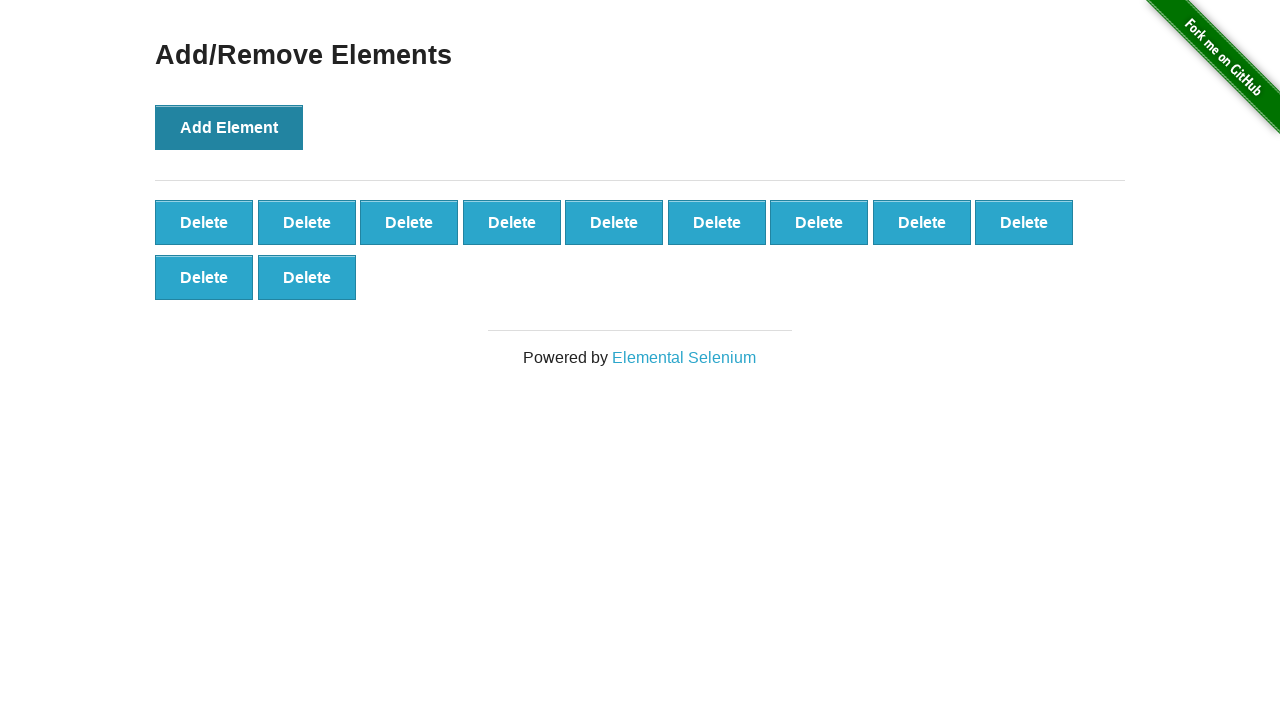

Clicked 'Add Element' button (click 12/100) at (229, 127) on button:has-text('Add Element')
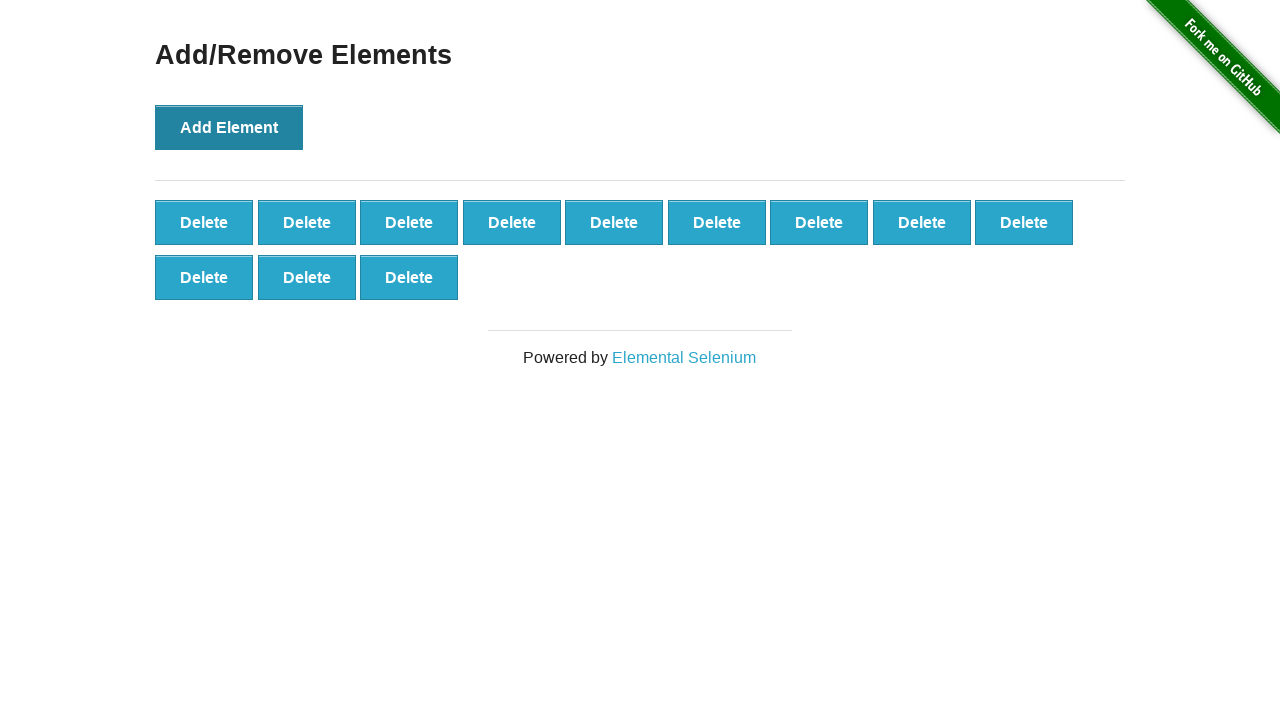

Clicked 'Add Element' button (click 13/100) at (229, 127) on button:has-text('Add Element')
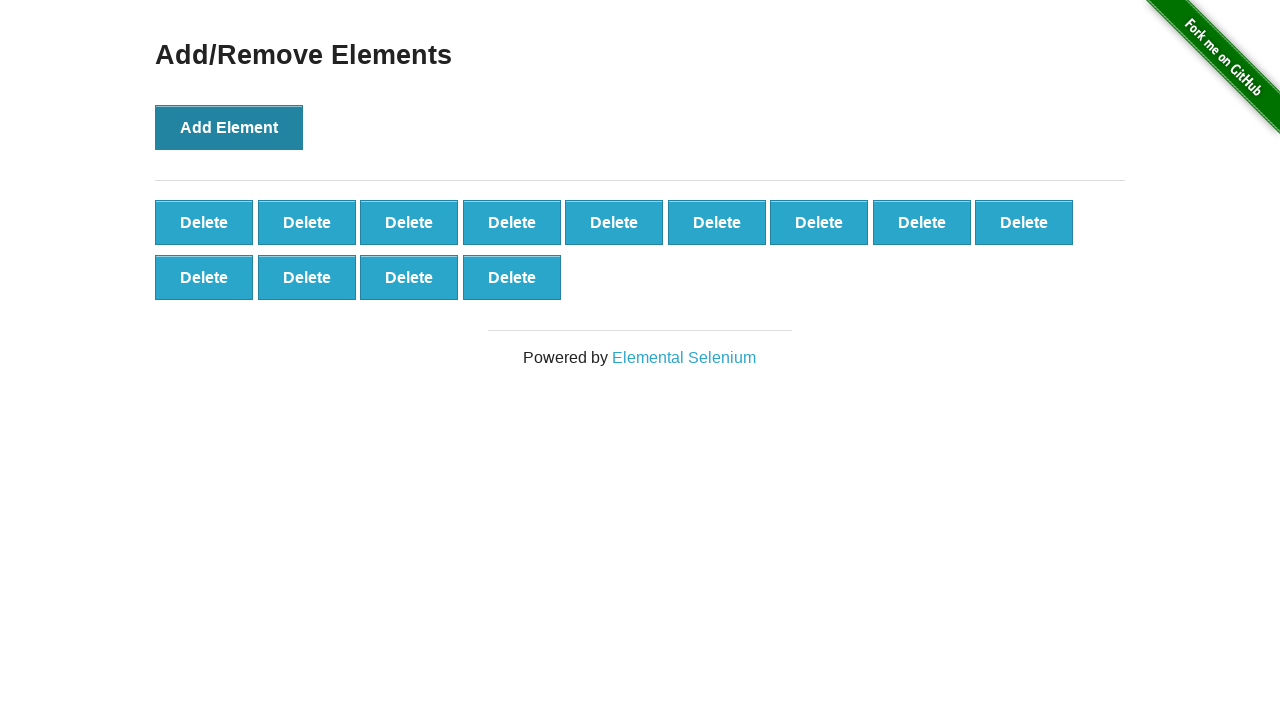

Clicked 'Add Element' button (click 14/100) at (229, 127) on button:has-text('Add Element')
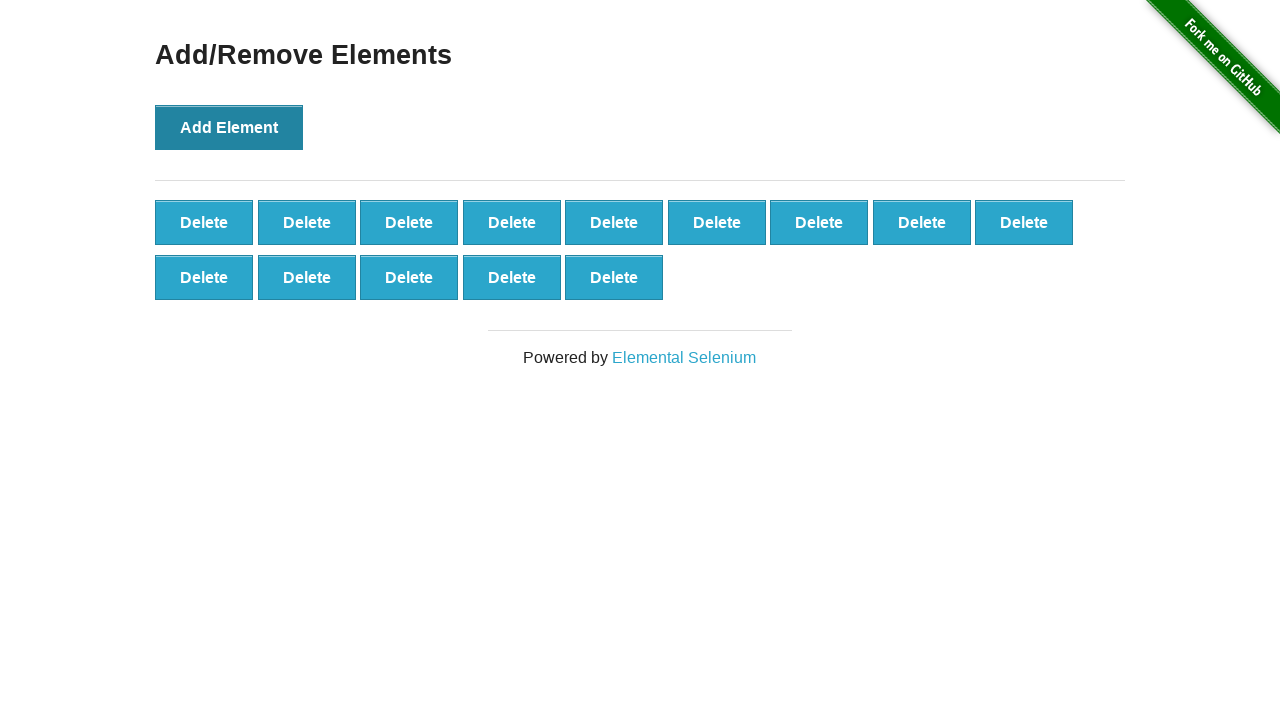

Clicked 'Add Element' button (click 15/100) at (229, 127) on button:has-text('Add Element')
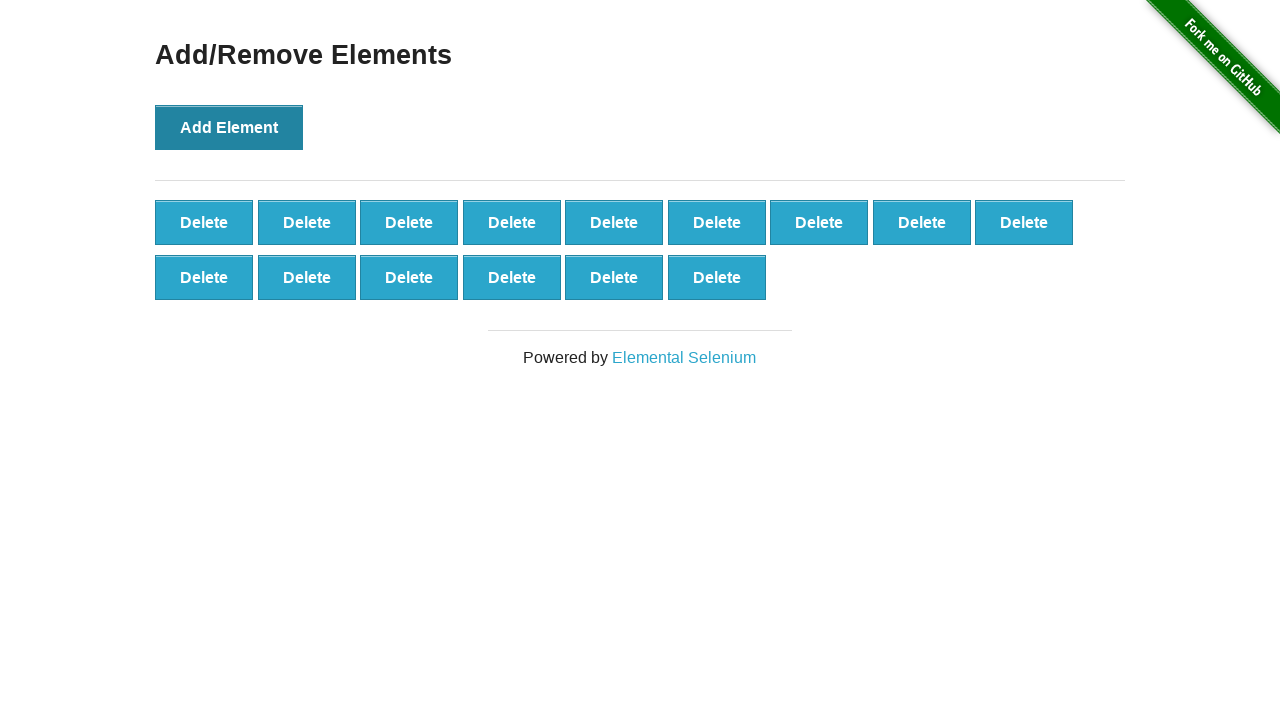

Clicked 'Add Element' button (click 16/100) at (229, 127) on button:has-text('Add Element')
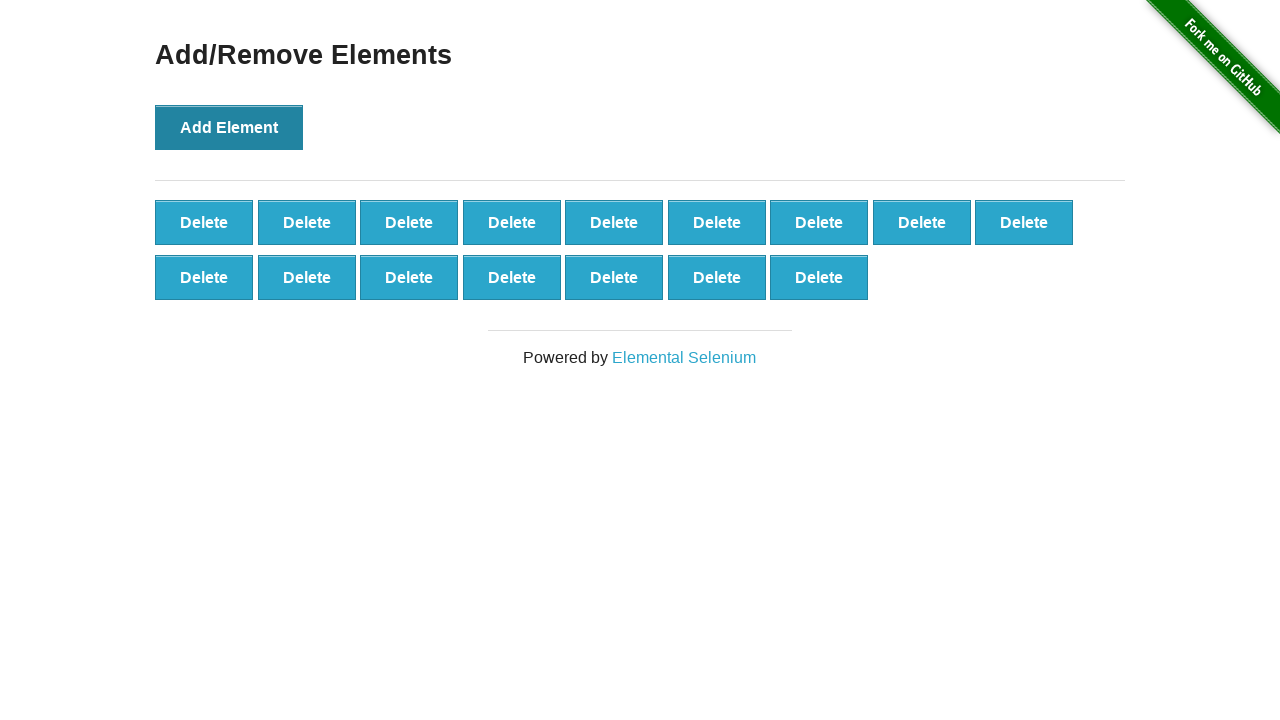

Clicked 'Add Element' button (click 17/100) at (229, 127) on button:has-text('Add Element')
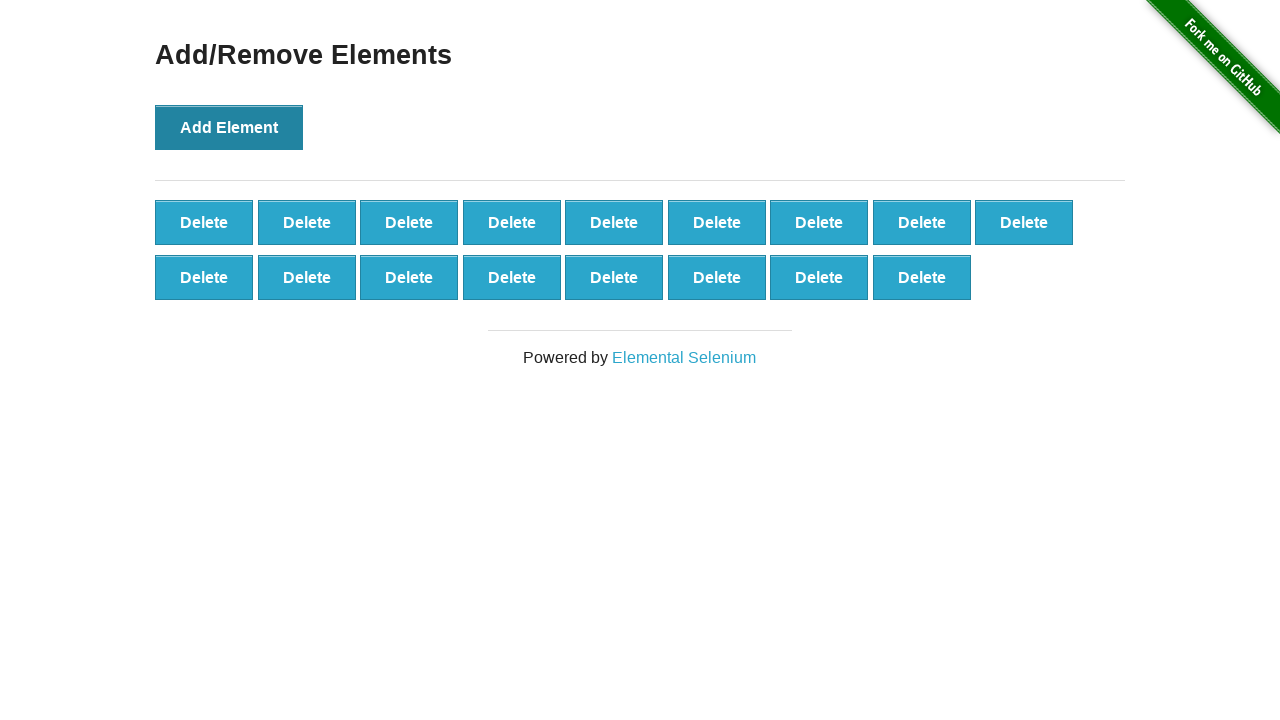

Clicked 'Add Element' button (click 18/100) at (229, 127) on button:has-text('Add Element')
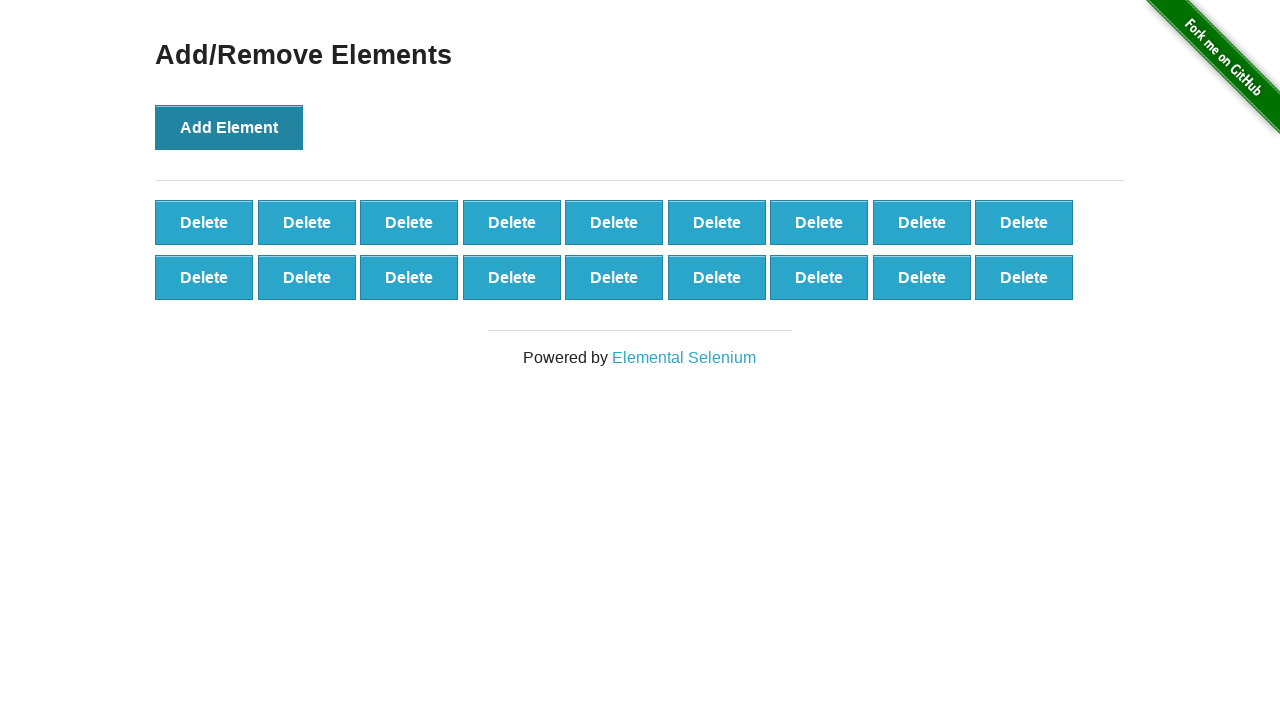

Clicked 'Add Element' button (click 19/100) at (229, 127) on button:has-text('Add Element')
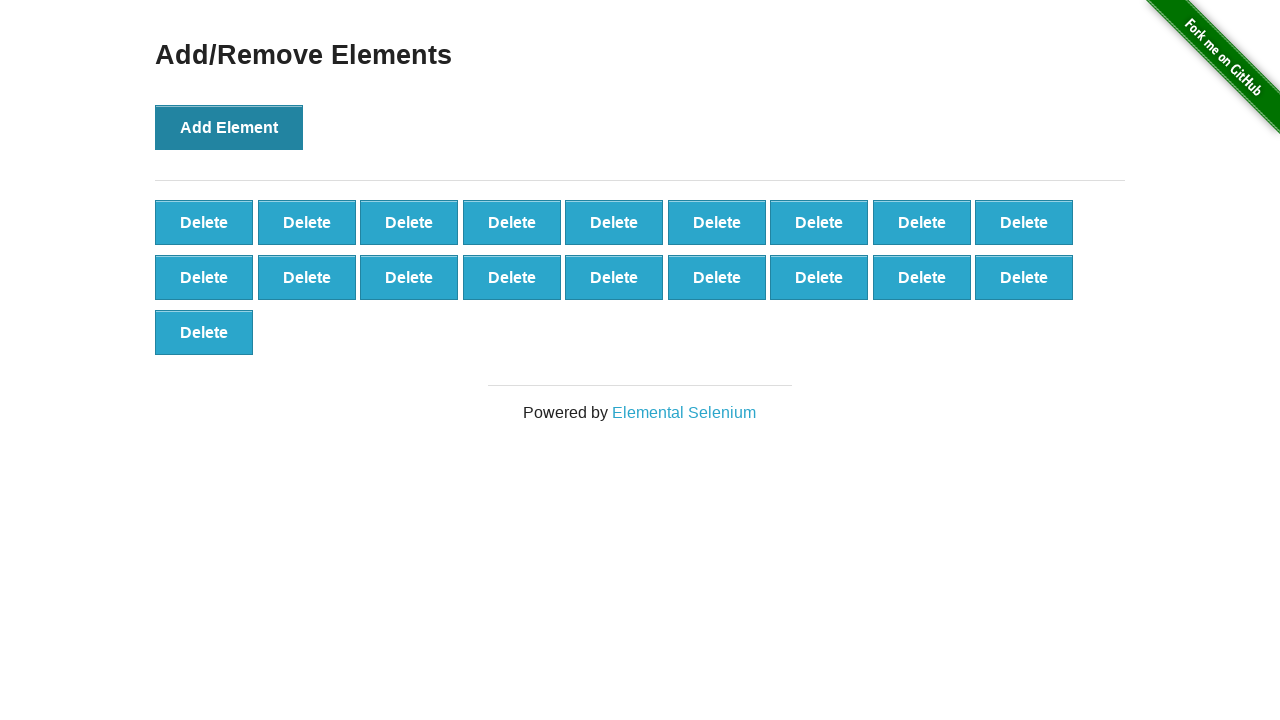

Clicked 'Add Element' button (click 20/100) at (229, 127) on button:has-text('Add Element')
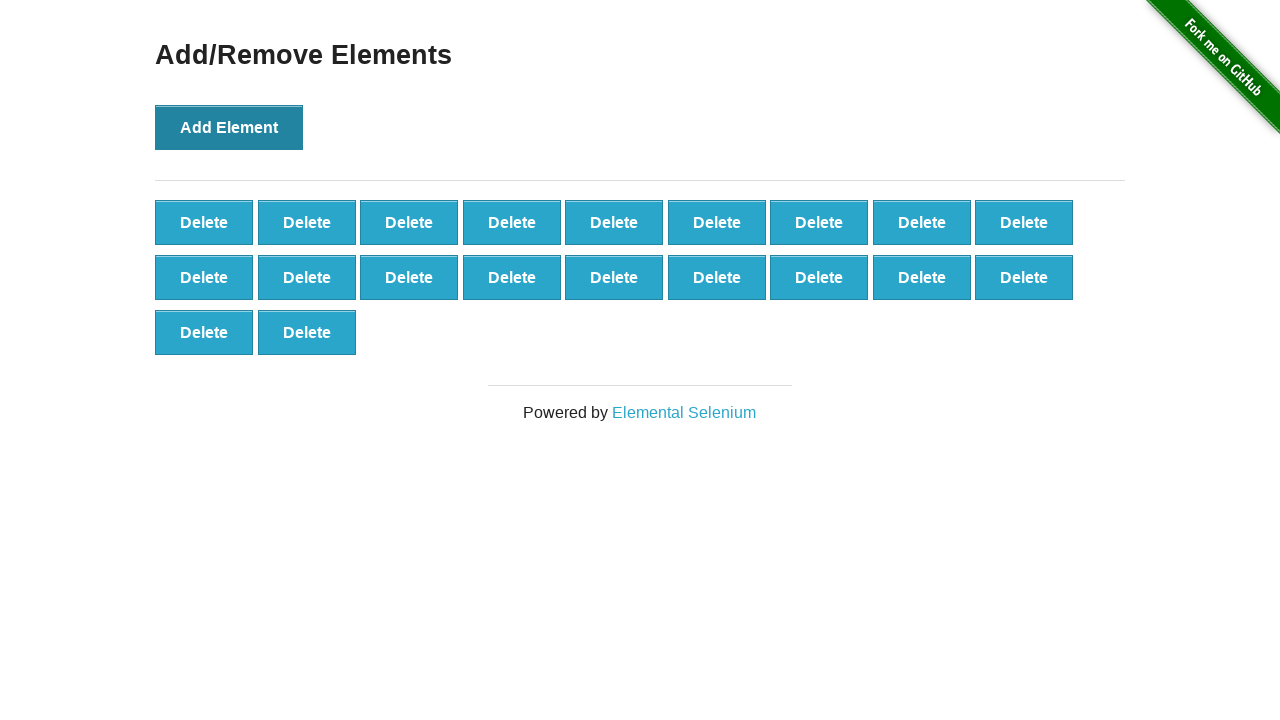

Clicked 'Add Element' button (click 21/100) at (229, 127) on button:has-text('Add Element')
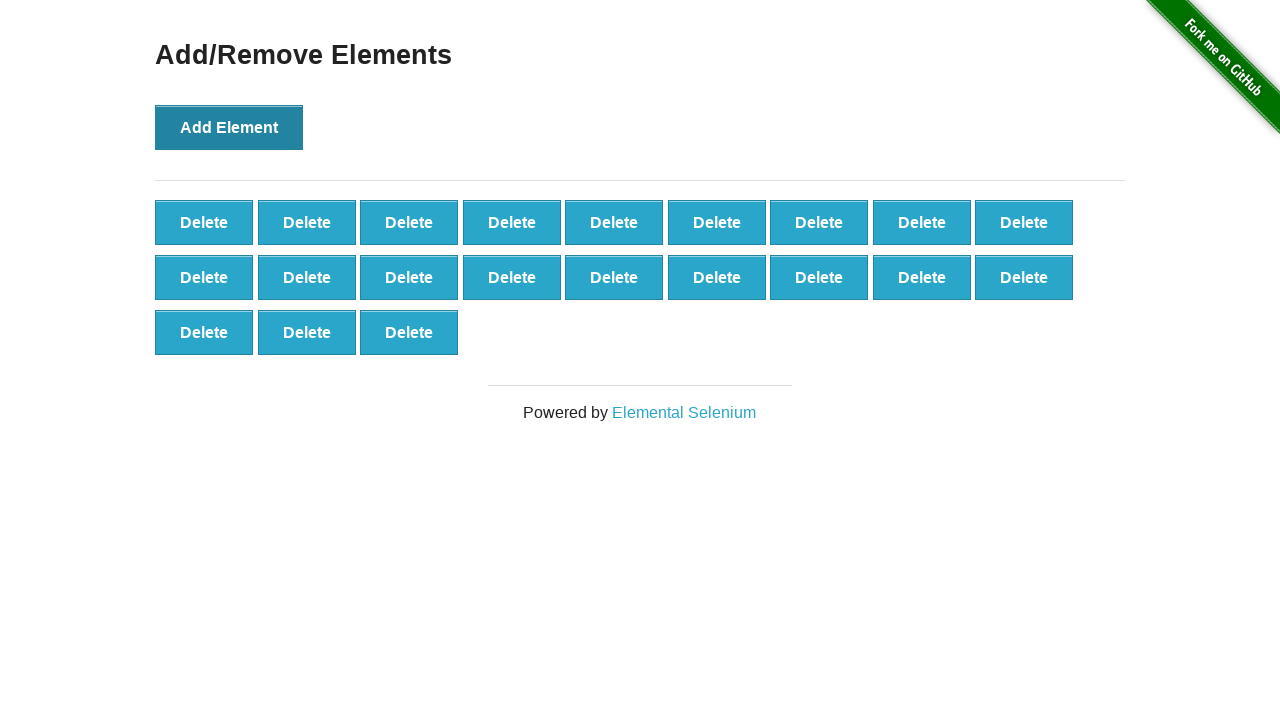

Clicked 'Add Element' button (click 22/100) at (229, 127) on button:has-text('Add Element')
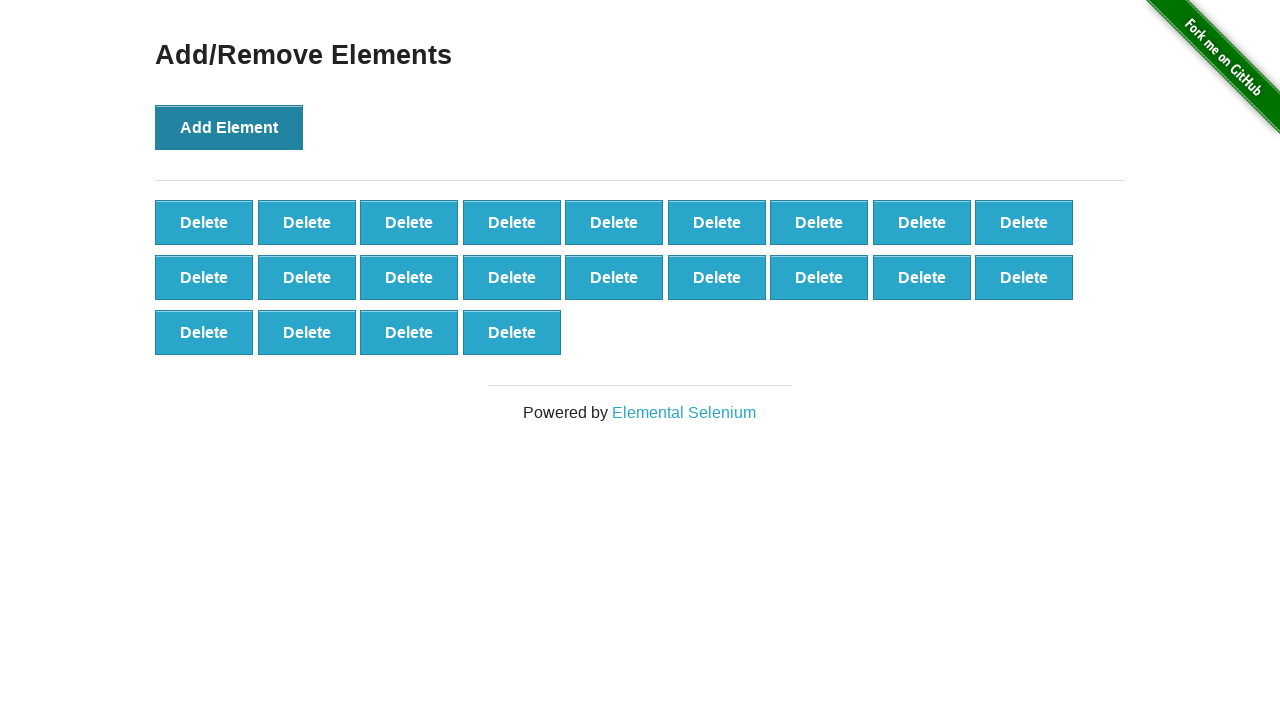

Clicked 'Add Element' button (click 23/100) at (229, 127) on button:has-text('Add Element')
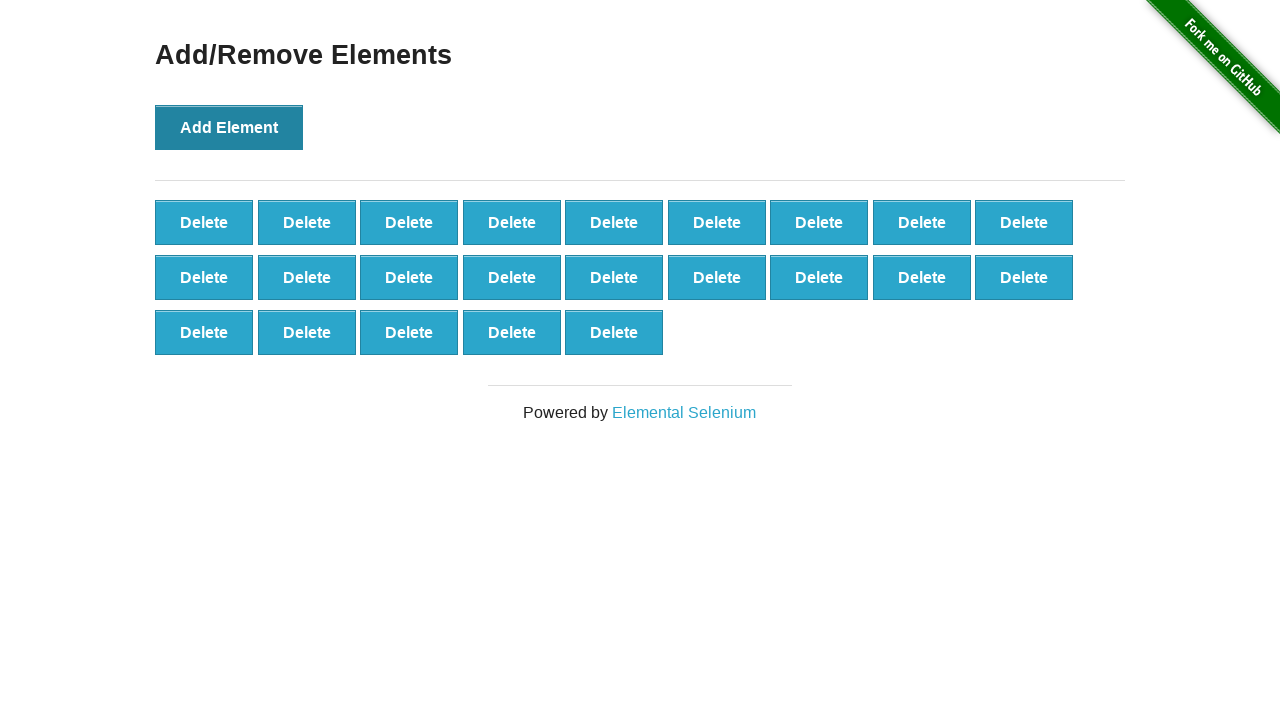

Clicked 'Add Element' button (click 24/100) at (229, 127) on button:has-text('Add Element')
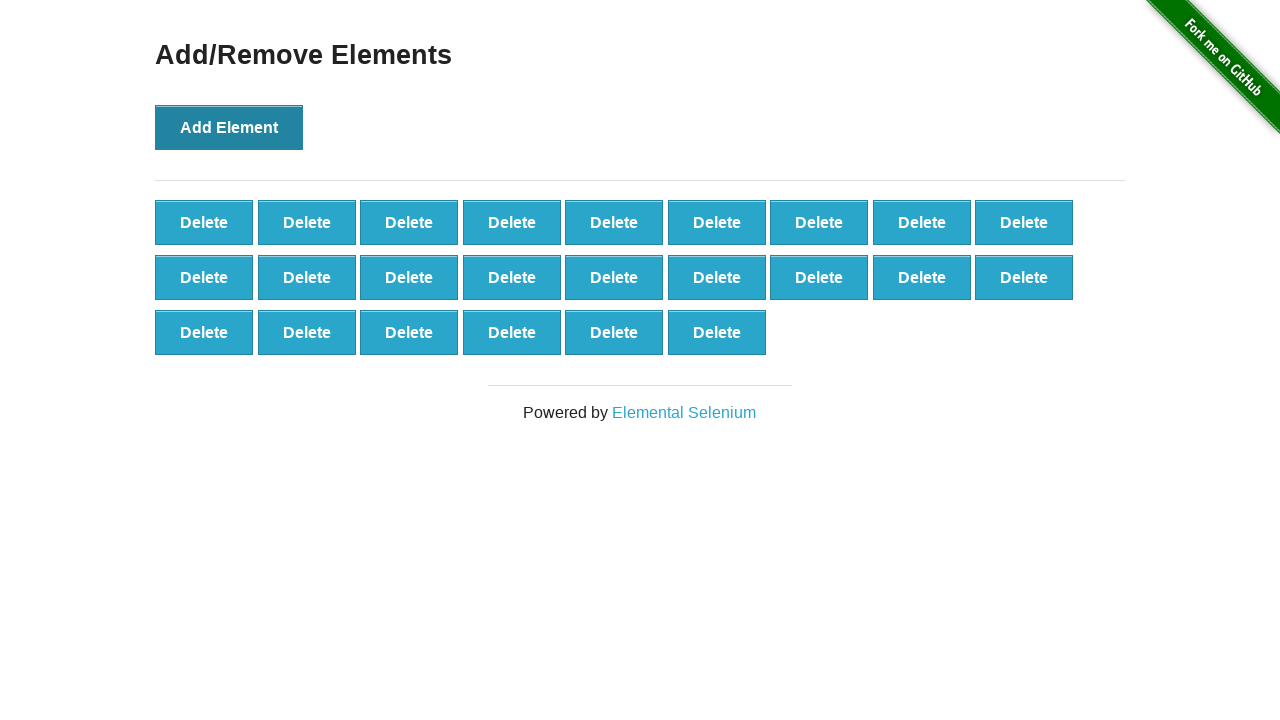

Clicked 'Add Element' button (click 25/100) at (229, 127) on button:has-text('Add Element')
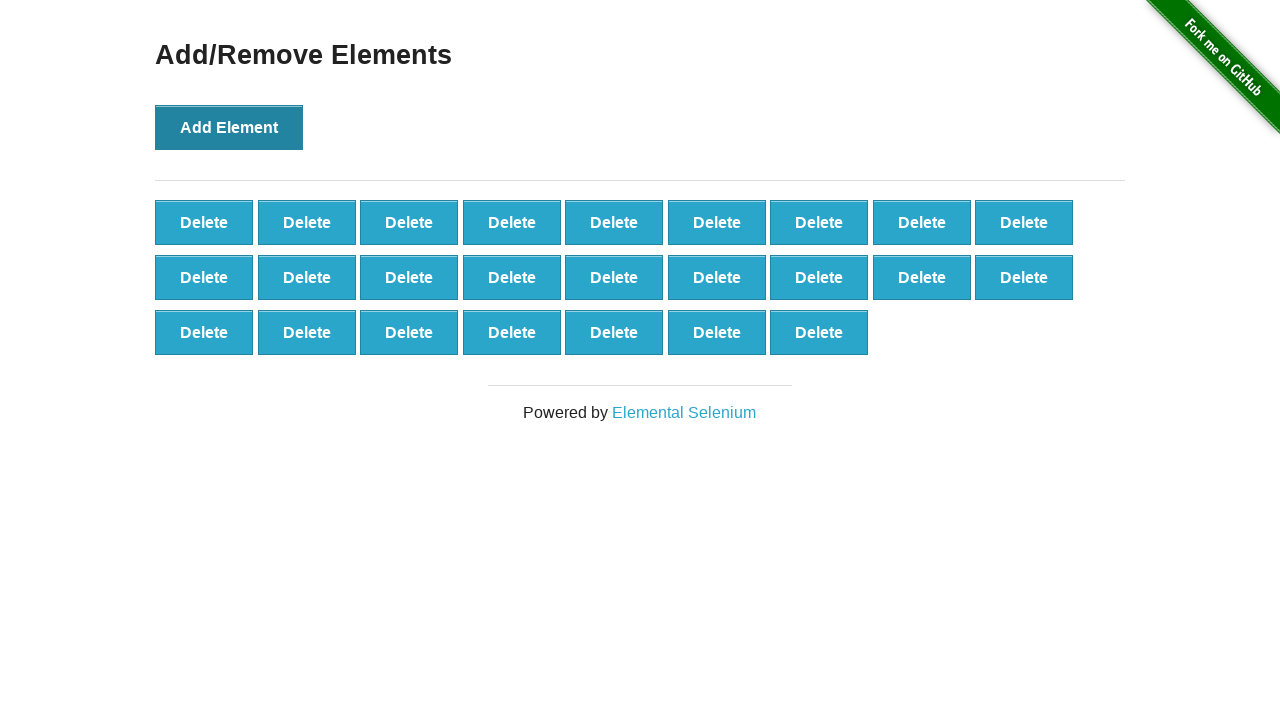

Clicked 'Add Element' button (click 26/100) at (229, 127) on button:has-text('Add Element')
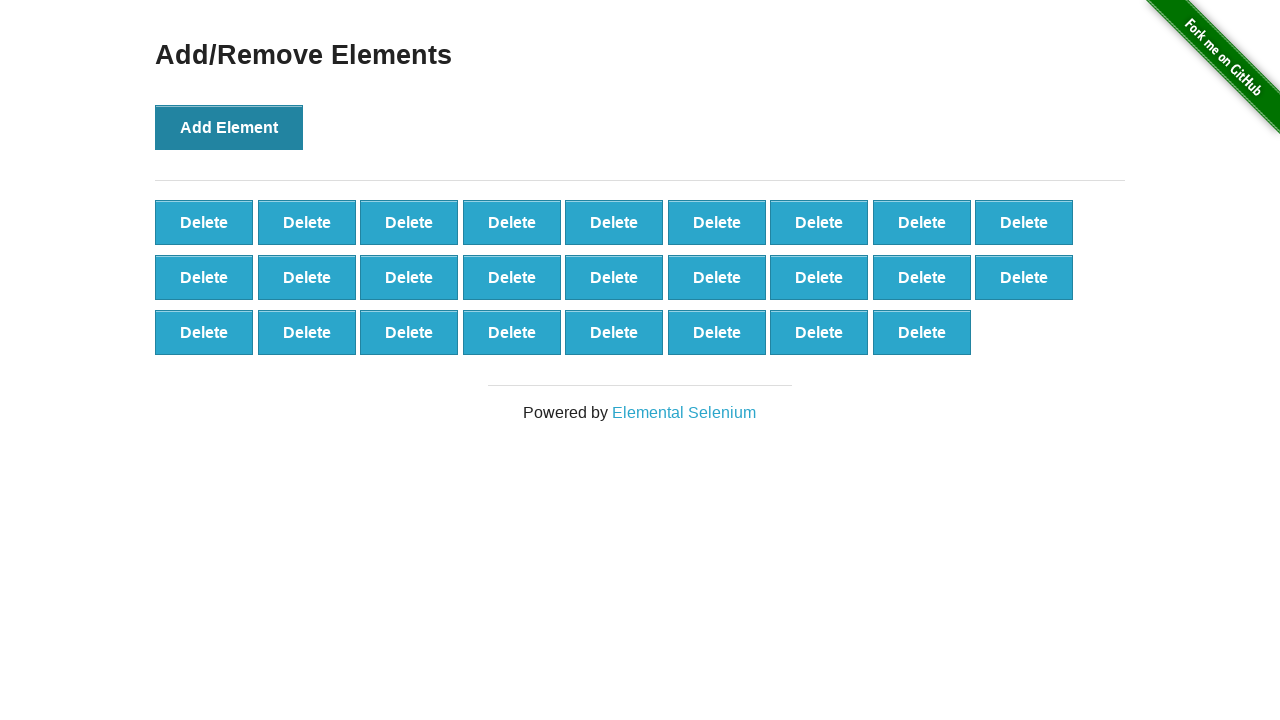

Clicked 'Add Element' button (click 27/100) at (229, 127) on button:has-text('Add Element')
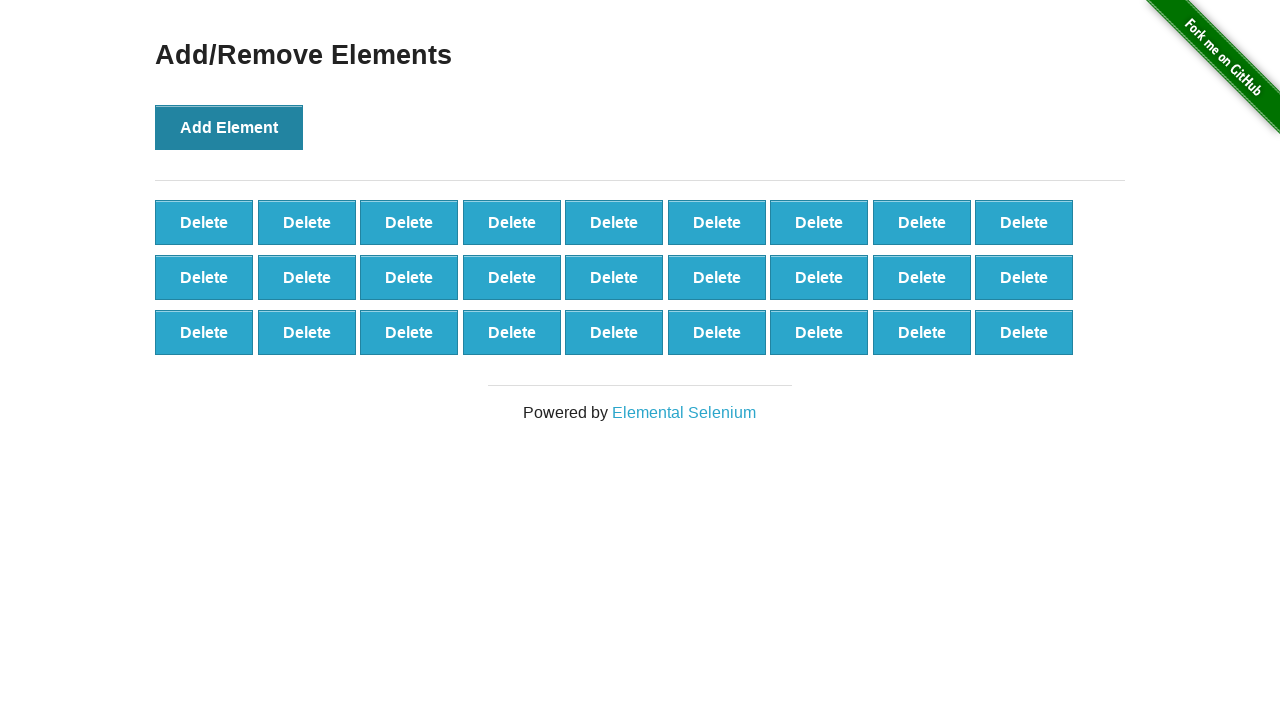

Clicked 'Add Element' button (click 28/100) at (229, 127) on button:has-text('Add Element')
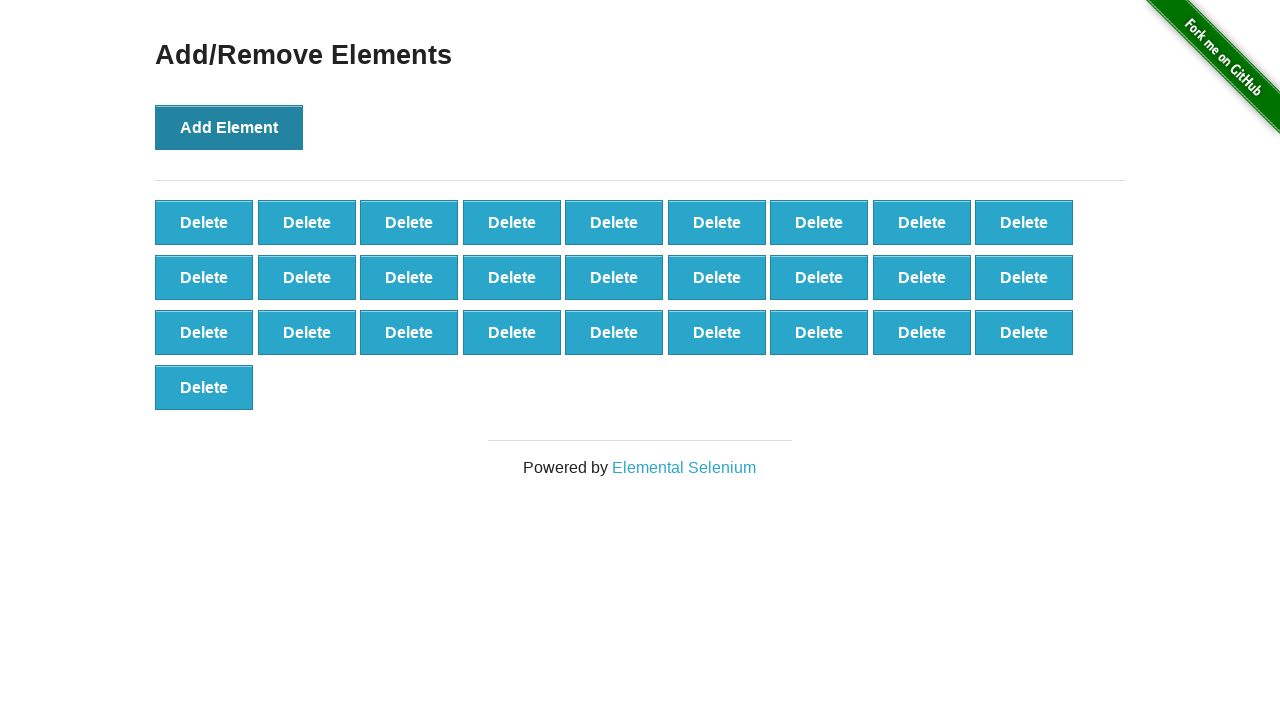

Clicked 'Add Element' button (click 29/100) at (229, 127) on button:has-text('Add Element')
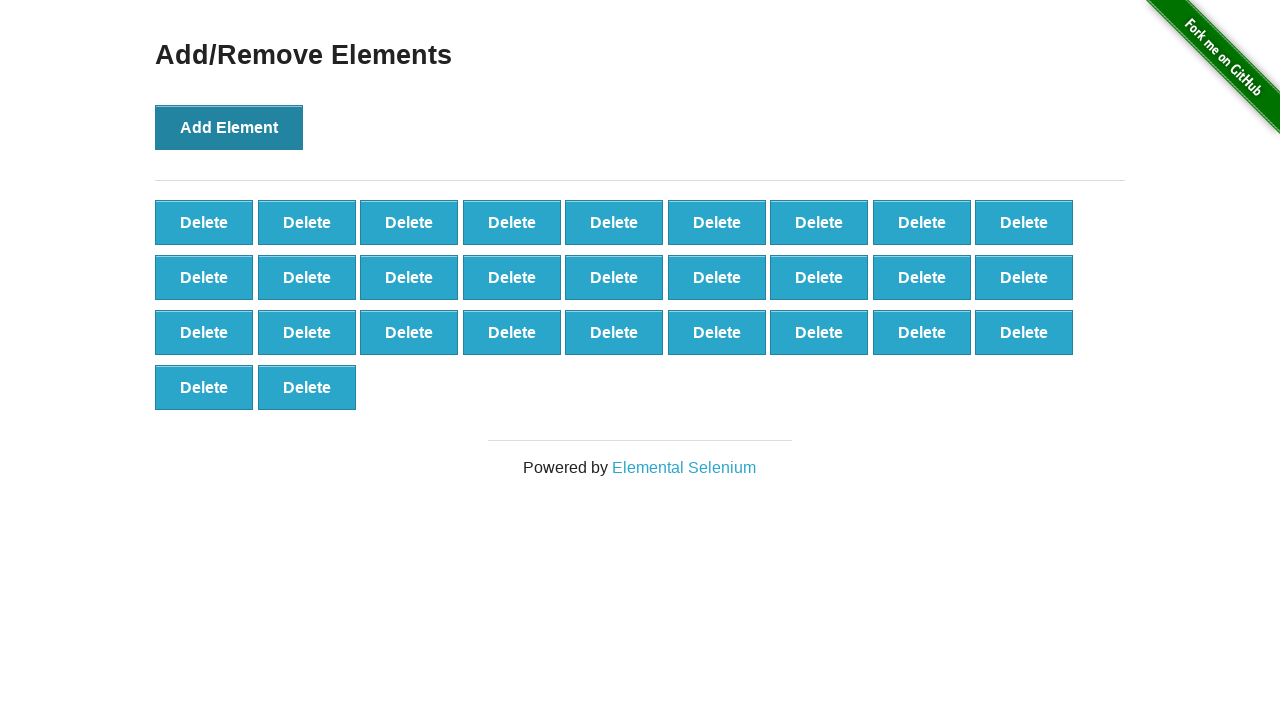

Clicked 'Add Element' button (click 30/100) at (229, 127) on button:has-text('Add Element')
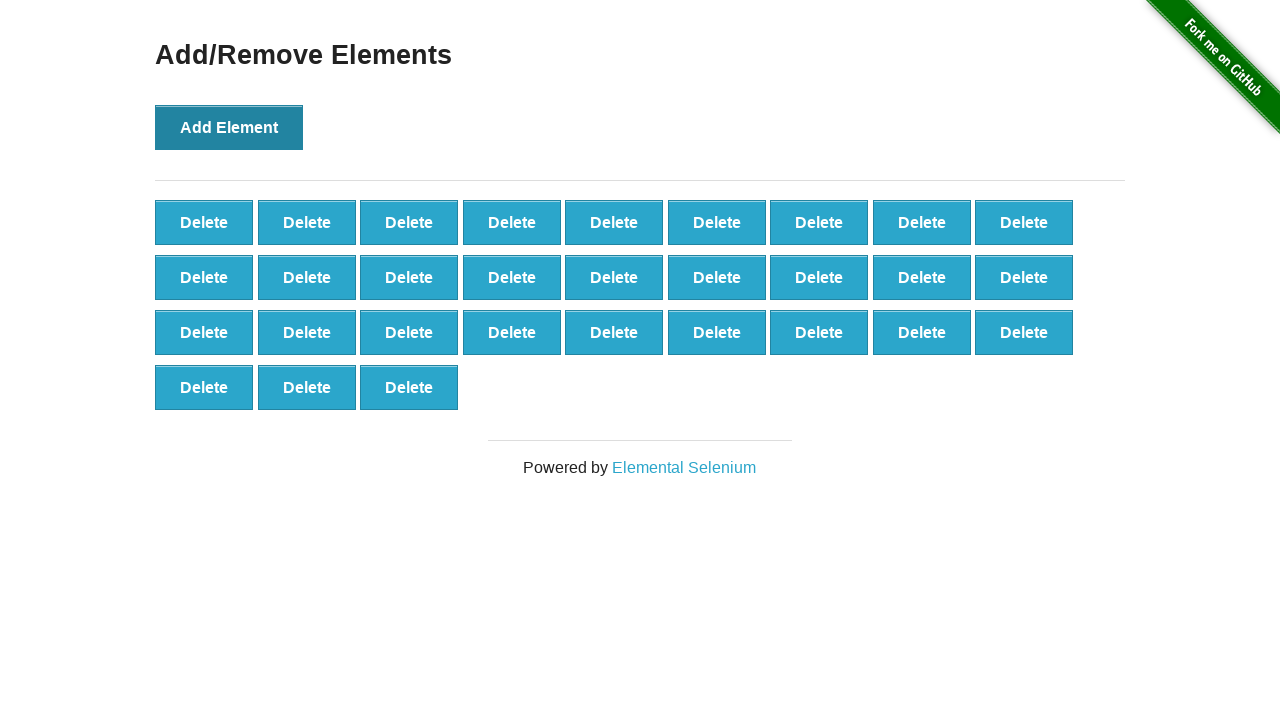

Clicked 'Add Element' button (click 31/100) at (229, 127) on button:has-text('Add Element')
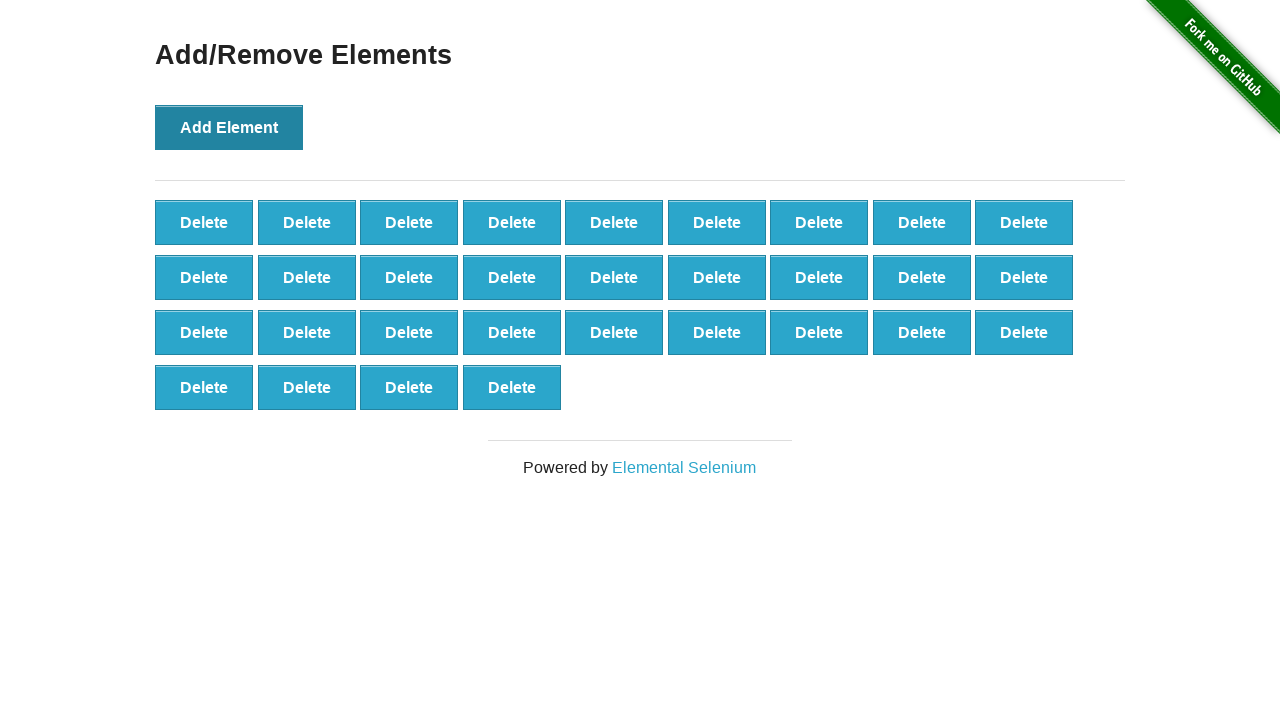

Clicked 'Add Element' button (click 32/100) at (229, 127) on button:has-text('Add Element')
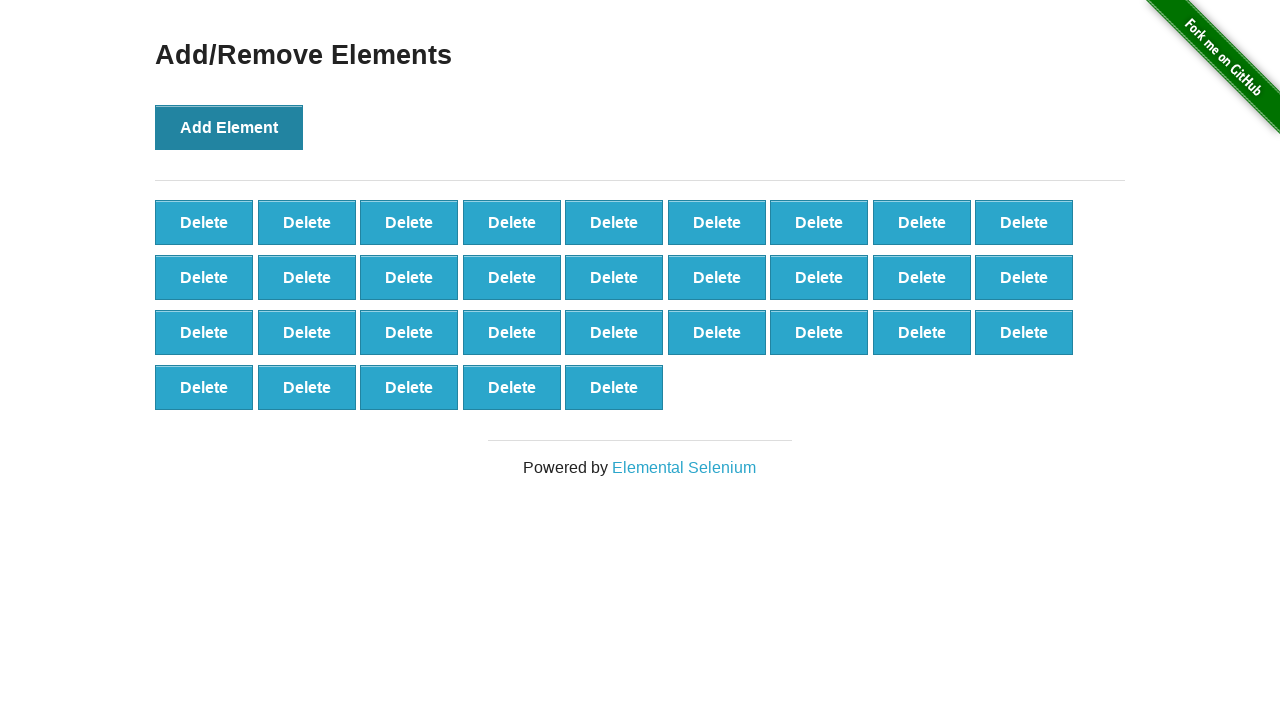

Clicked 'Add Element' button (click 33/100) at (229, 127) on button:has-text('Add Element')
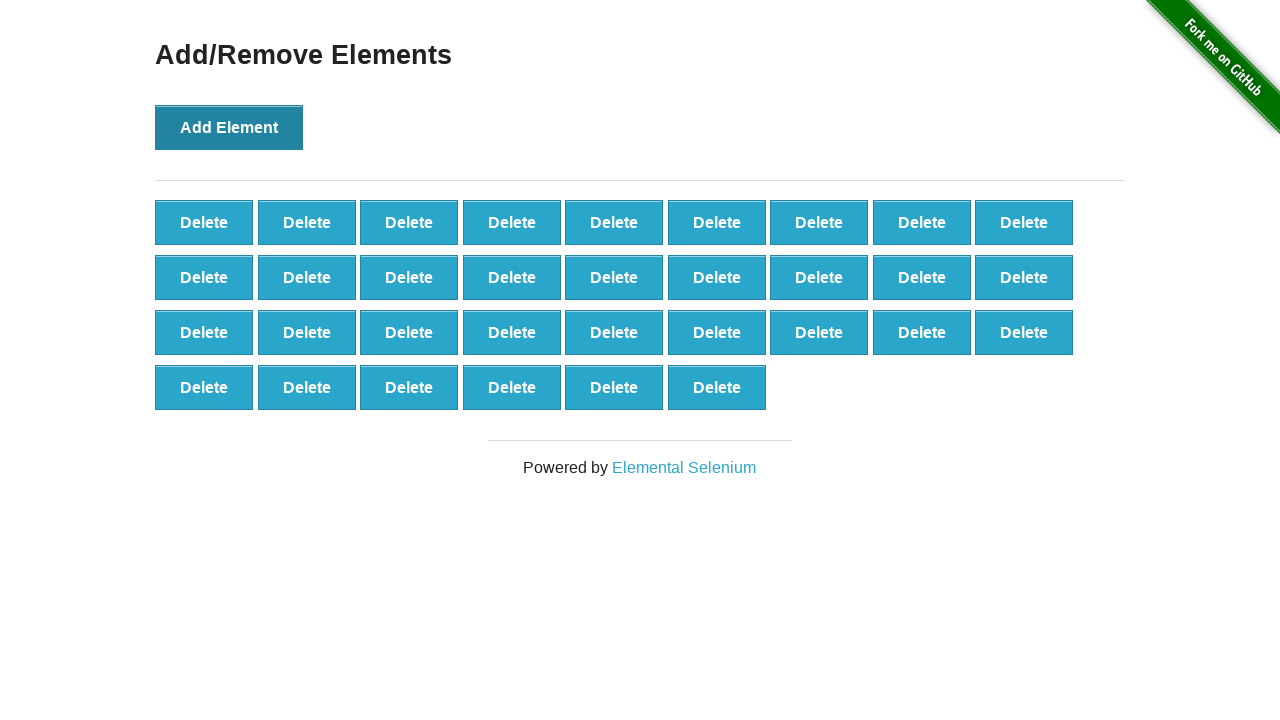

Clicked 'Add Element' button (click 34/100) at (229, 127) on button:has-text('Add Element')
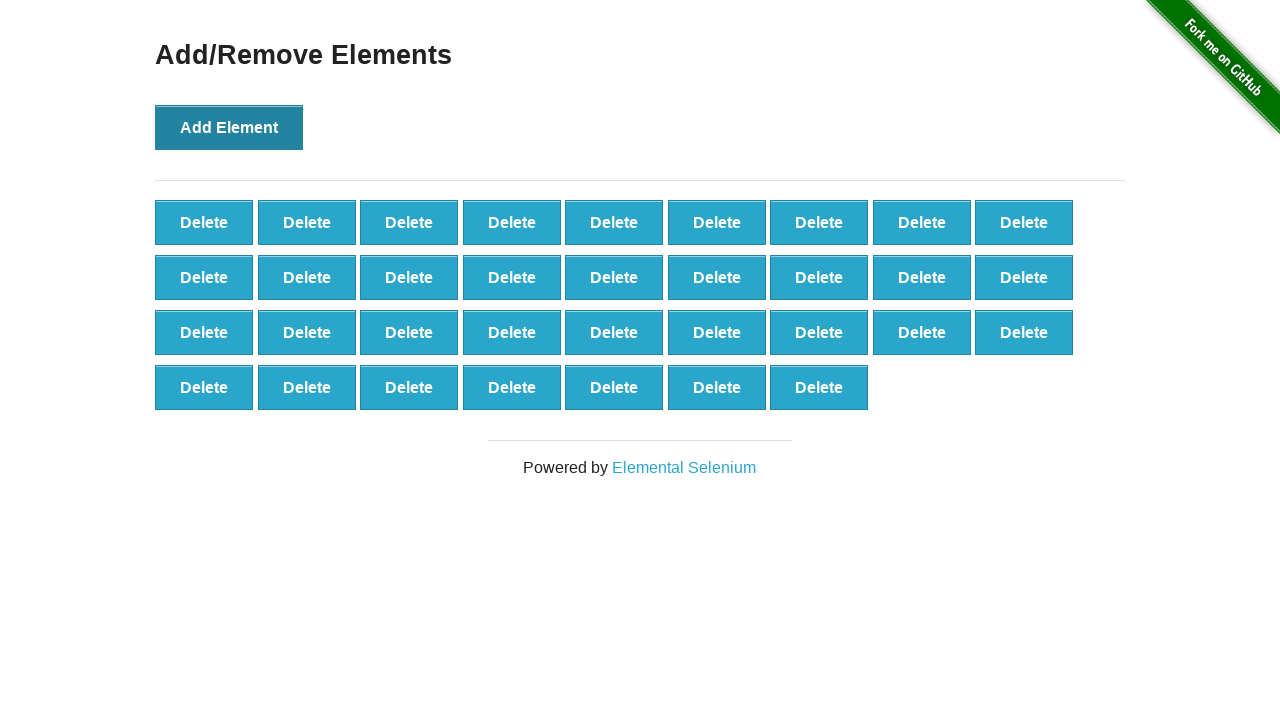

Clicked 'Add Element' button (click 35/100) at (229, 127) on button:has-text('Add Element')
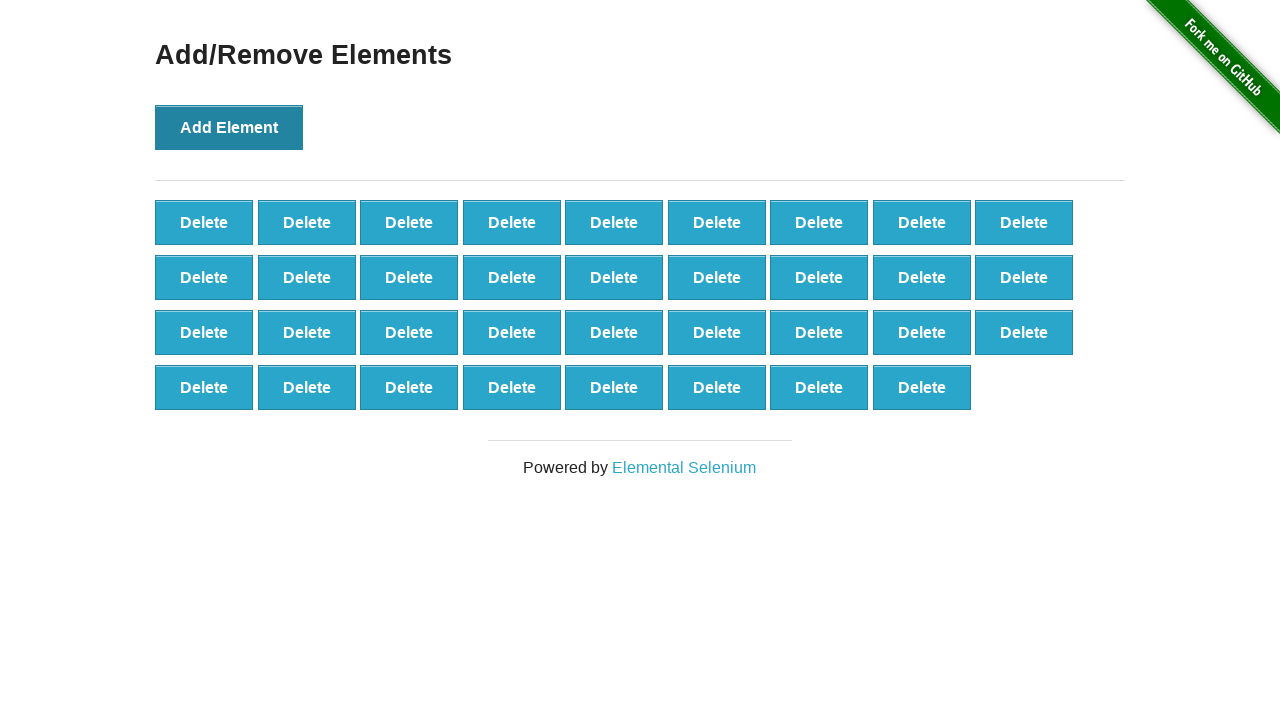

Clicked 'Add Element' button (click 36/100) at (229, 127) on button:has-text('Add Element')
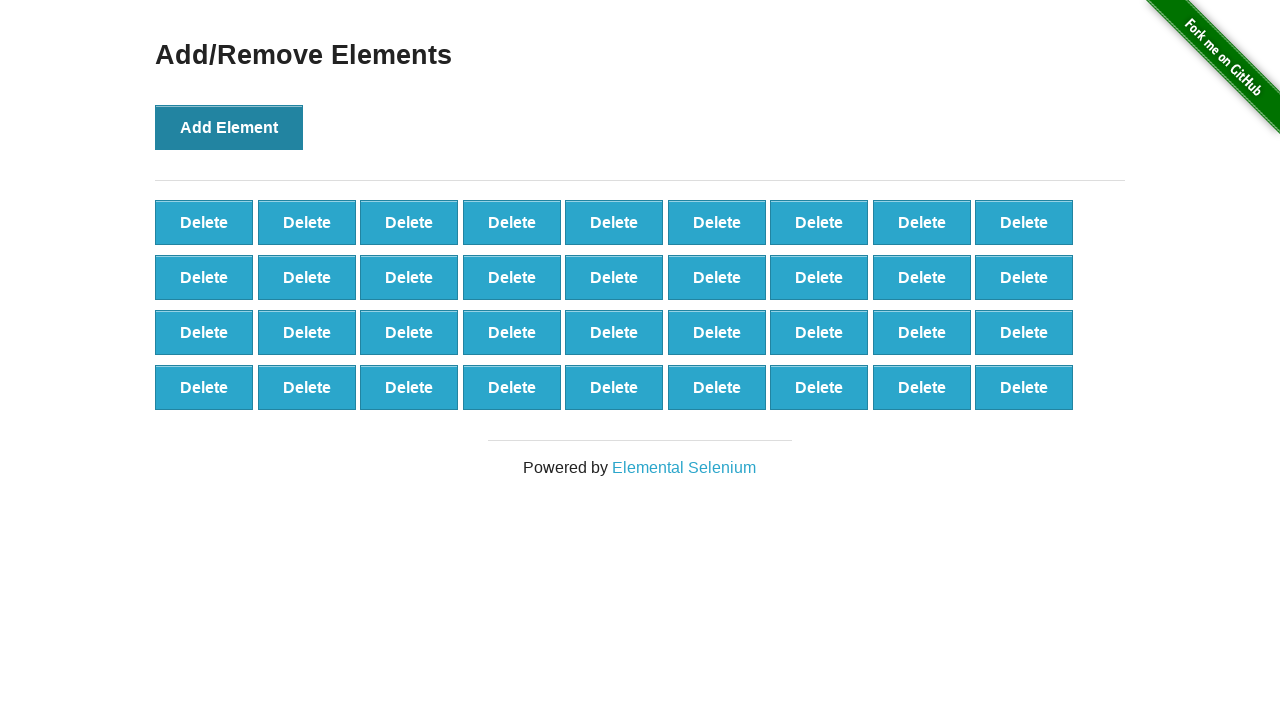

Clicked 'Add Element' button (click 37/100) at (229, 127) on button:has-text('Add Element')
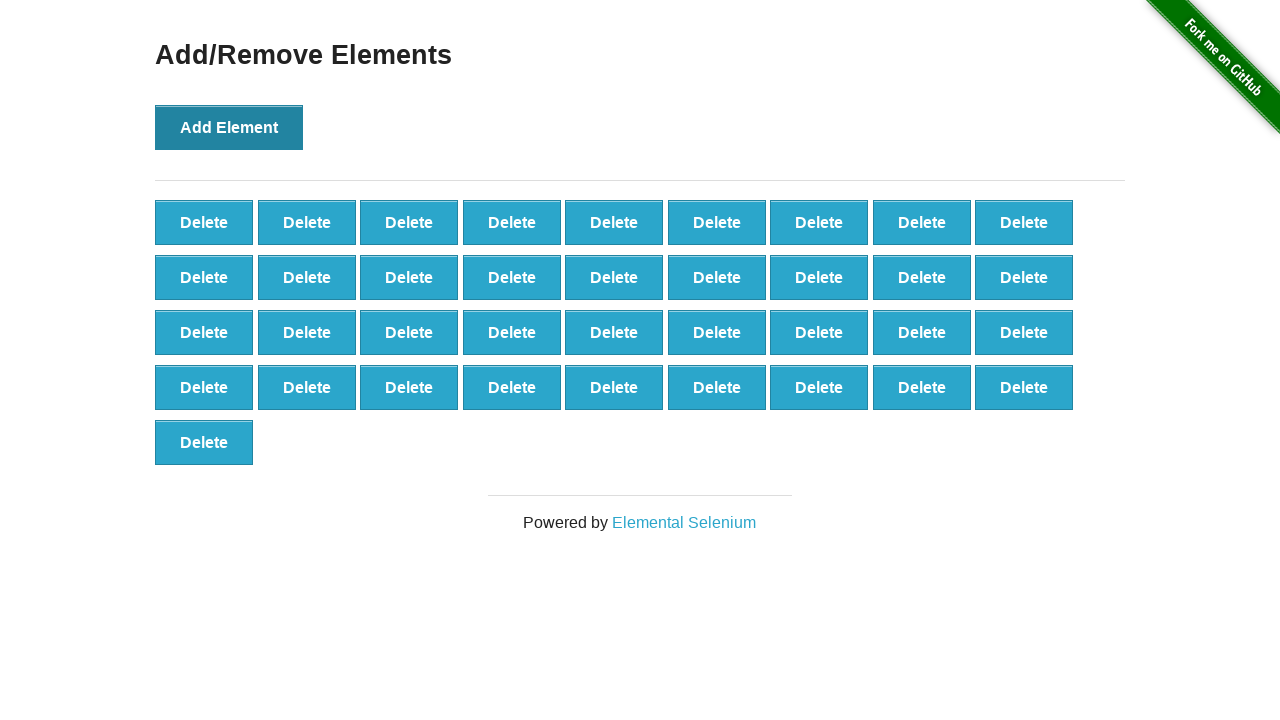

Clicked 'Add Element' button (click 38/100) at (229, 127) on button:has-text('Add Element')
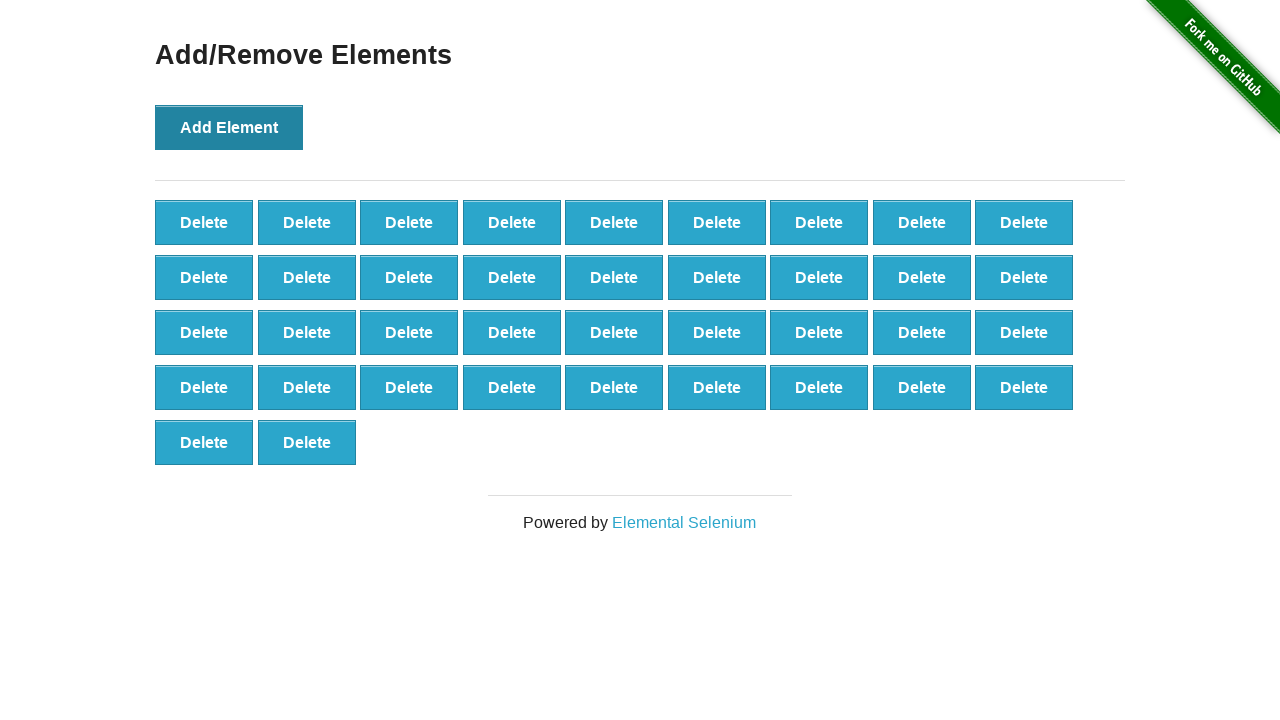

Clicked 'Add Element' button (click 39/100) at (229, 127) on button:has-text('Add Element')
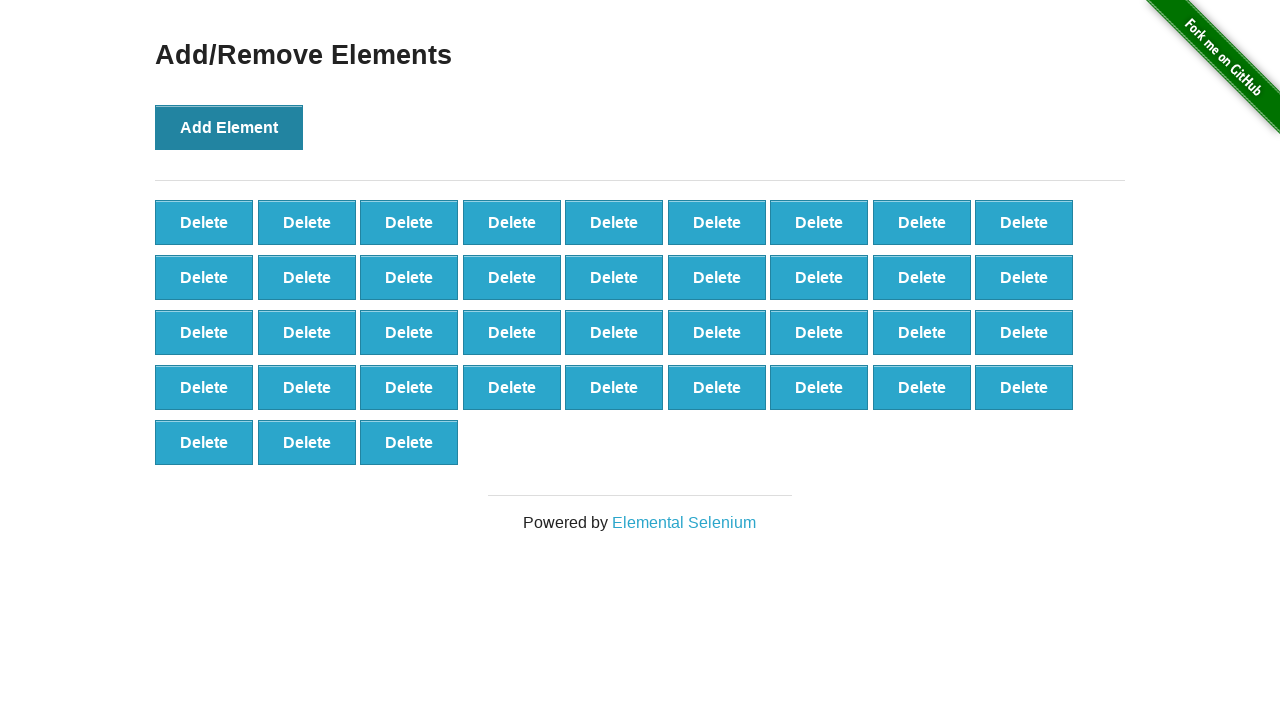

Clicked 'Add Element' button (click 40/100) at (229, 127) on button:has-text('Add Element')
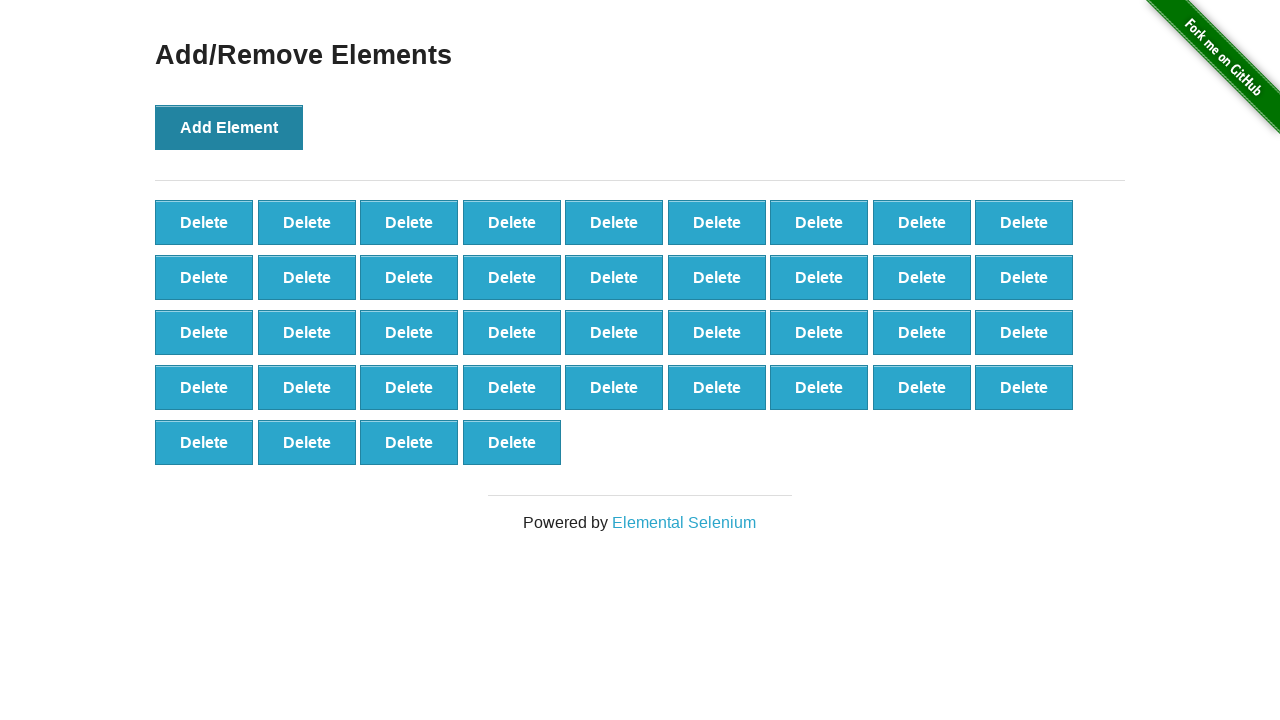

Clicked 'Add Element' button (click 41/100) at (229, 127) on button:has-text('Add Element')
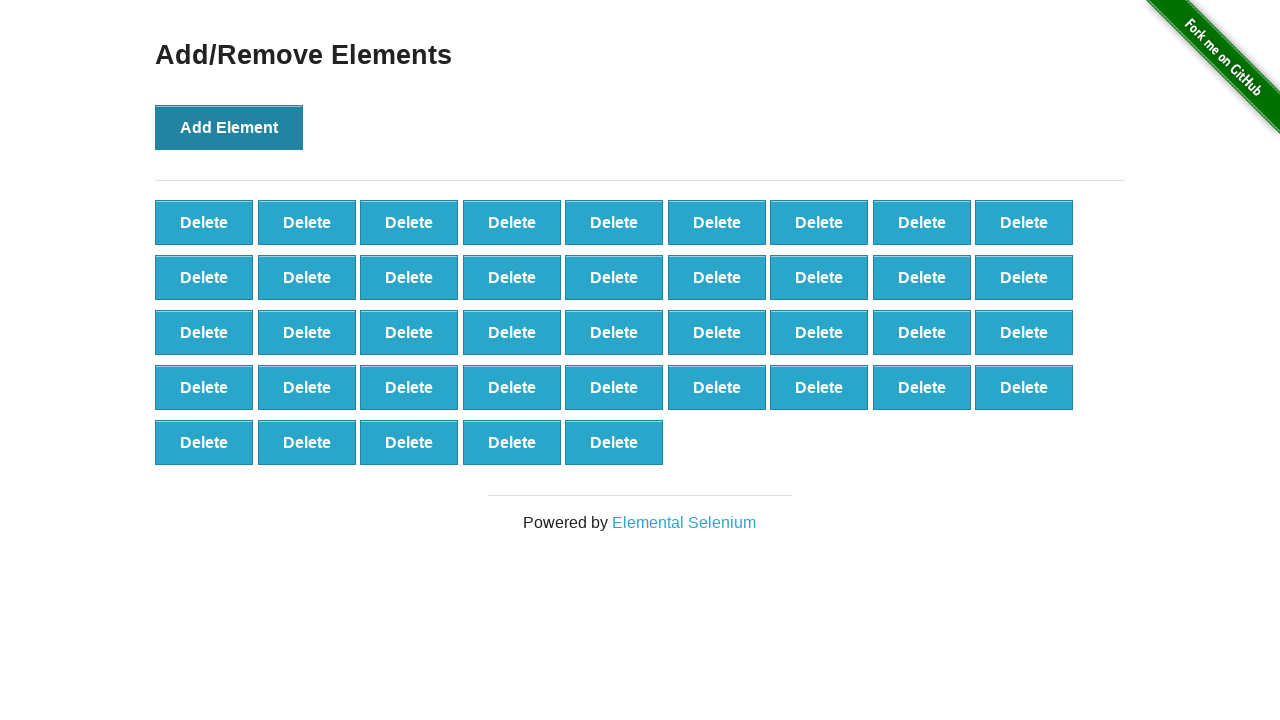

Clicked 'Add Element' button (click 42/100) at (229, 127) on button:has-text('Add Element')
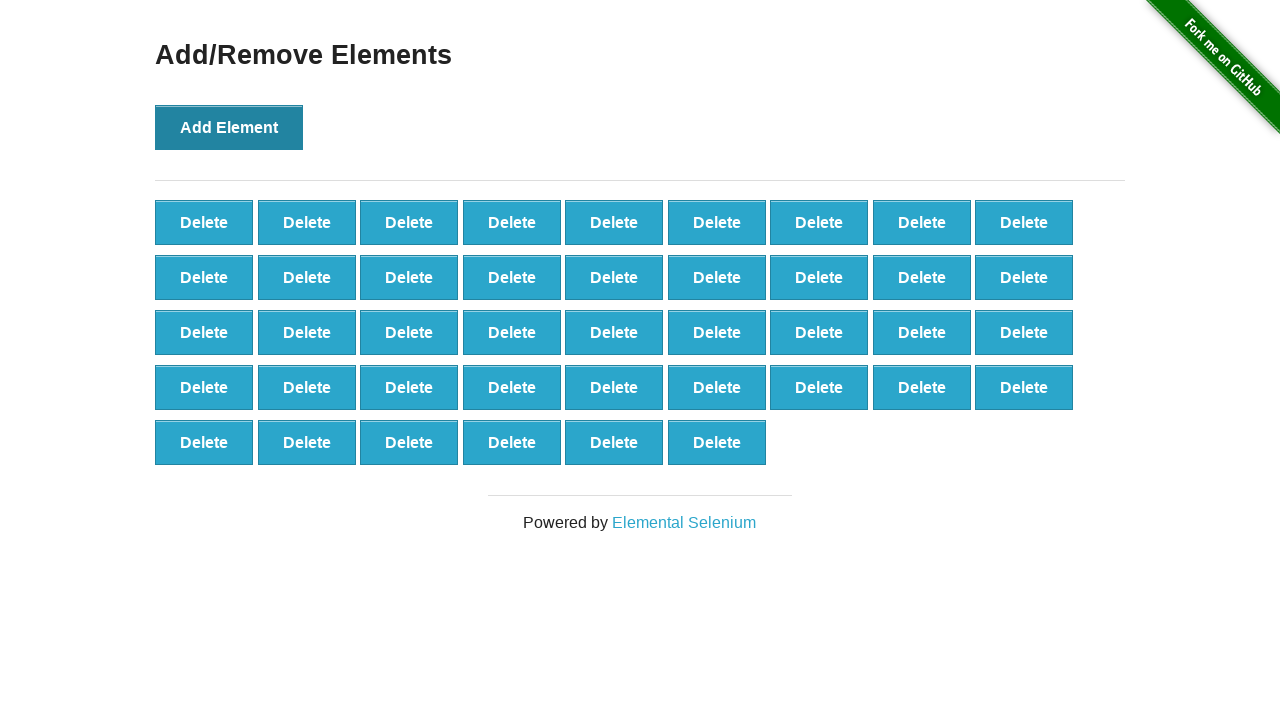

Clicked 'Add Element' button (click 43/100) at (229, 127) on button:has-text('Add Element')
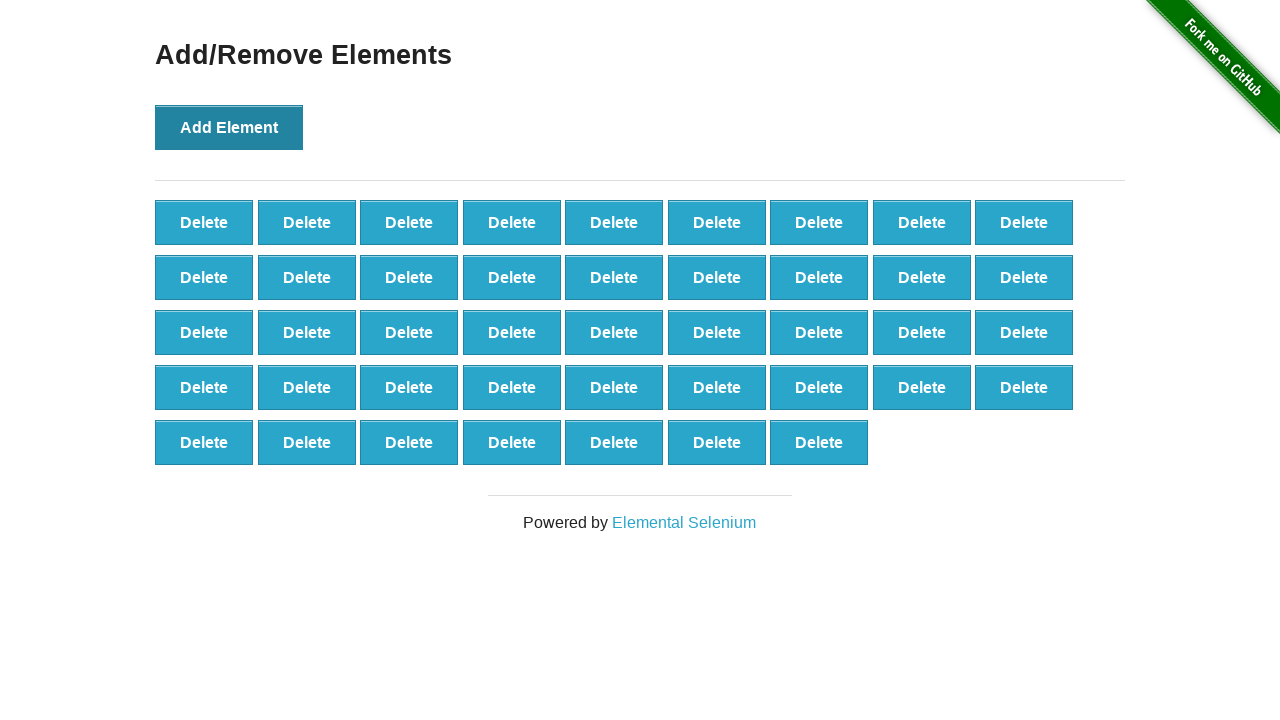

Clicked 'Add Element' button (click 44/100) at (229, 127) on button:has-text('Add Element')
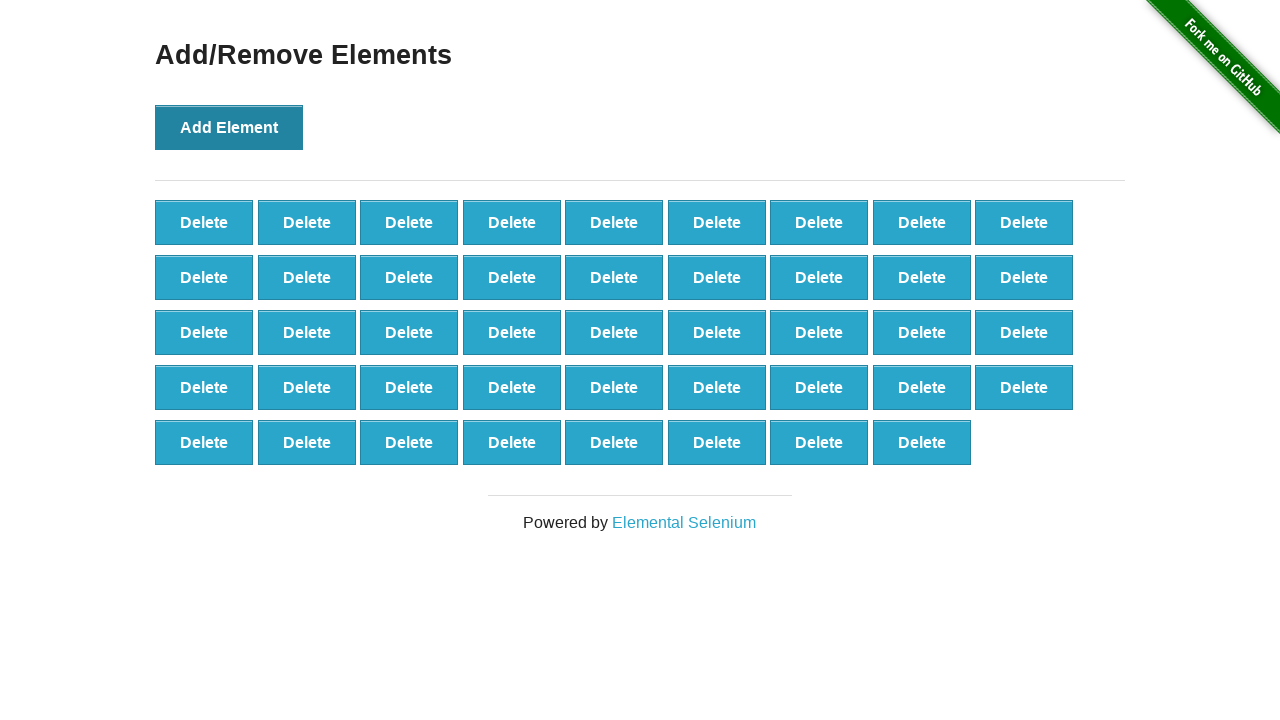

Clicked 'Add Element' button (click 45/100) at (229, 127) on button:has-text('Add Element')
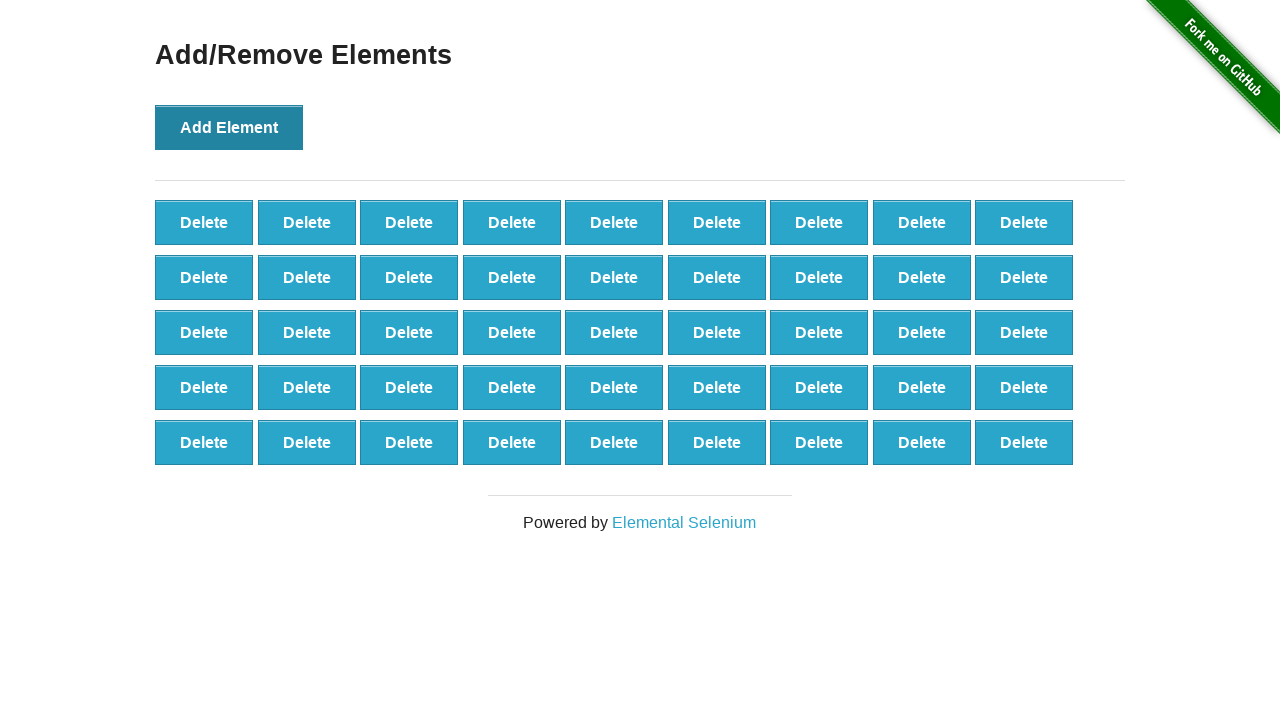

Clicked 'Add Element' button (click 46/100) at (229, 127) on button:has-text('Add Element')
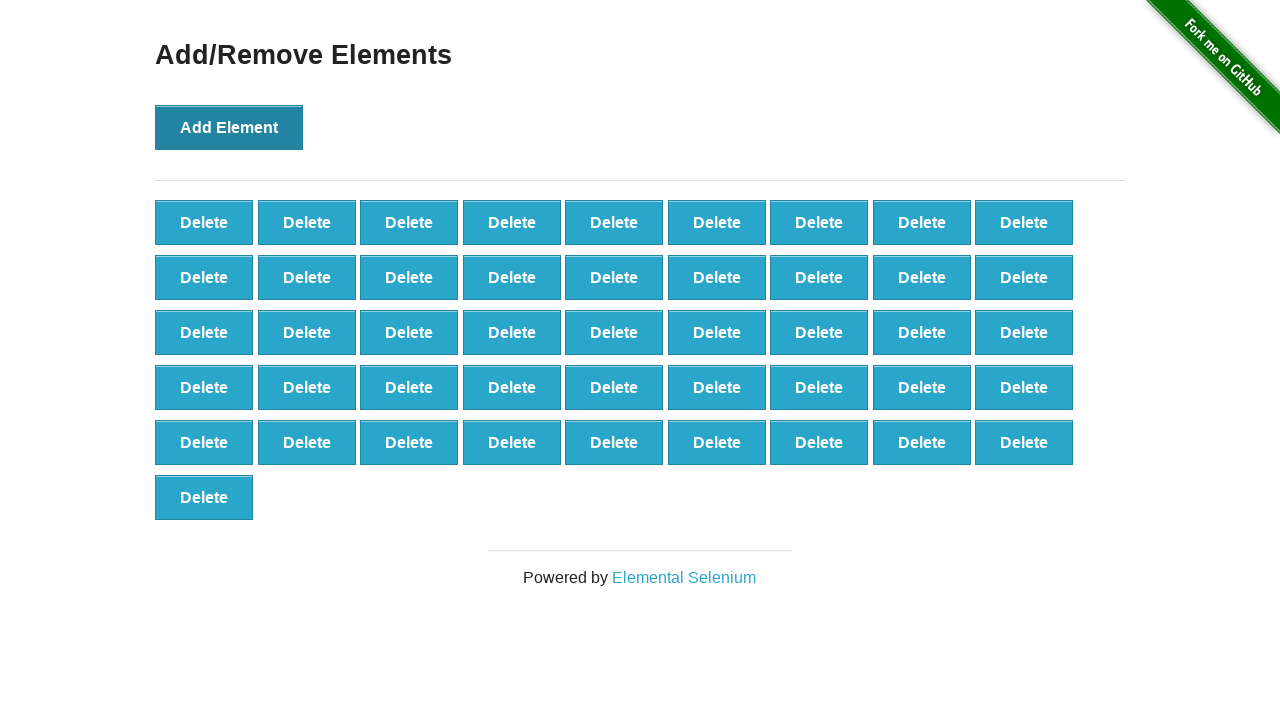

Clicked 'Add Element' button (click 47/100) at (229, 127) on button:has-text('Add Element')
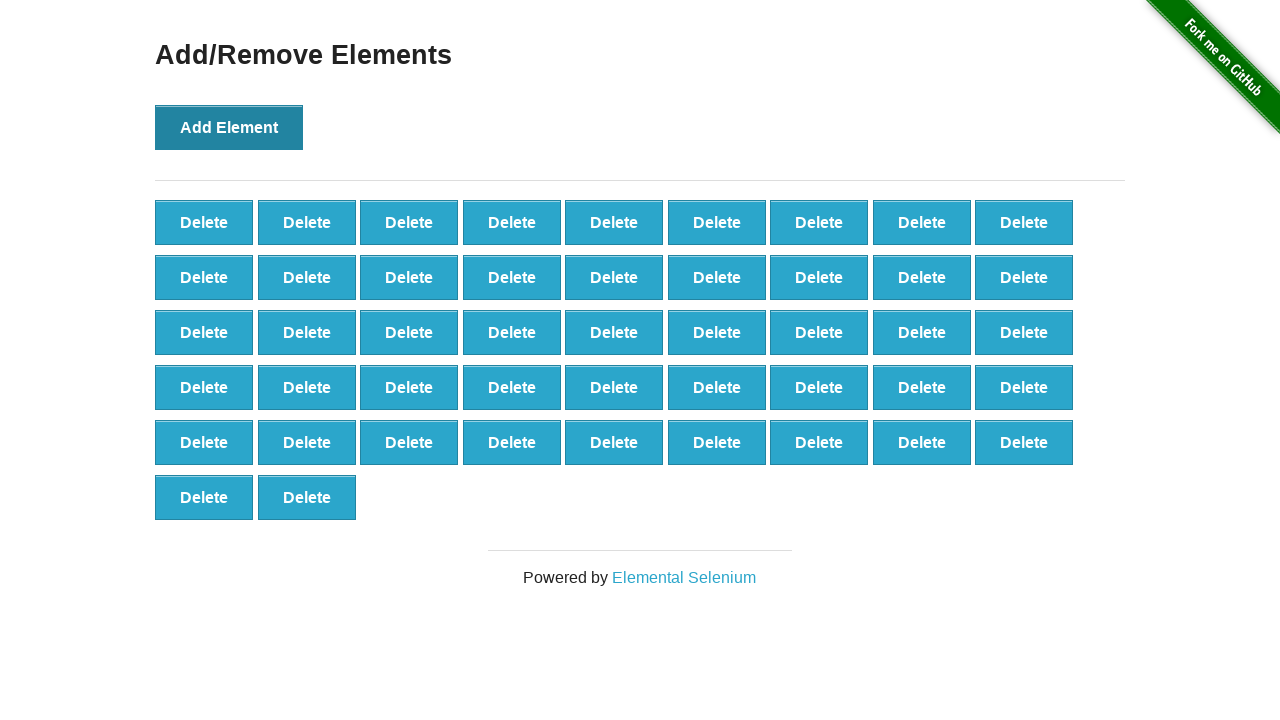

Clicked 'Add Element' button (click 48/100) at (229, 127) on button:has-text('Add Element')
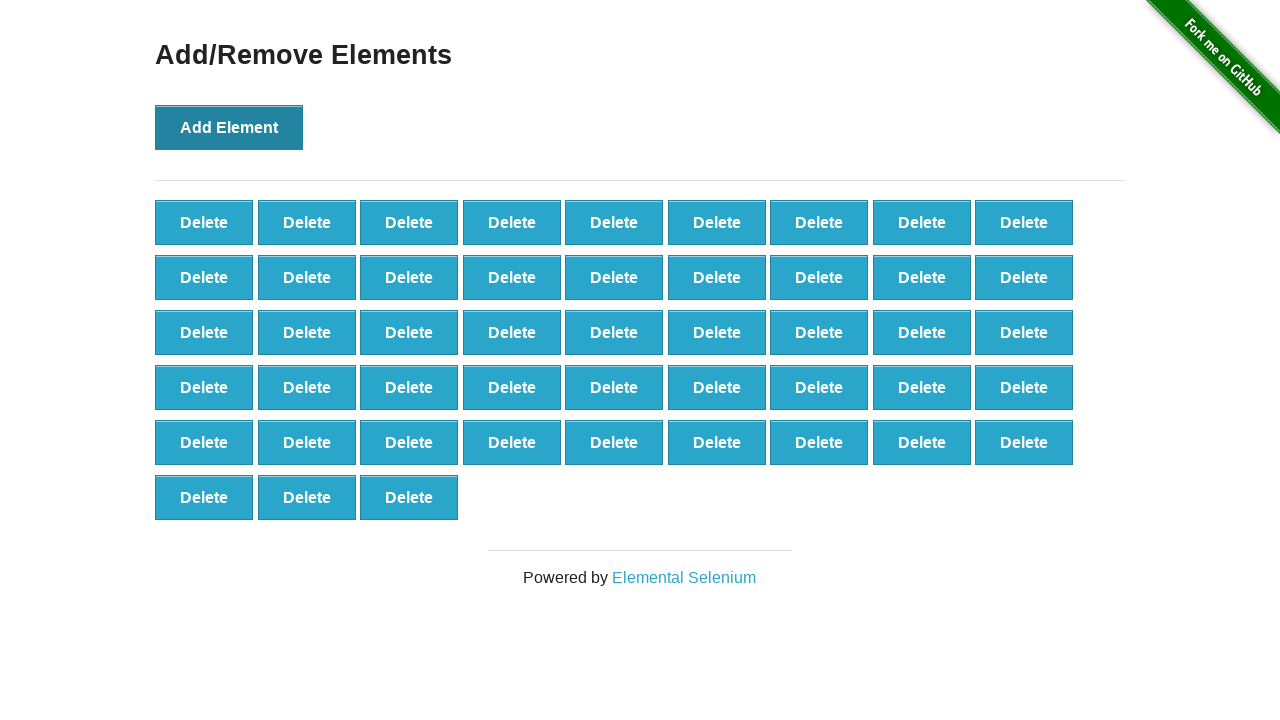

Clicked 'Add Element' button (click 49/100) at (229, 127) on button:has-text('Add Element')
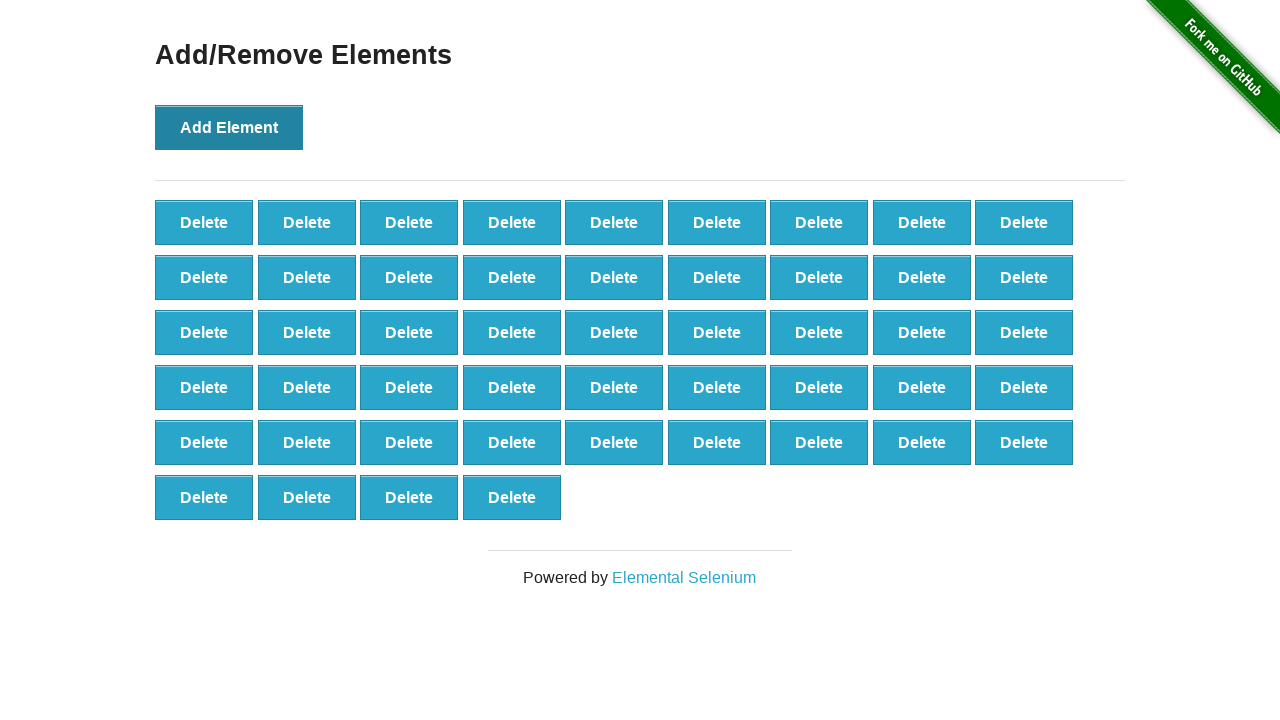

Clicked 'Add Element' button (click 50/100) at (229, 127) on button:has-text('Add Element')
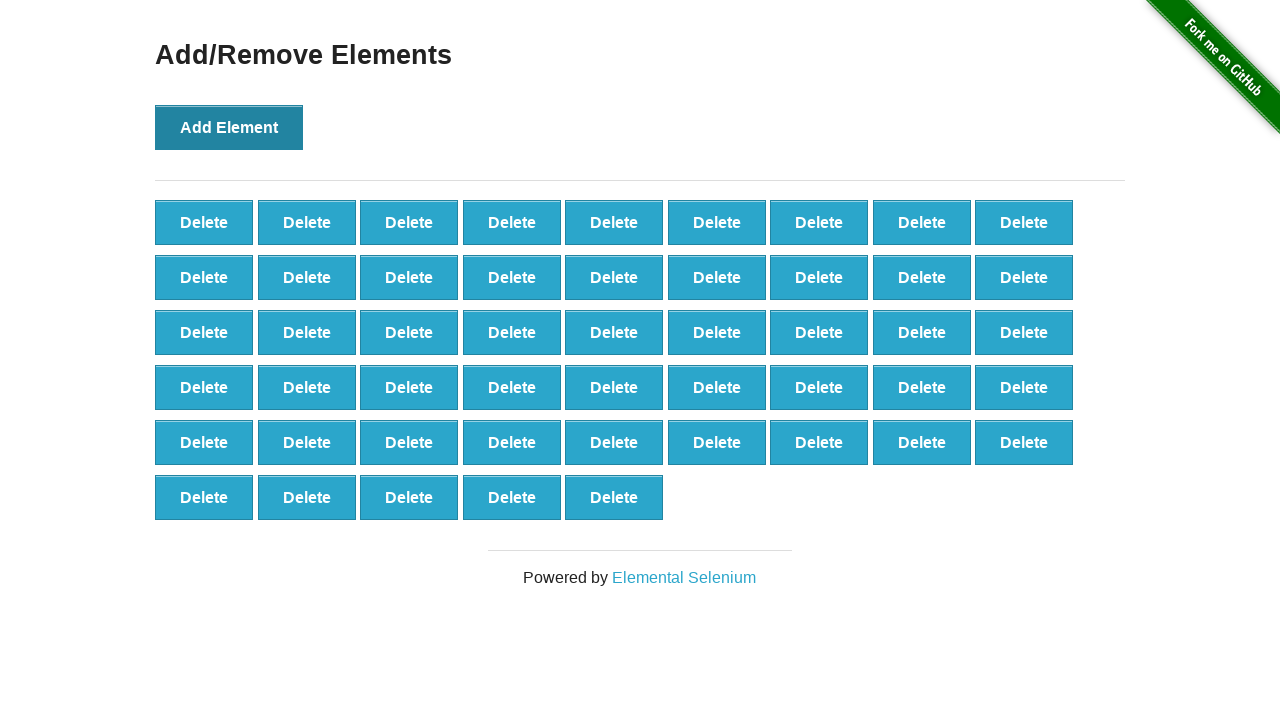

Clicked 'Add Element' button (click 51/100) at (229, 127) on button:has-text('Add Element')
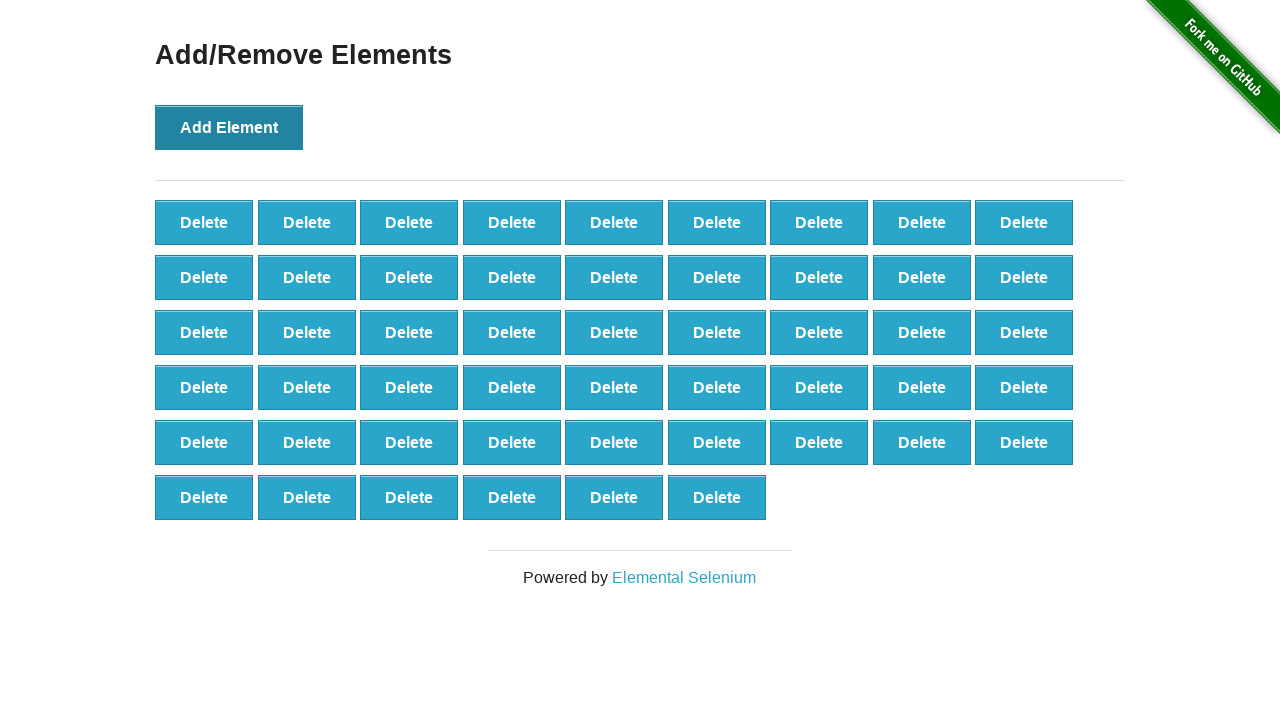

Clicked 'Add Element' button (click 52/100) at (229, 127) on button:has-text('Add Element')
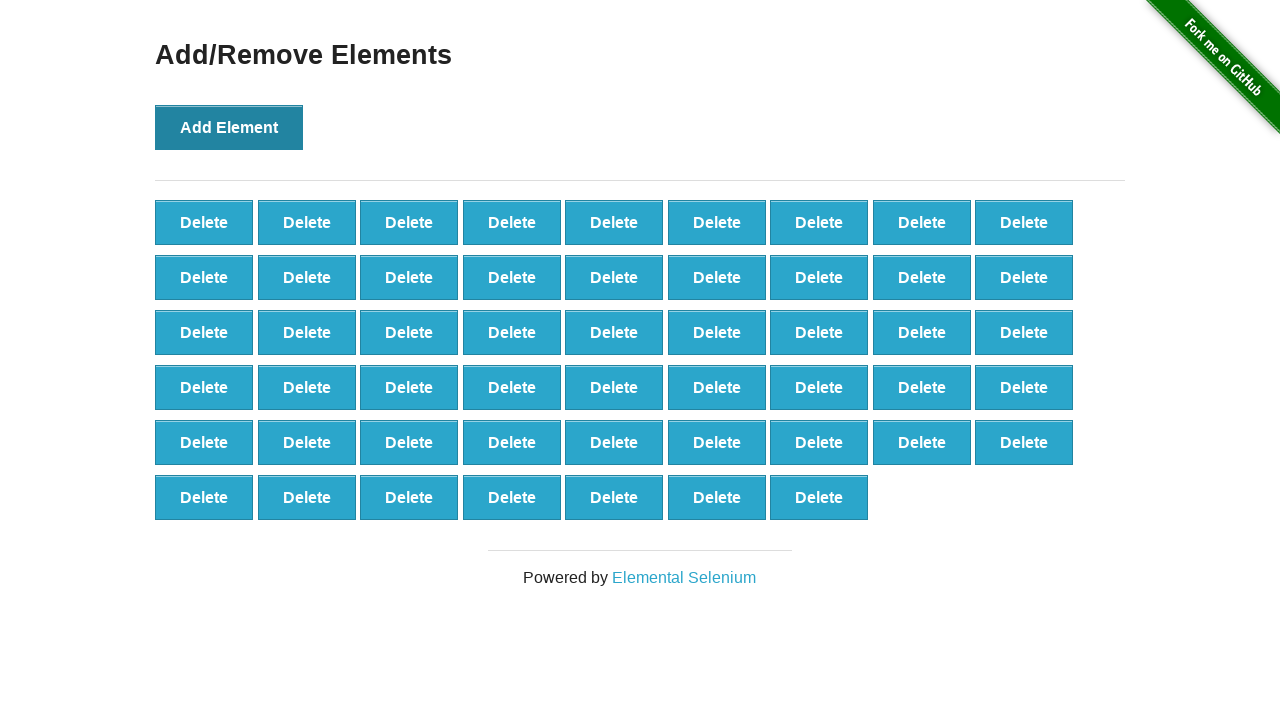

Clicked 'Add Element' button (click 53/100) at (229, 127) on button:has-text('Add Element')
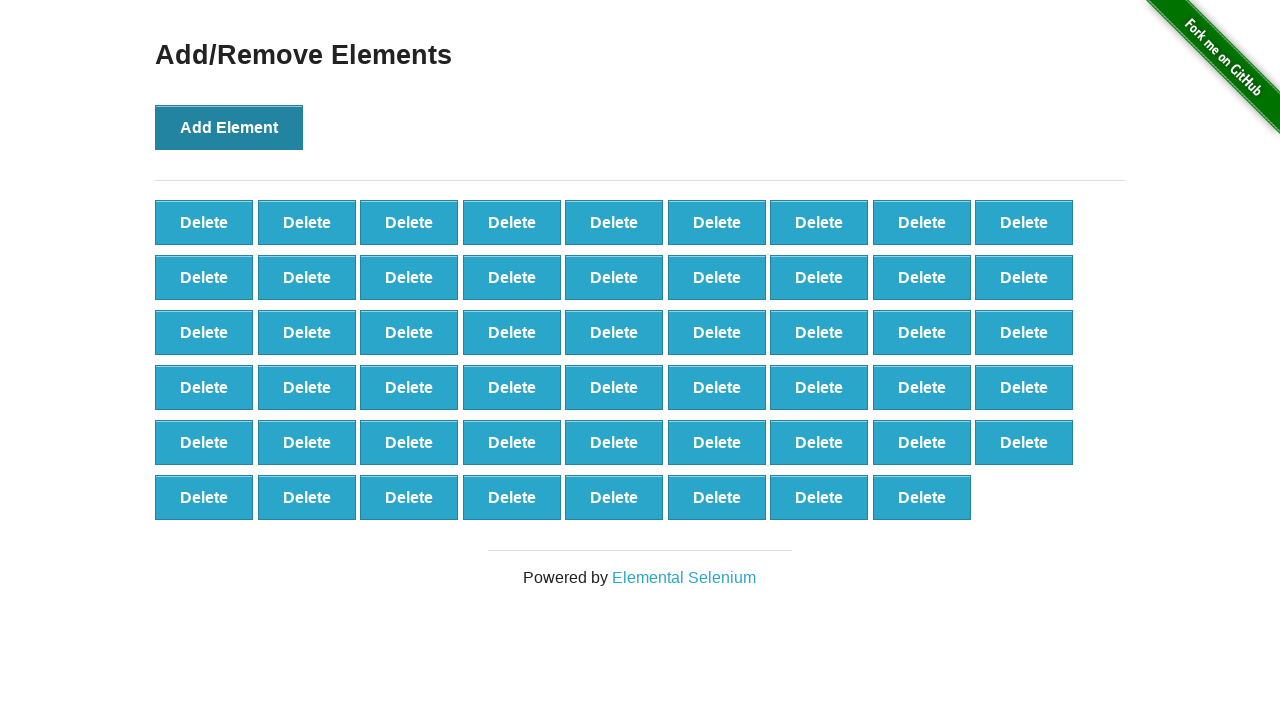

Clicked 'Add Element' button (click 54/100) at (229, 127) on button:has-text('Add Element')
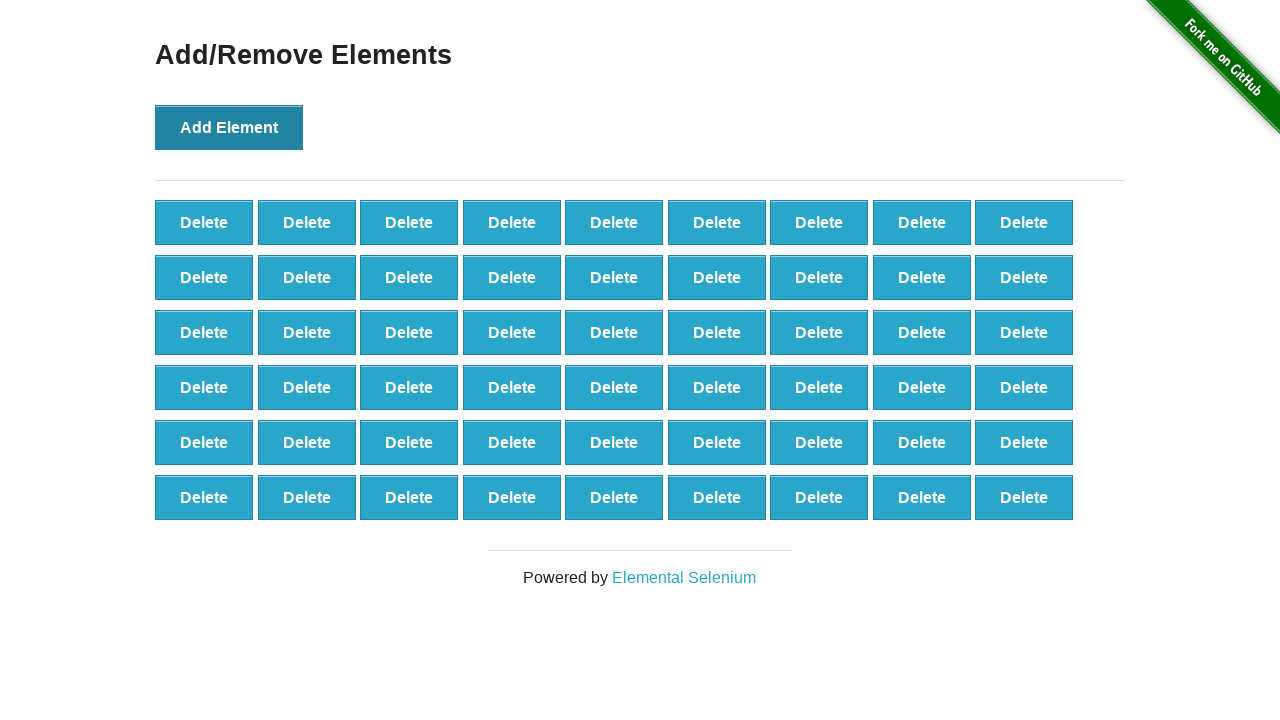

Clicked 'Add Element' button (click 55/100) at (229, 127) on button:has-text('Add Element')
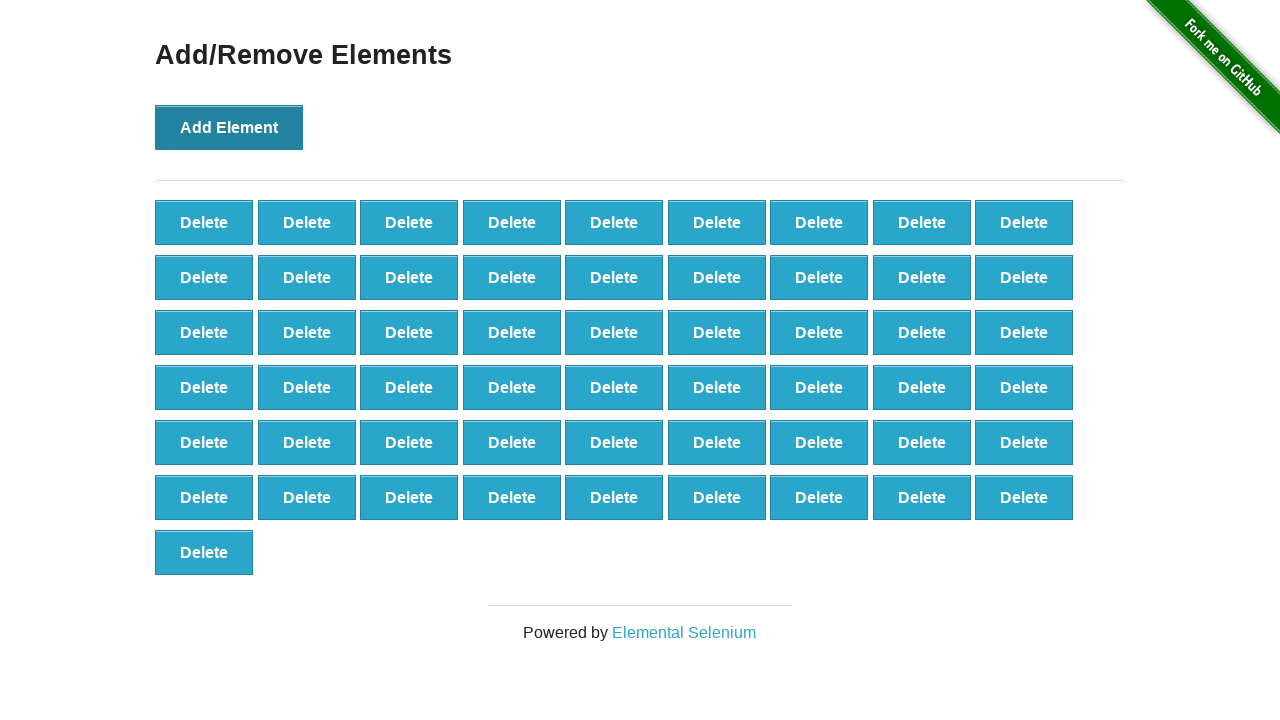

Clicked 'Add Element' button (click 56/100) at (229, 127) on button:has-text('Add Element')
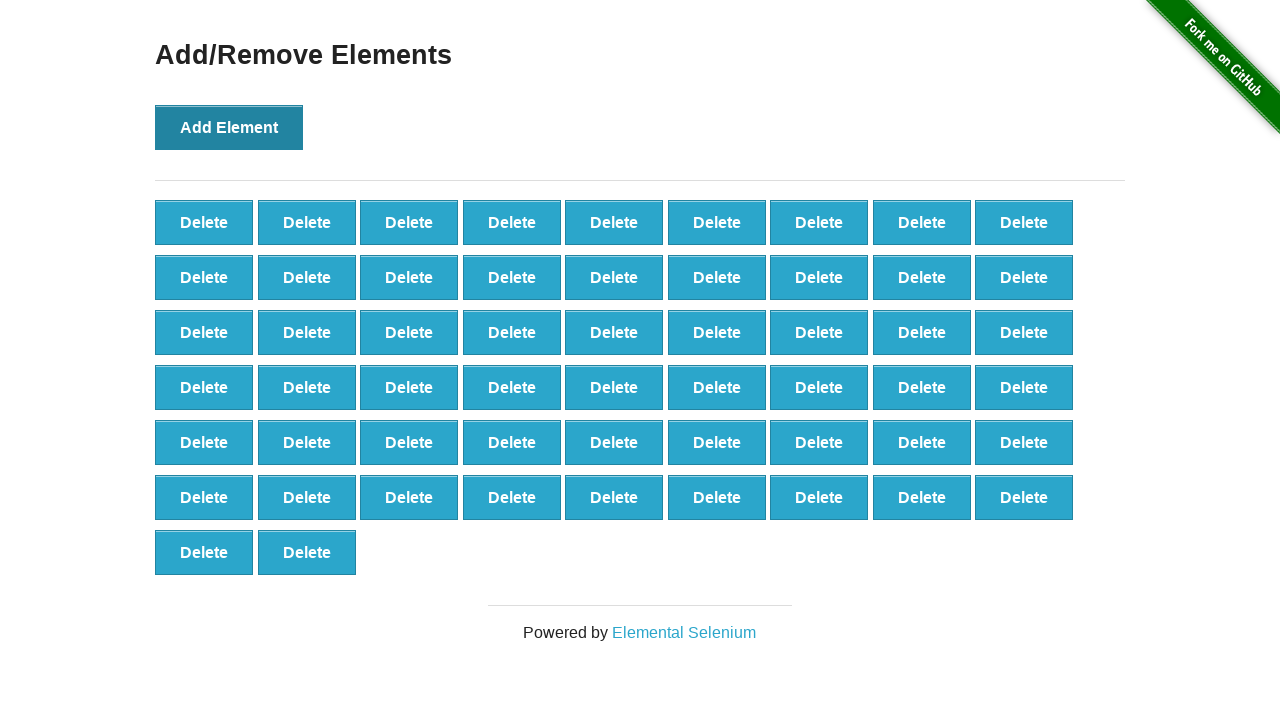

Clicked 'Add Element' button (click 57/100) at (229, 127) on button:has-text('Add Element')
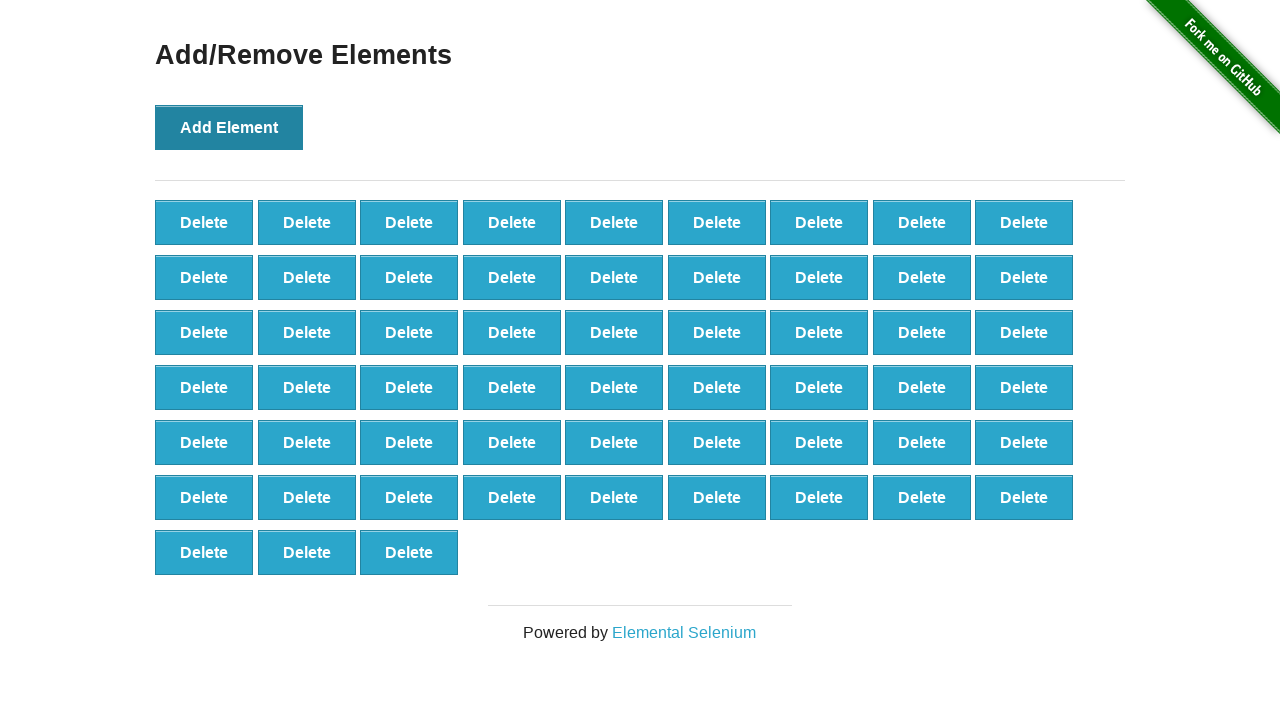

Clicked 'Add Element' button (click 58/100) at (229, 127) on button:has-text('Add Element')
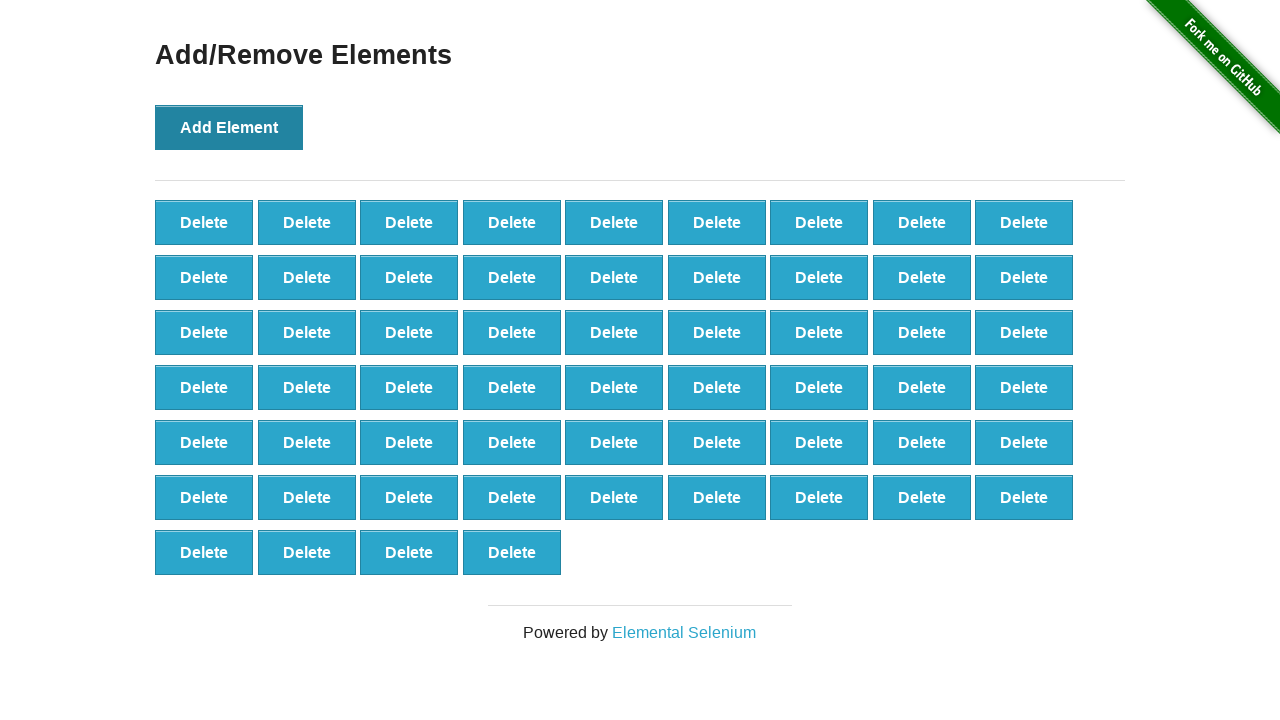

Clicked 'Add Element' button (click 59/100) at (229, 127) on button:has-text('Add Element')
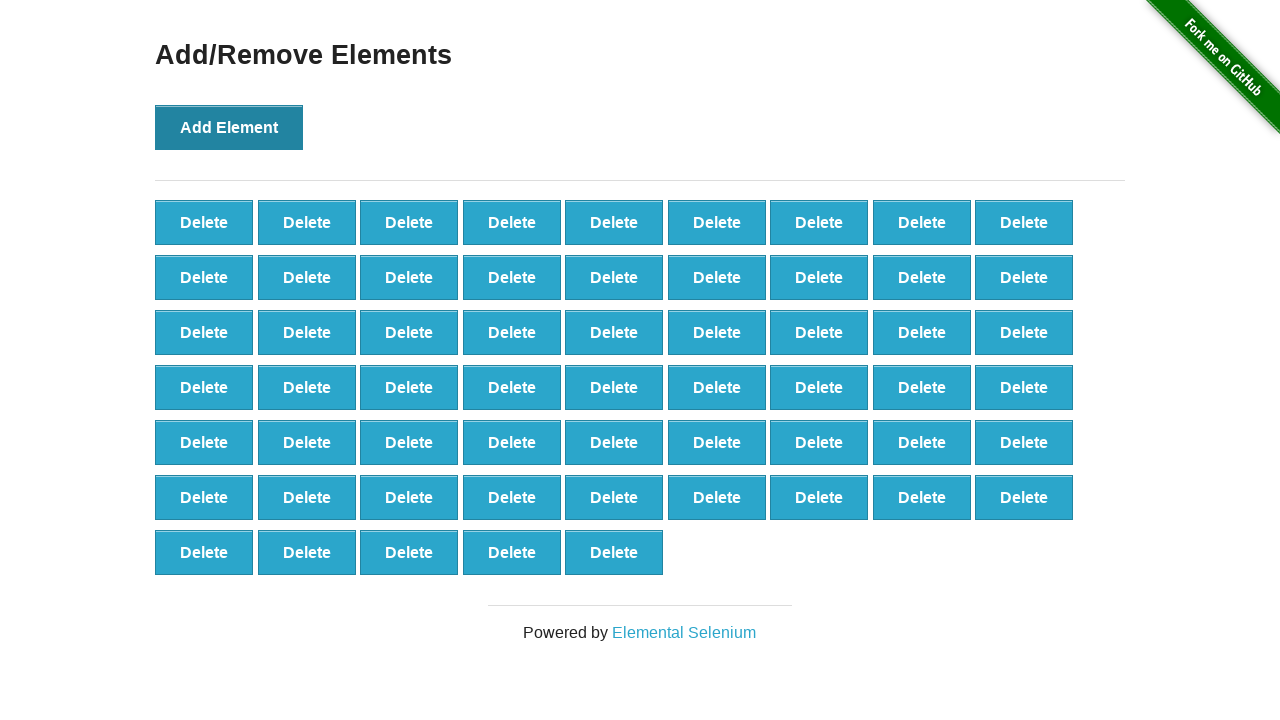

Clicked 'Add Element' button (click 60/100) at (229, 127) on button:has-text('Add Element')
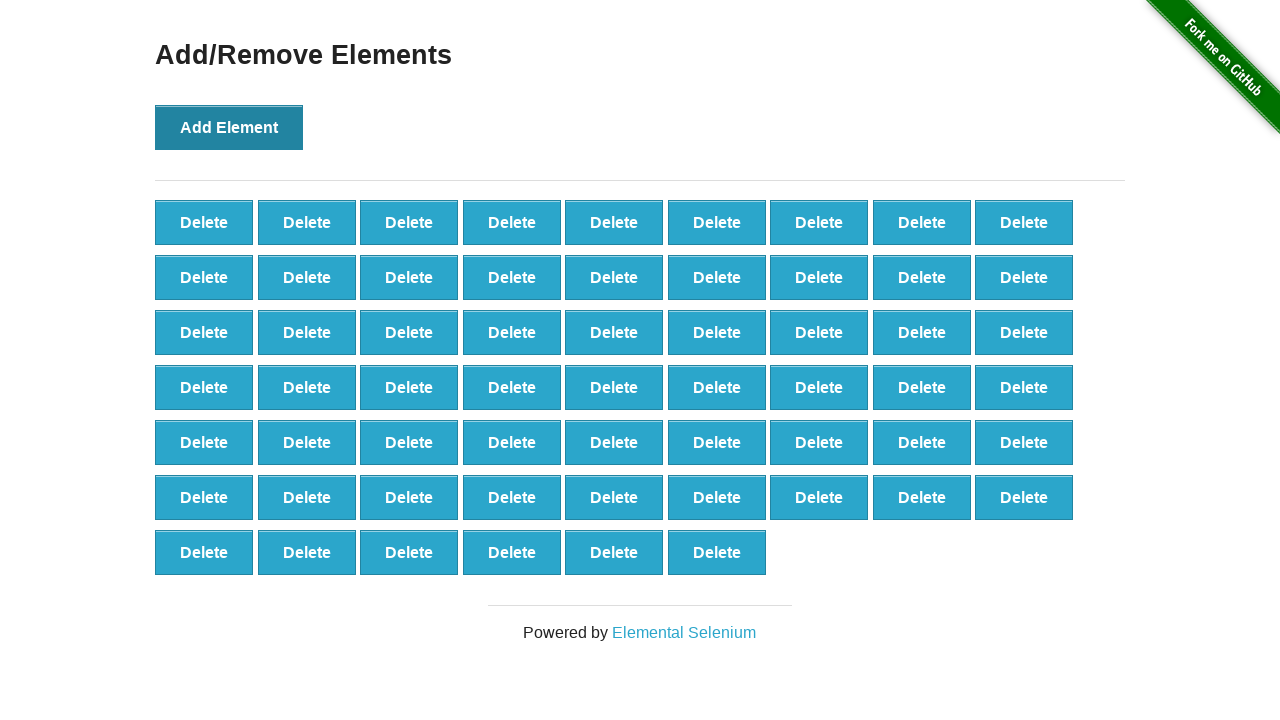

Clicked 'Add Element' button (click 61/100) at (229, 127) on button:has-text('Add Element')
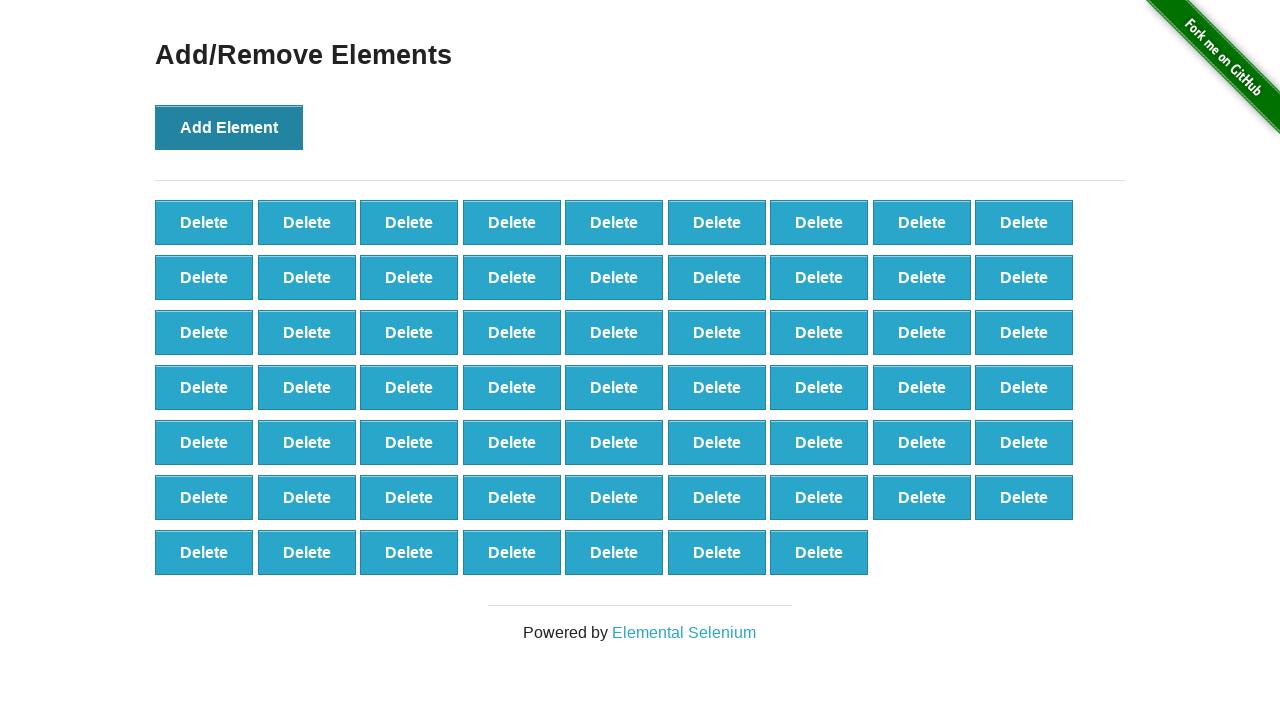

Clicked 'Add Element' button (click 62/100) at (229, 127) on button:has-text('Add Element')
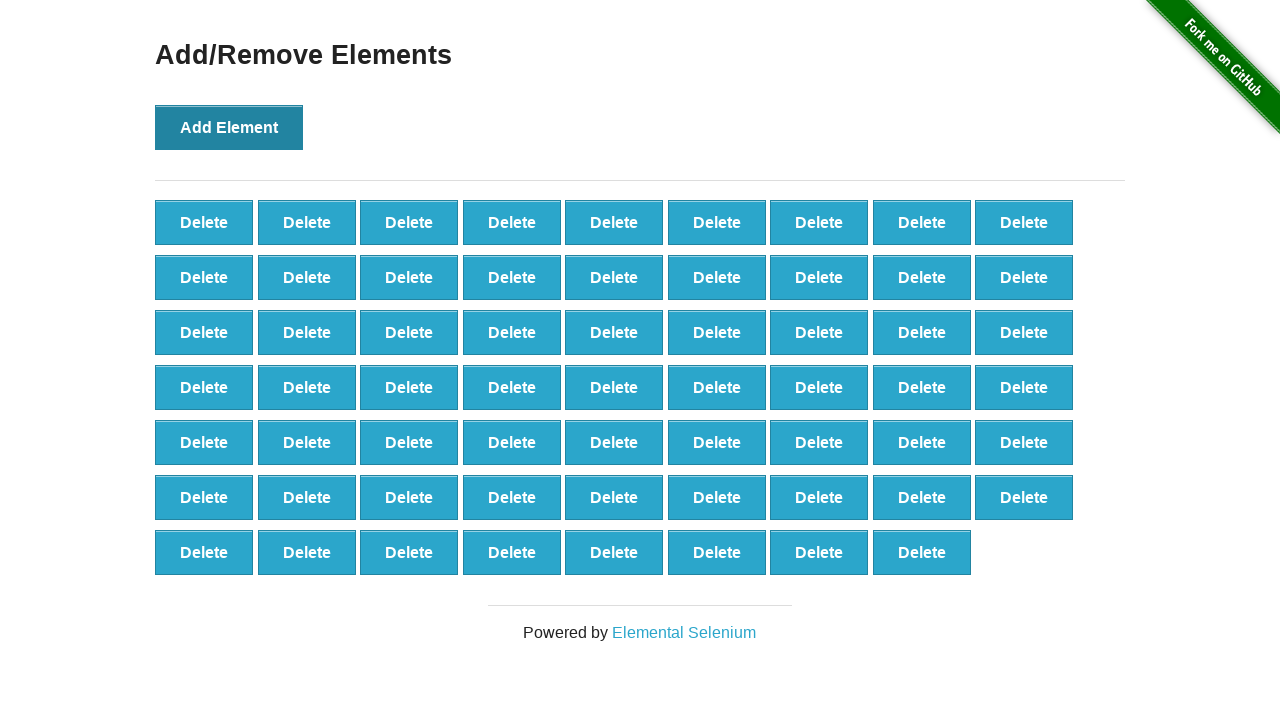

Clicked 'Add Element' button (click 63/100) at (229, 127) on button:has-text('Add Element')
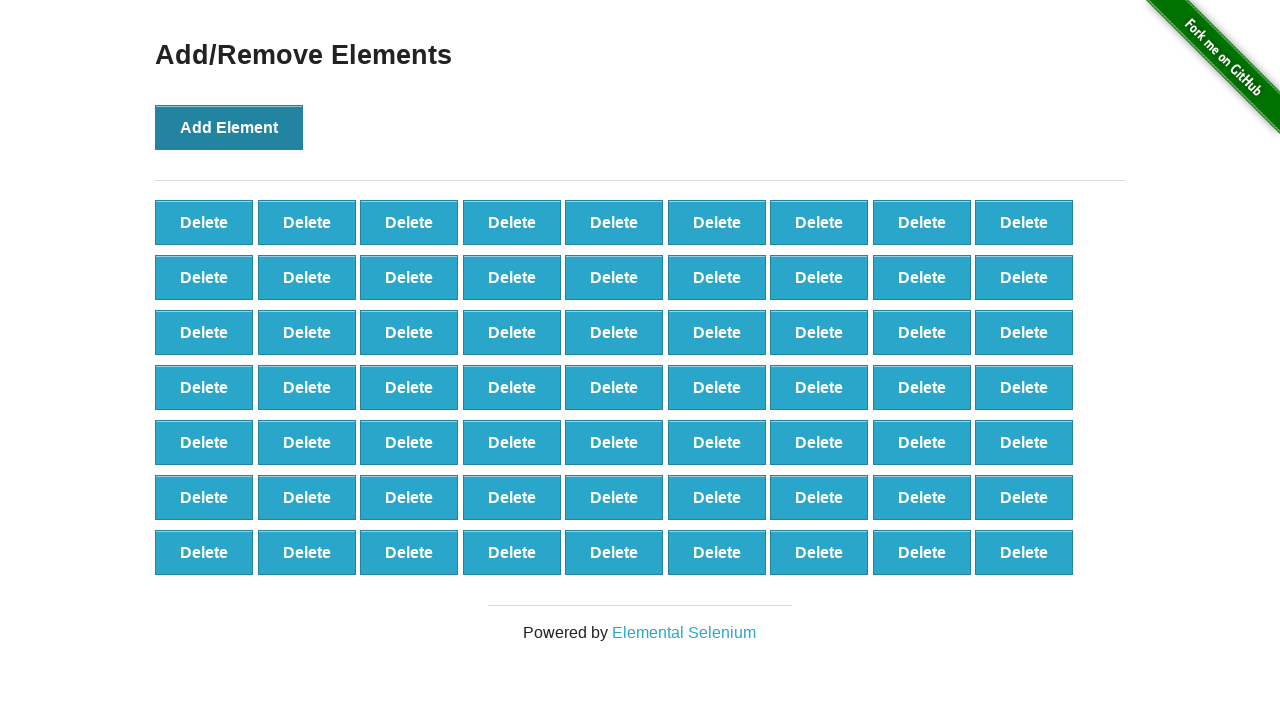

Clicked 'Add Element' button (click 64/100) at (229, 127) on button:has-text('Add Element')
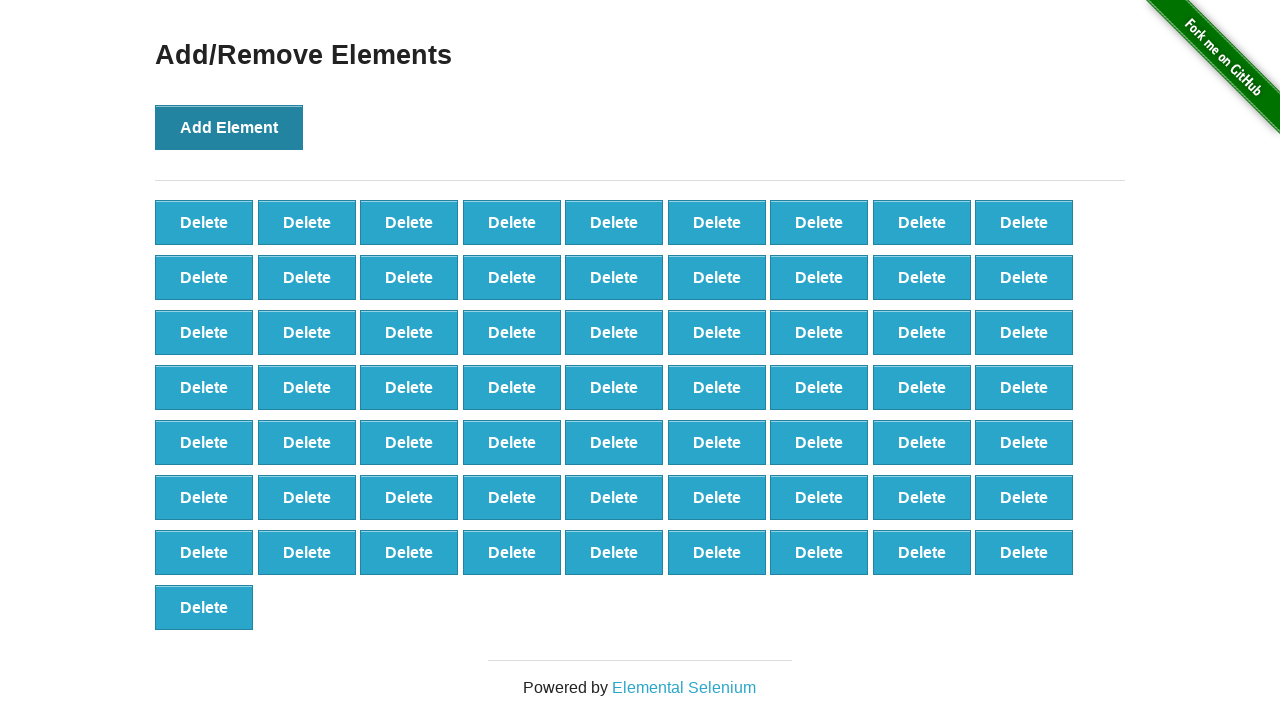

Clicked 'Add Element' button (click 65/100) at (229, 127) on button:has-text('Add Element')
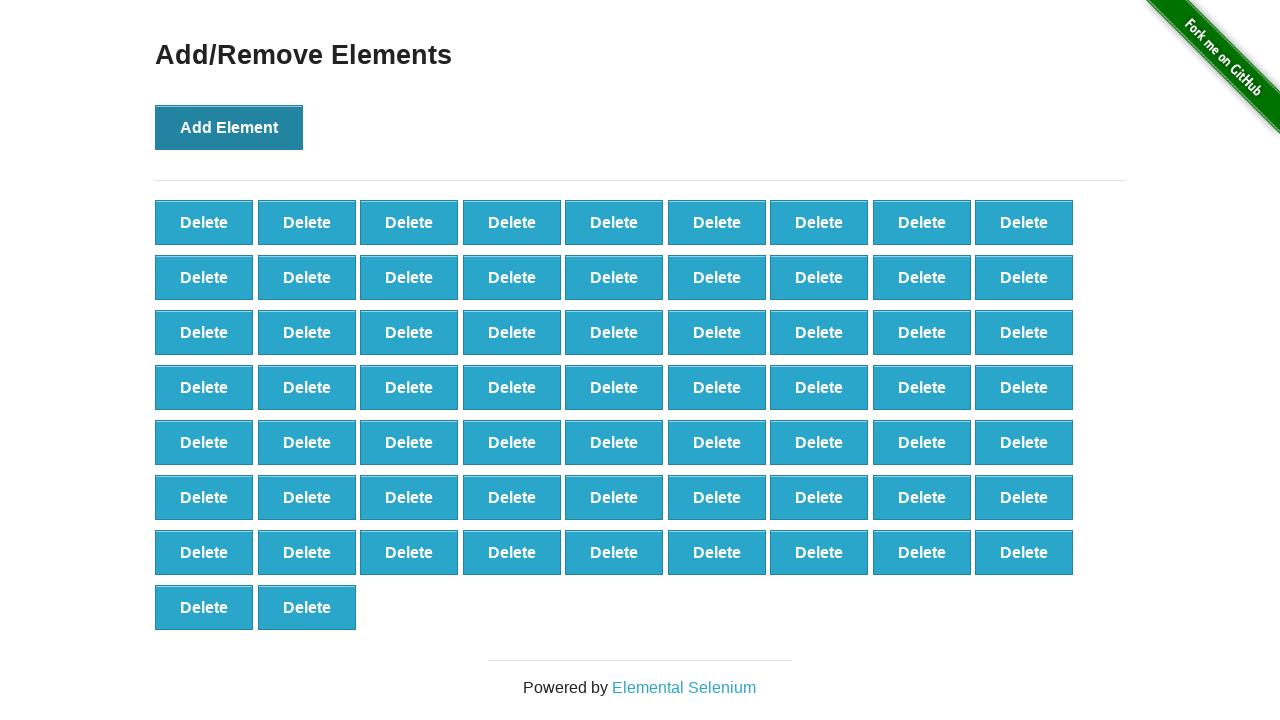

Clicked 'Add Element' button (click 66/100) at (229, 127) on button:has-text('Add Element')
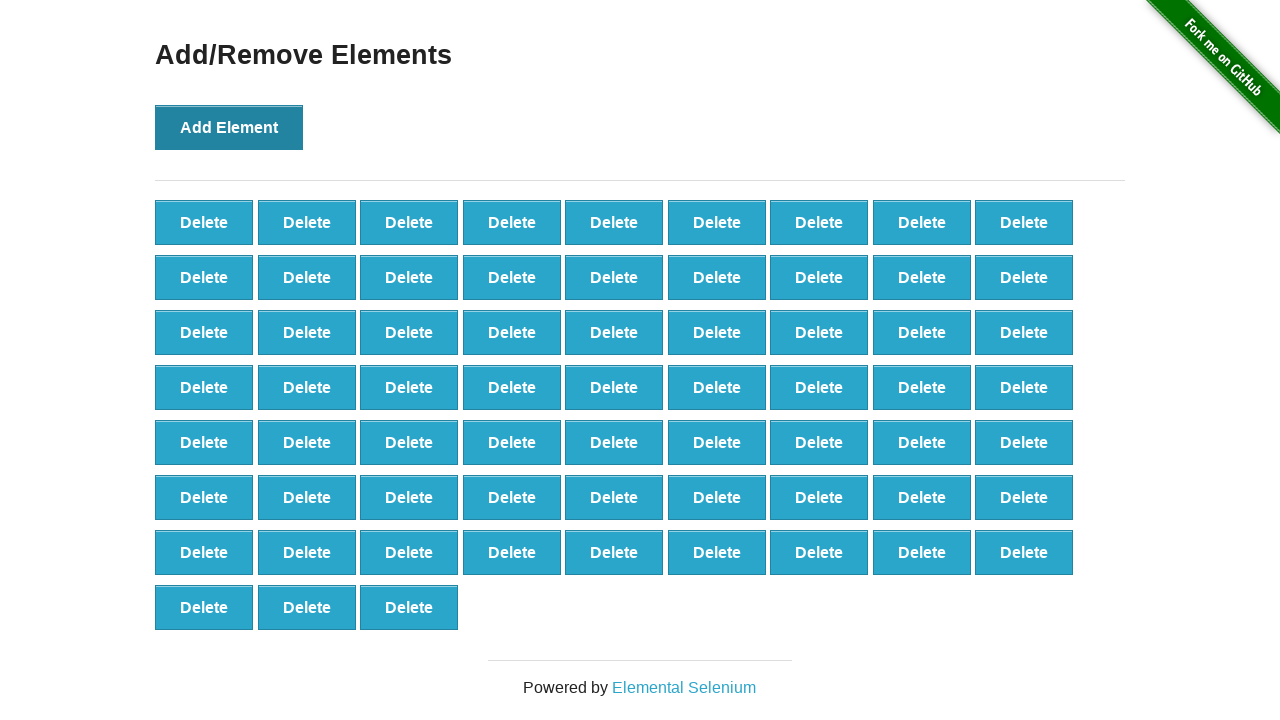

Clicked 'Add Element' button (click 67/100) at (229, 127) on button:has-text('Add Element')
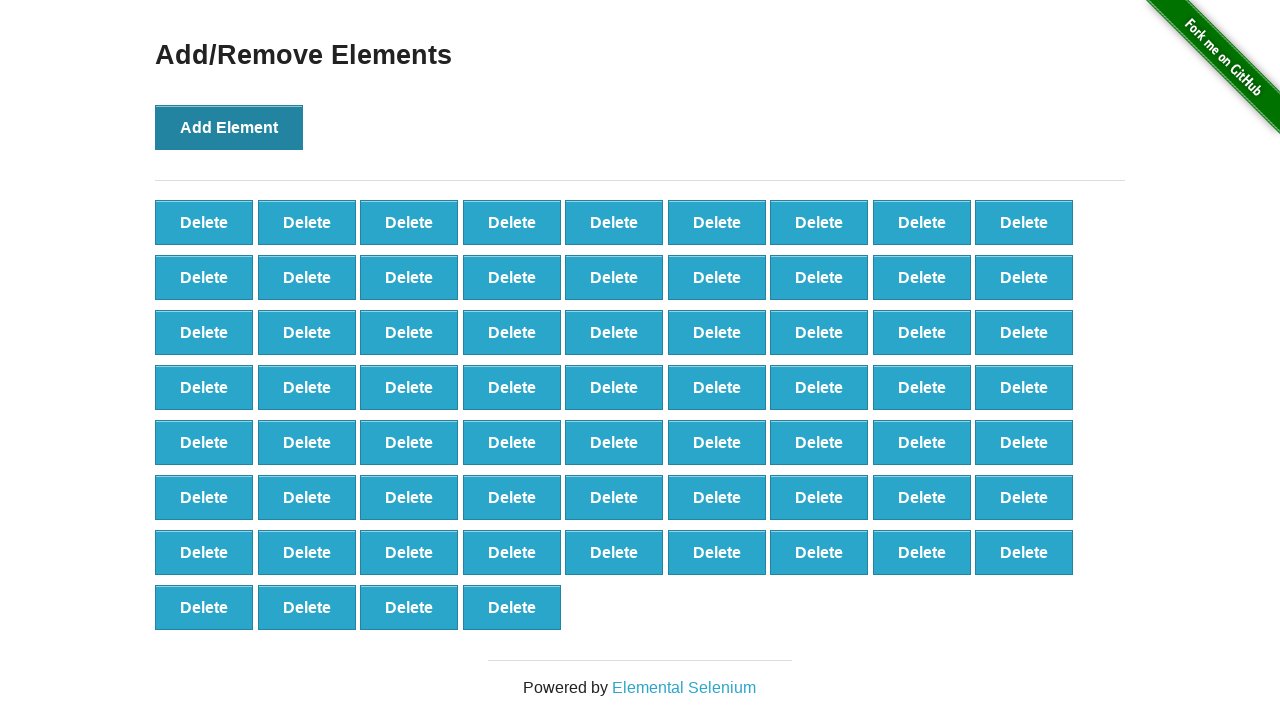

Clicked 'Add Element' button (click 68/100) at (229, 127) on button:has-text('Add Element')
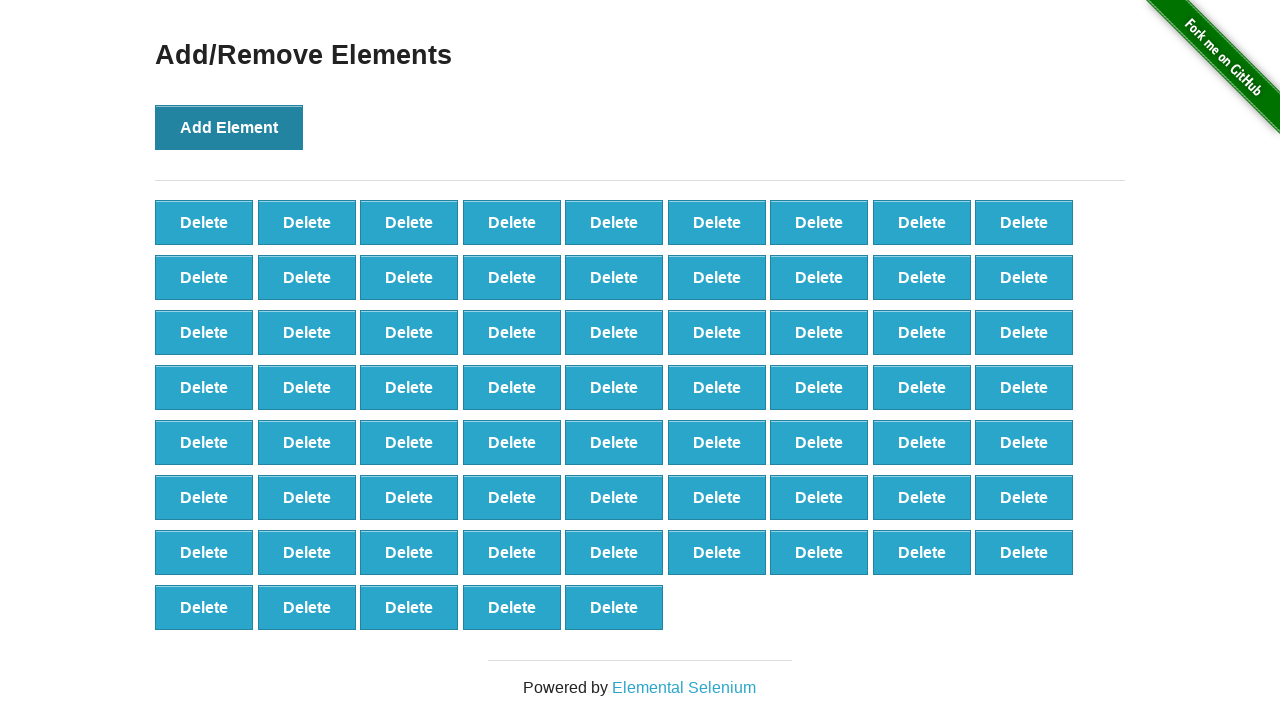

Clicked 'Add Element' button (click 69/100) at (229, 127) on button:has-text('Add Element')
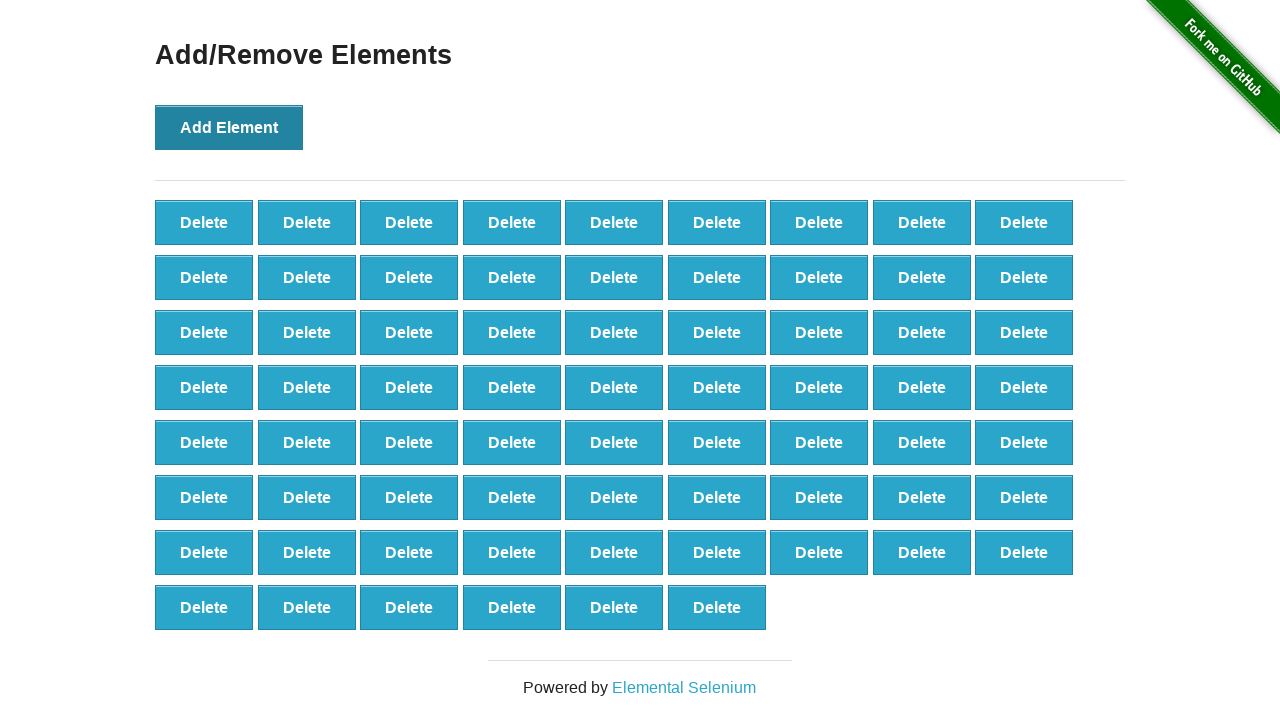

Clicked 'Add Element' button (click 70/100) at (229, 127) on button:has-text('Add Element')
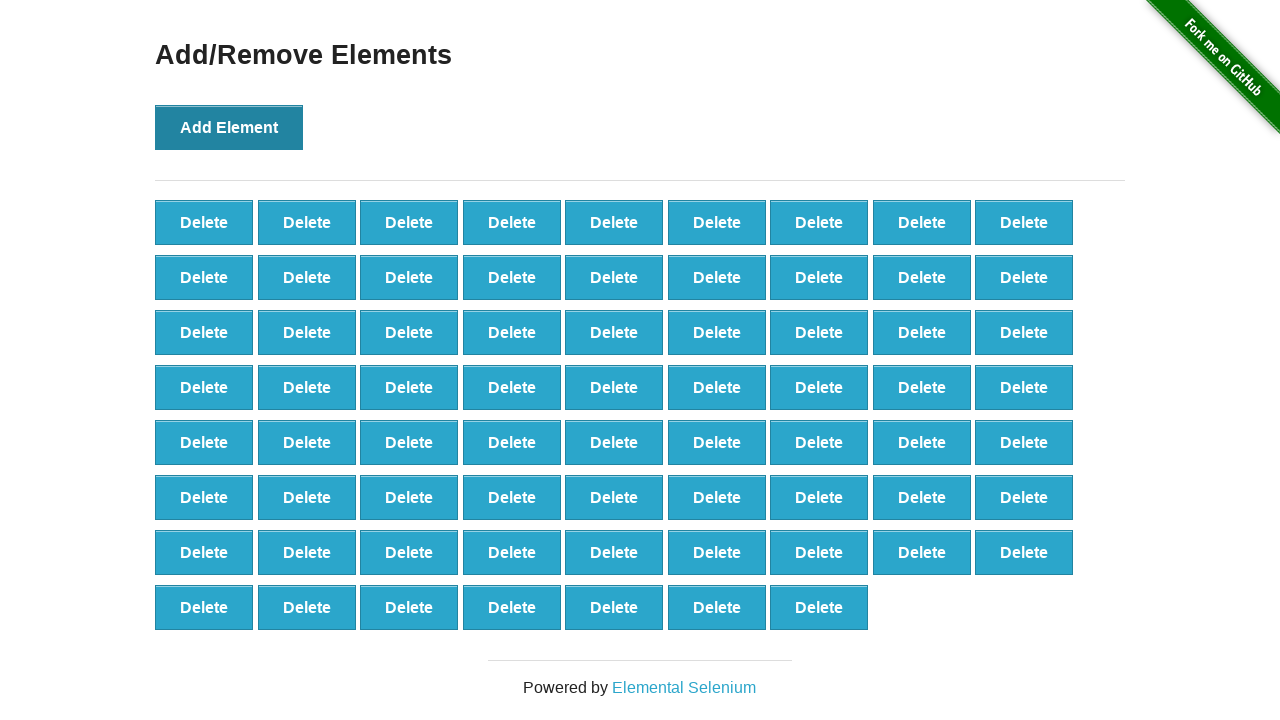

Clicked 'Add Element' button (click 71/100) at (229, 127) on button:has-text('Add Element')
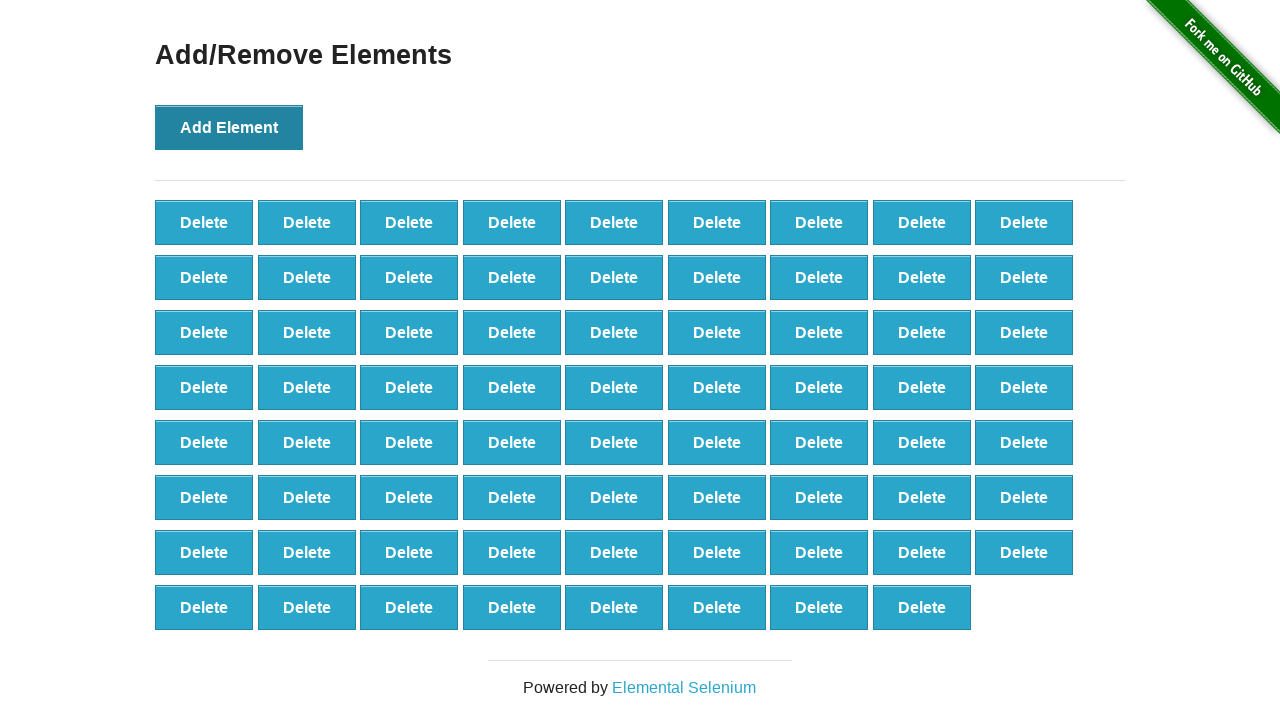

Clicked 'Add Element' button (click 72/100) at (229, 127) on button:has-text('Add Element')
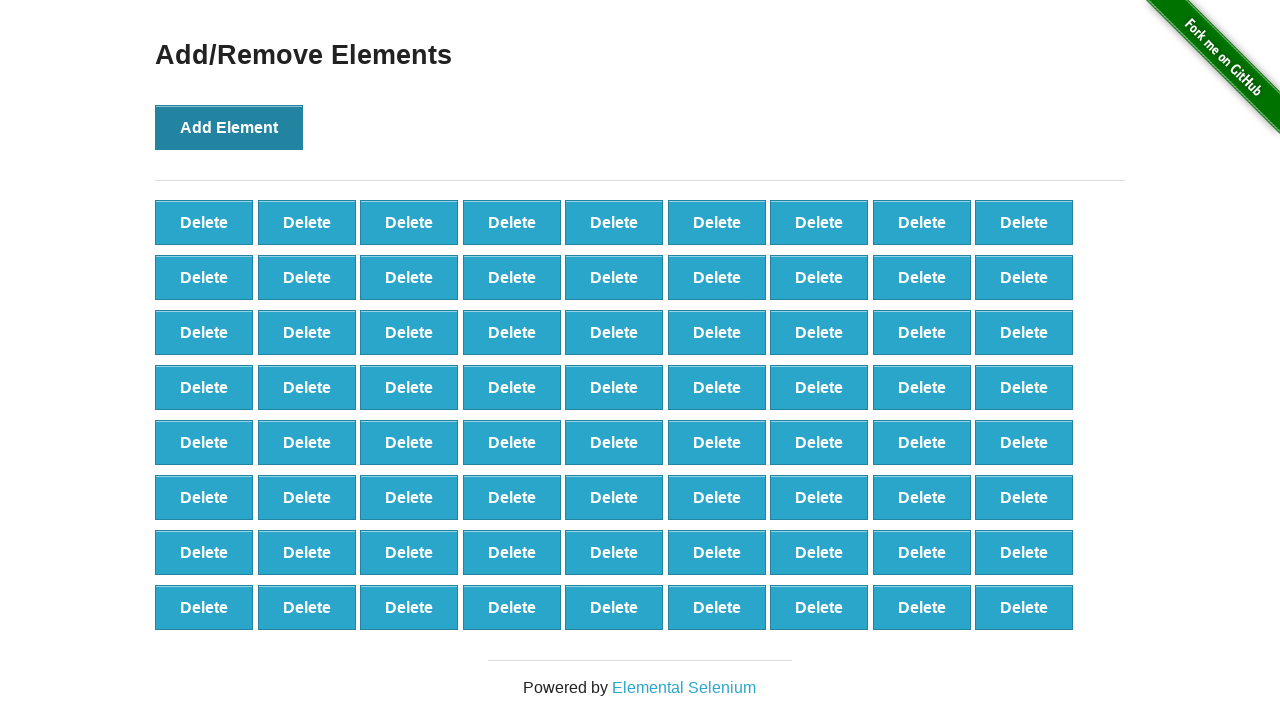

Clicked 'Add Element' button (click 73/100) at (229, 127) on button:has-text('Add Element')
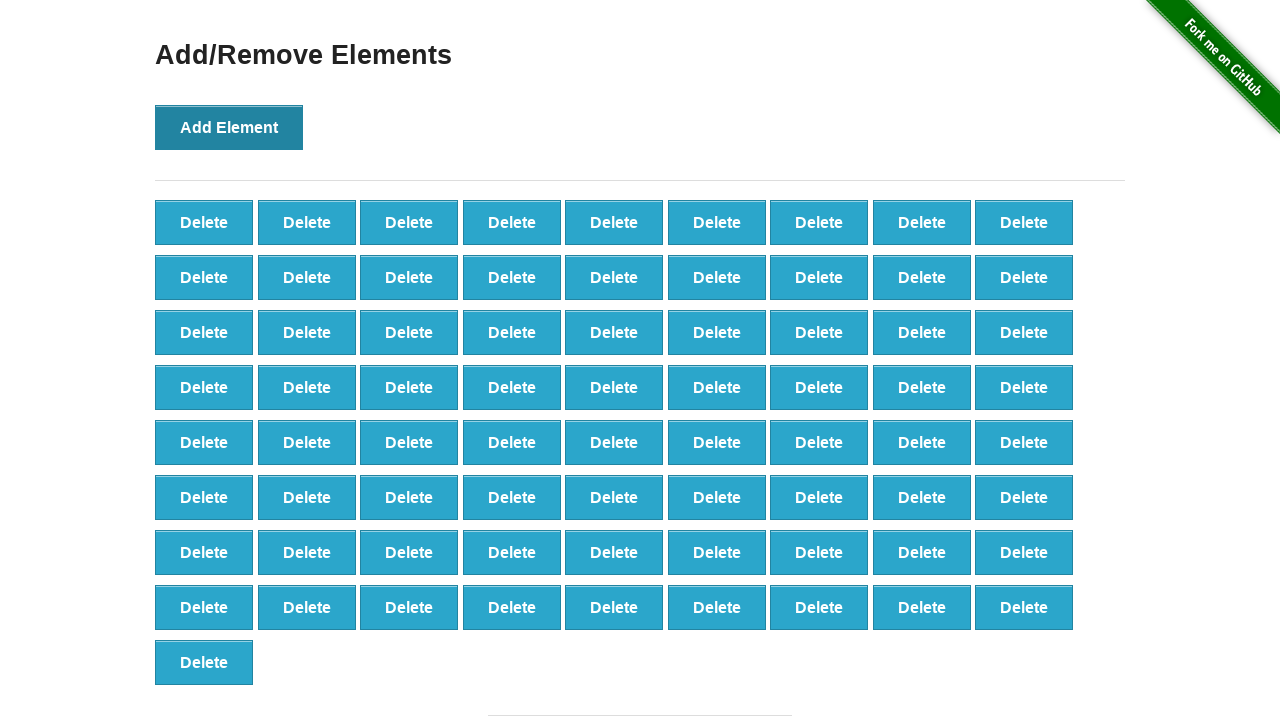

Clicked 'Add Element' button (click 74/100) at (229, 127) on button:has-text('Add Element')
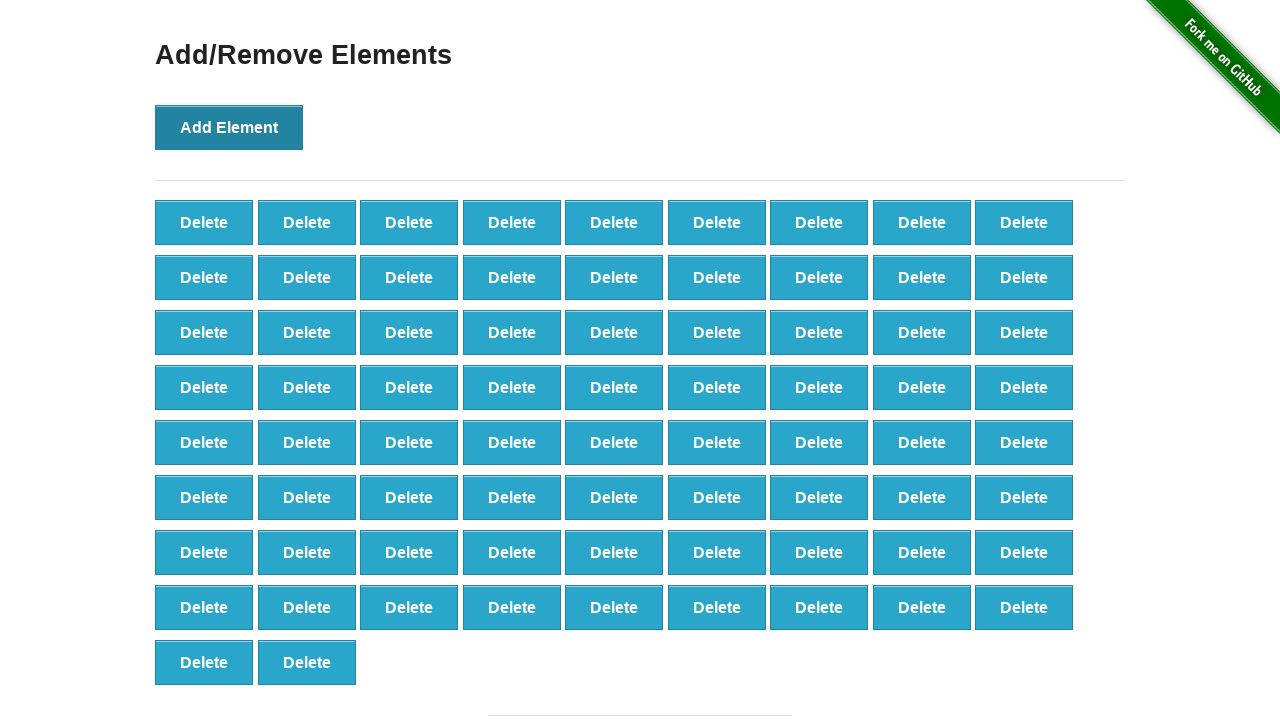

Clicked 'Add Element' button (click 75/100) at (229, 127) on button:has-text('Add Element')
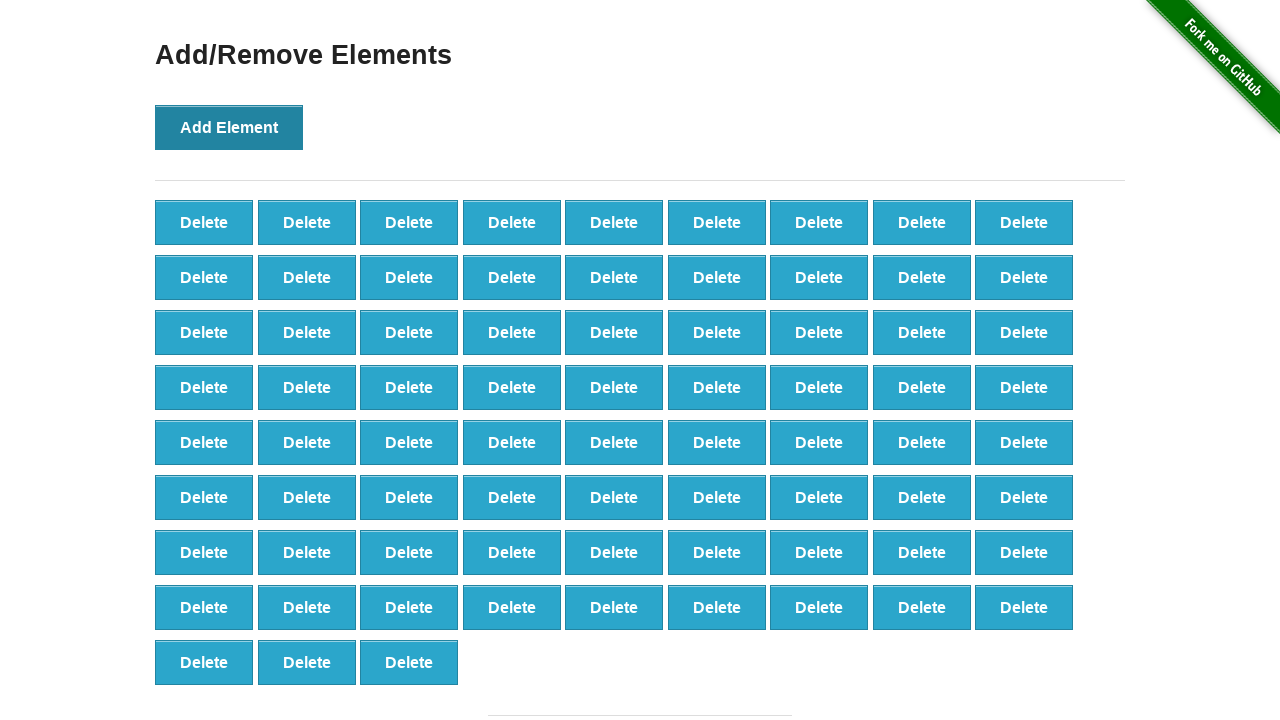

Clicked 'Add Element' button (click 76/100) at (229, 127) on button:has-text('Add Element')
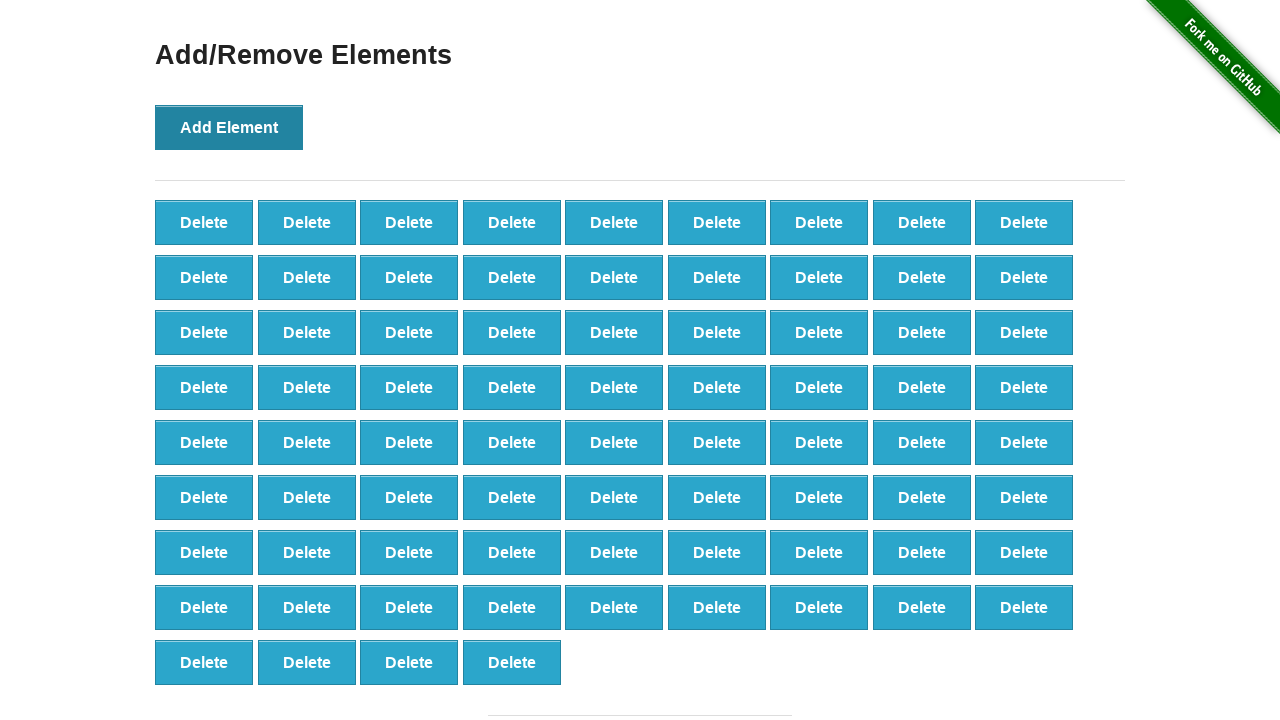

Clicked 'Add Element' button (click 77/100) at (229, 127) on button:has-text('Add Element')
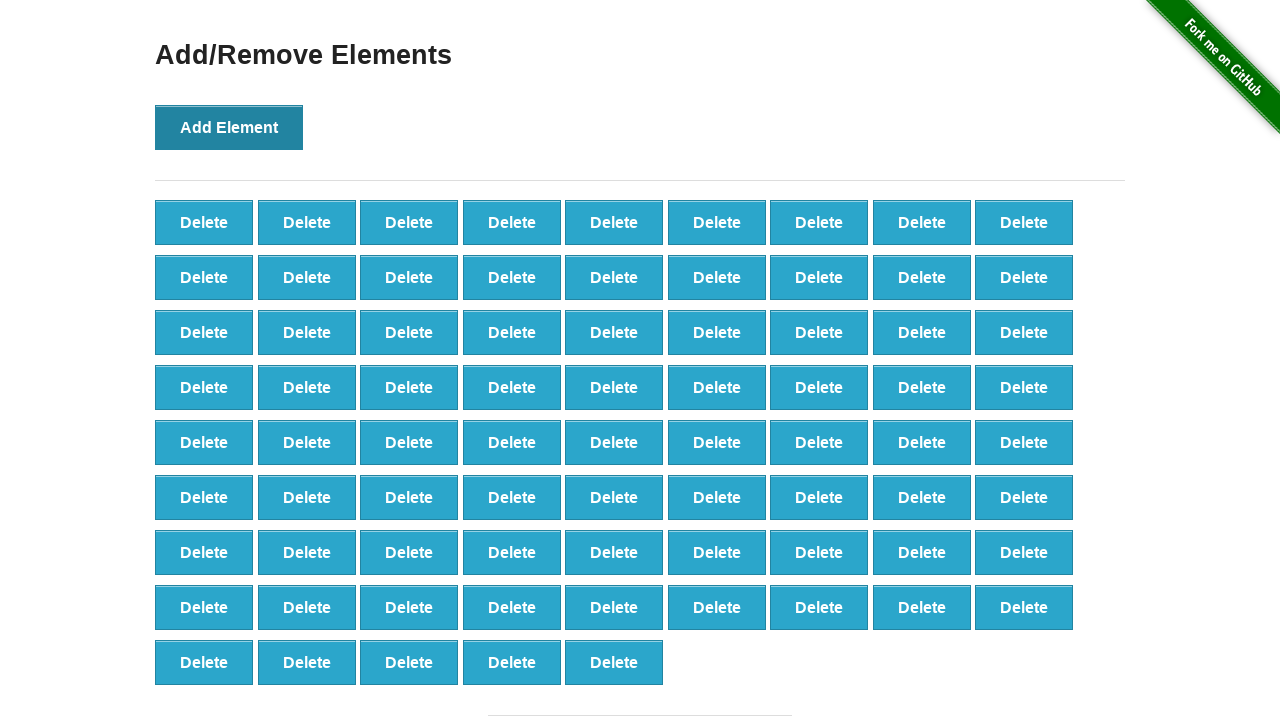

Clicked 'Add Element' button (click 78/100) at (229, 127) on button:has-text('Add Element')
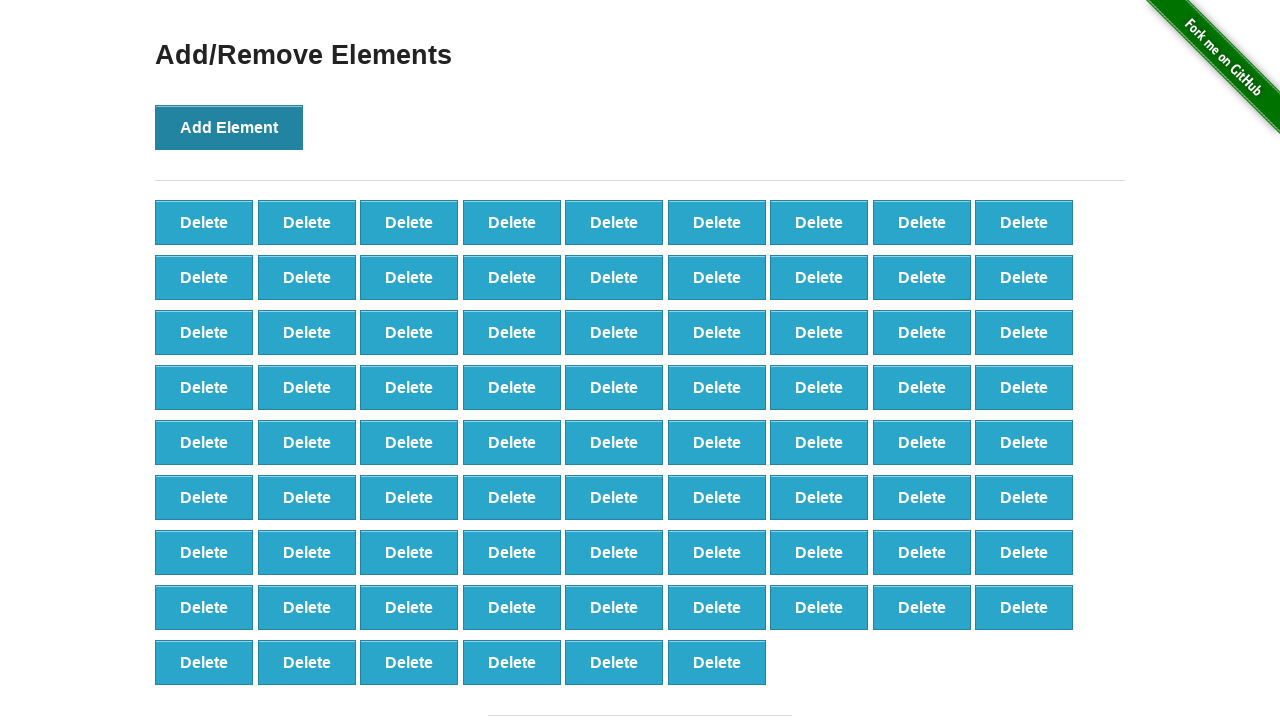

Clicked 'Add Element' button (click 79/100) at (229, 127) on button:has-text('Add Element')
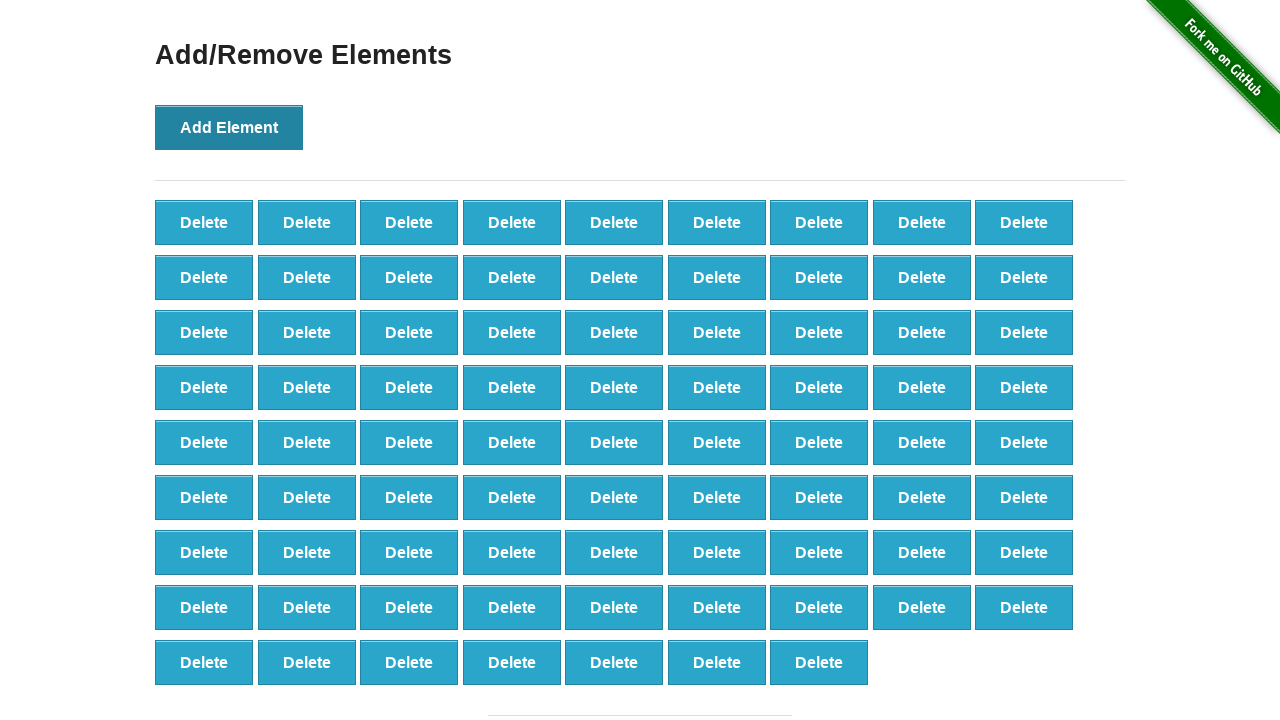

Clicked 'Add Element' button (click 80/100) at (229, 127) on button:has-text('Add Element')
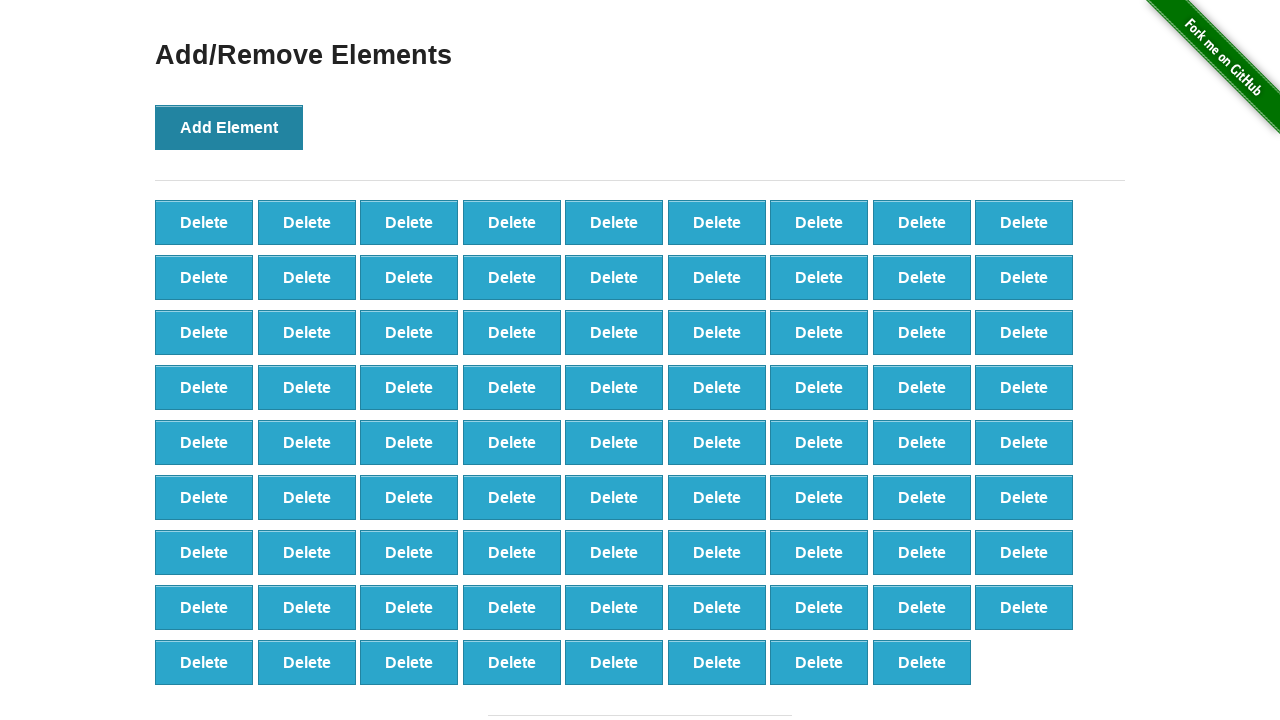

Clicked 'Add Element' button (click 81/100) at (229, 127) on button:has-text('Add Element')
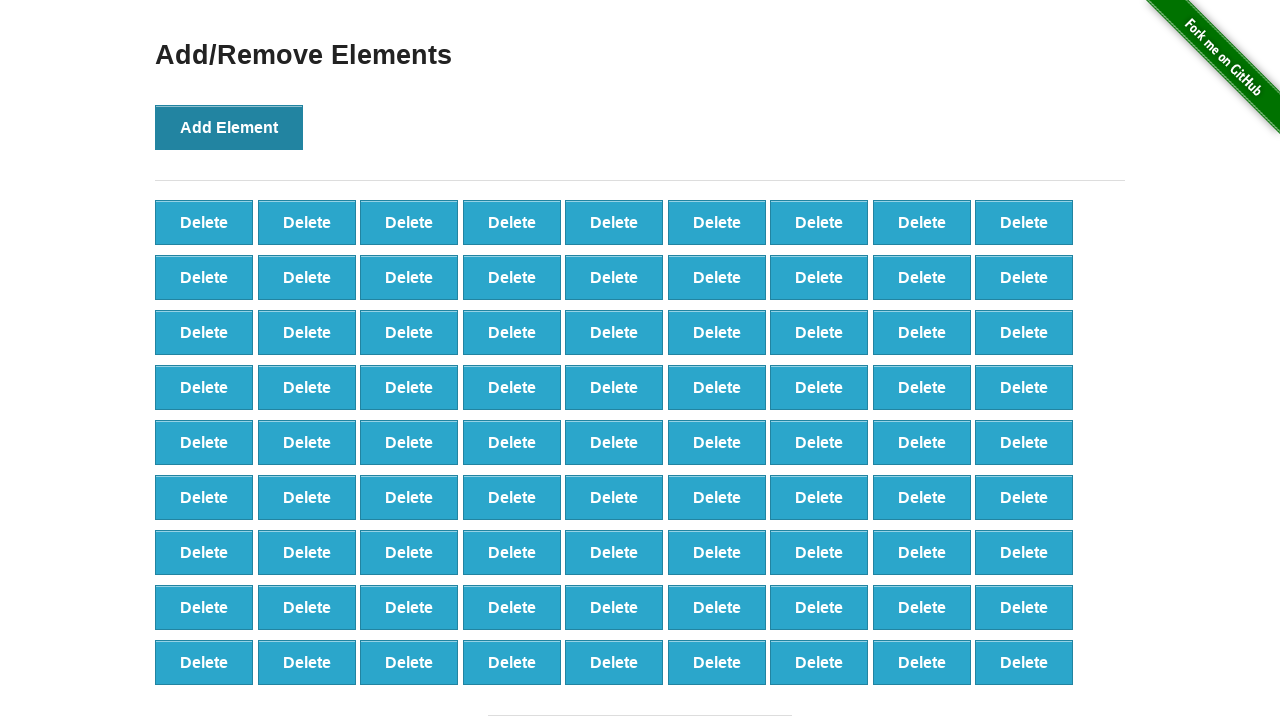

Clicked 'Add Element' button (click 82/100) at (229, 127) on button:has-text('Add Element')
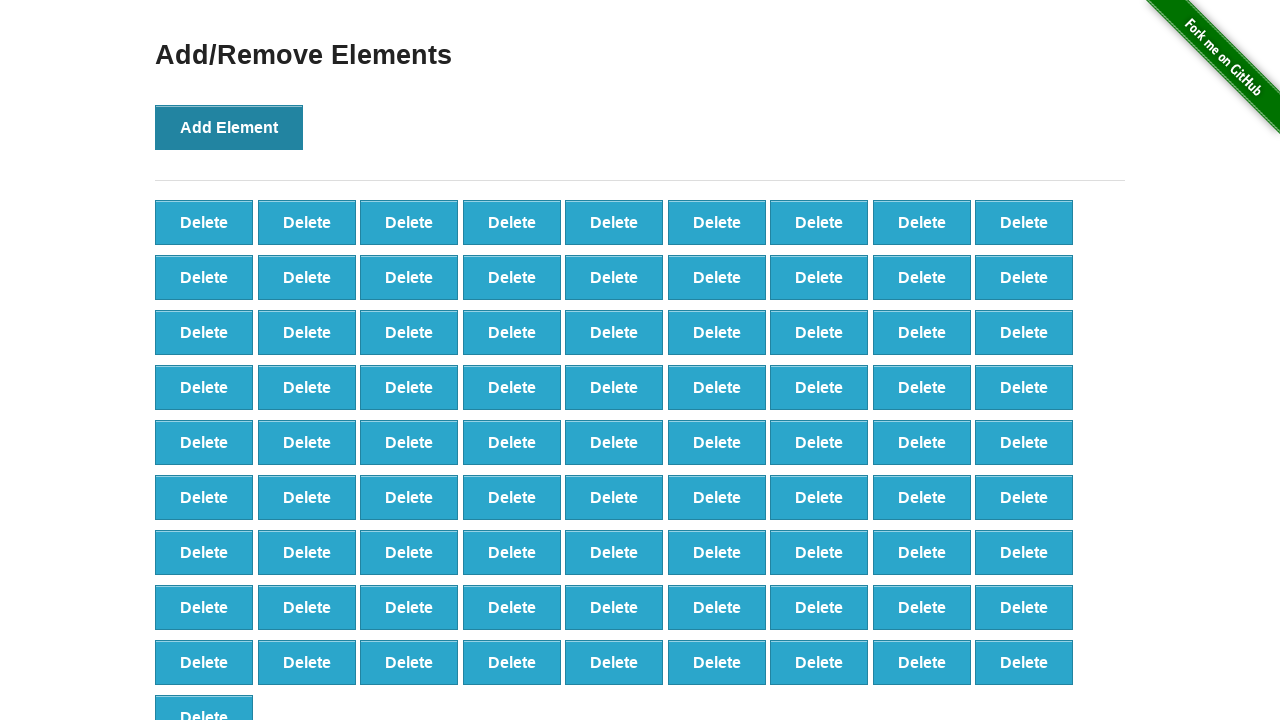

Clicked 'Add Element' button (click 83/100) at (229, 127) on button:has-text('Add Element')
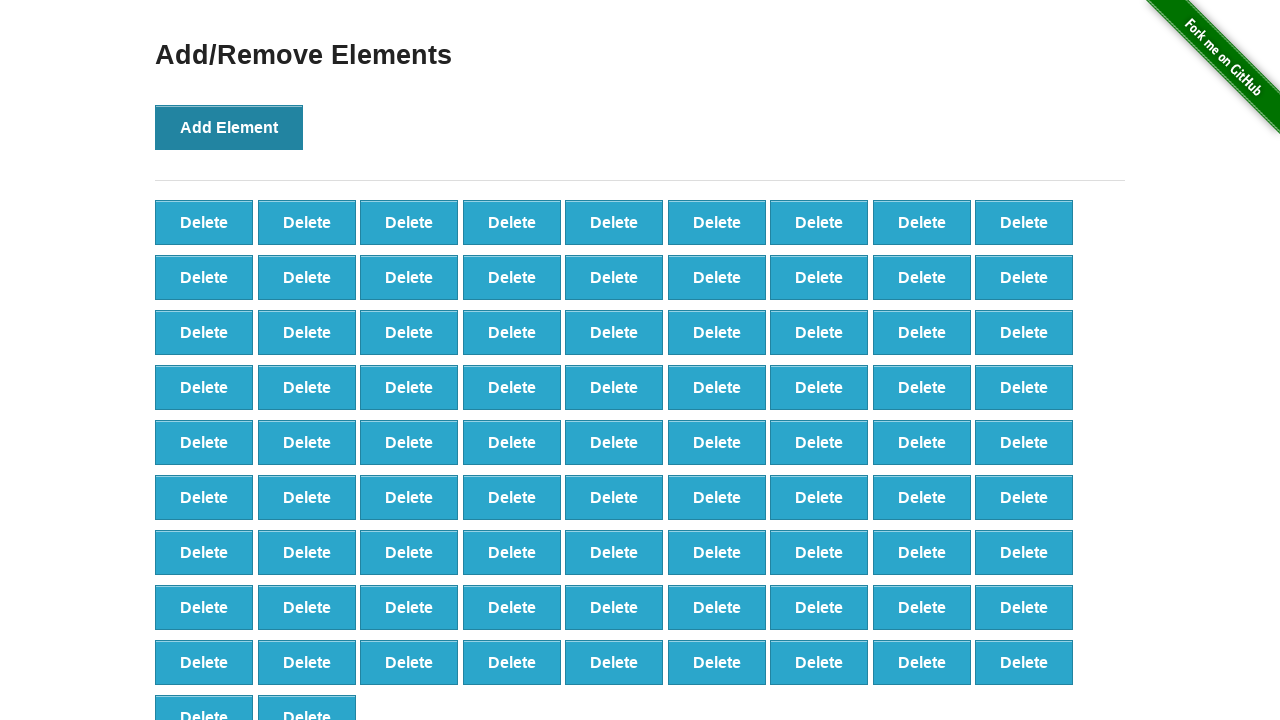

Clicked 'Add Element' button (click 84/100) at (229, 127) on button:has-text('Add Element')
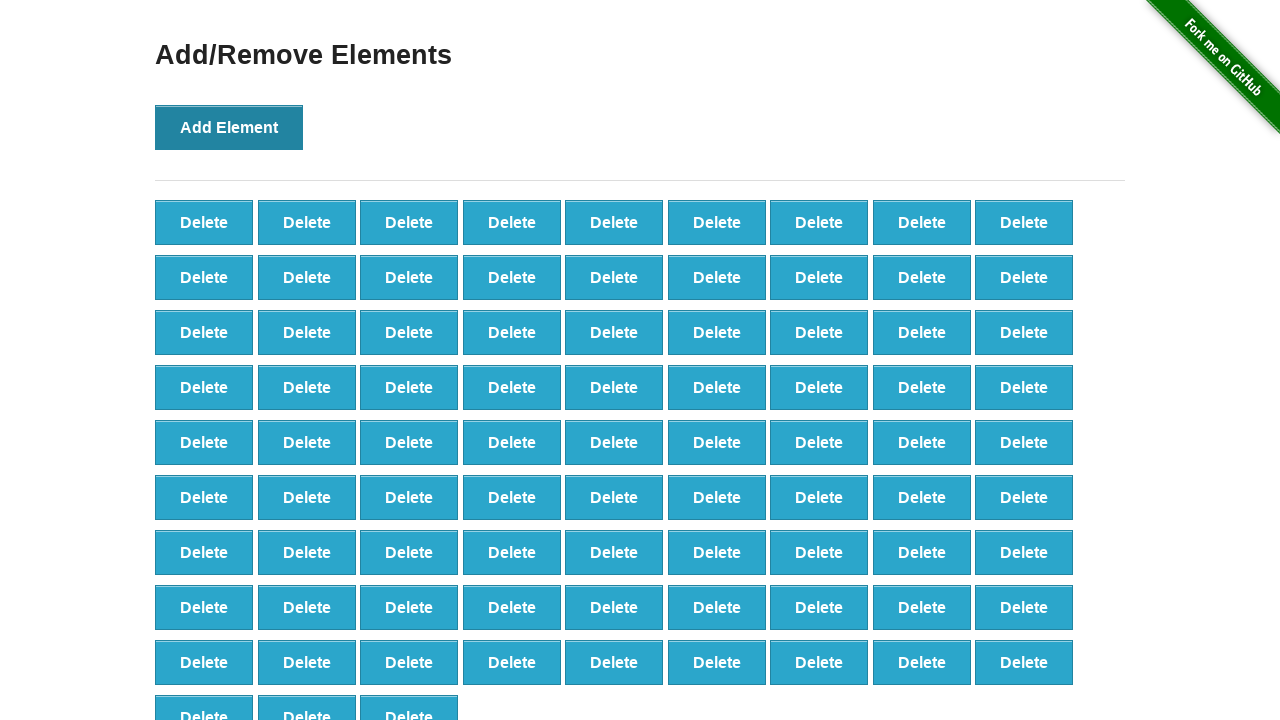

Clicked 'Add Element' button (click 85/100) at (229, 127) on button:has-text('Add Element')
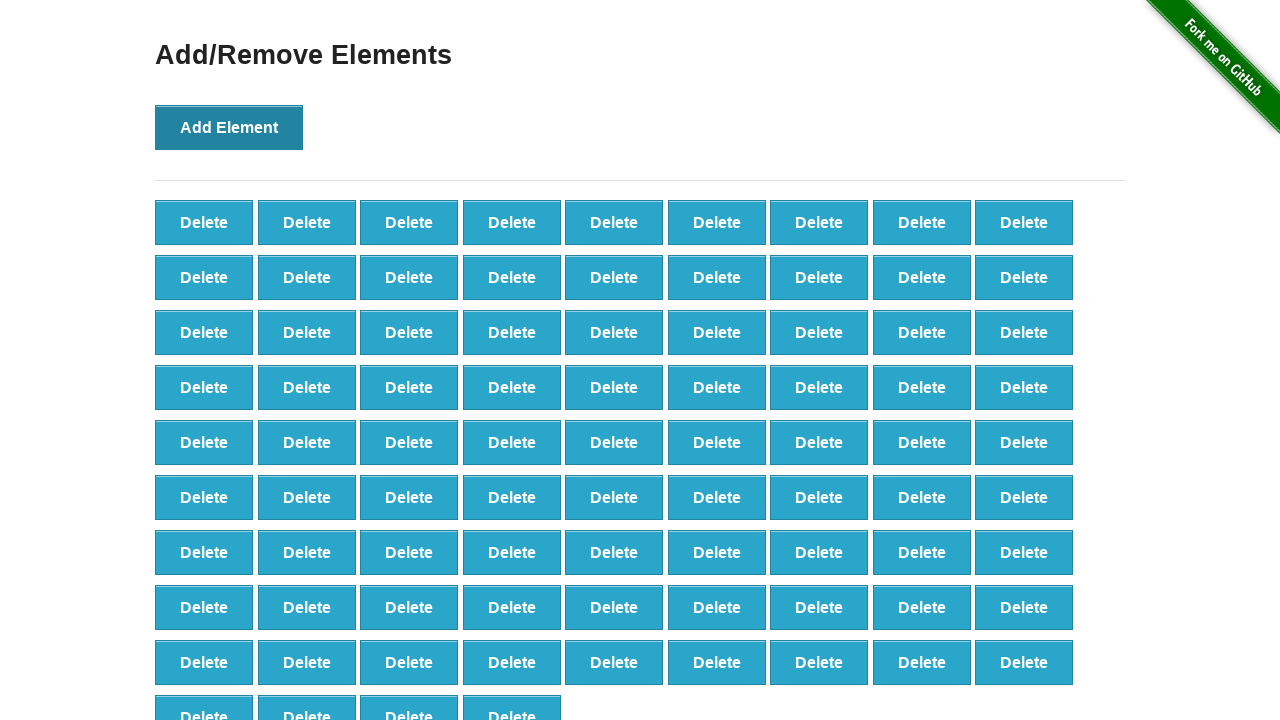

Clicked 'Add Element' button (click 86/100) at (229, 127) on button:has-text('Add Element')
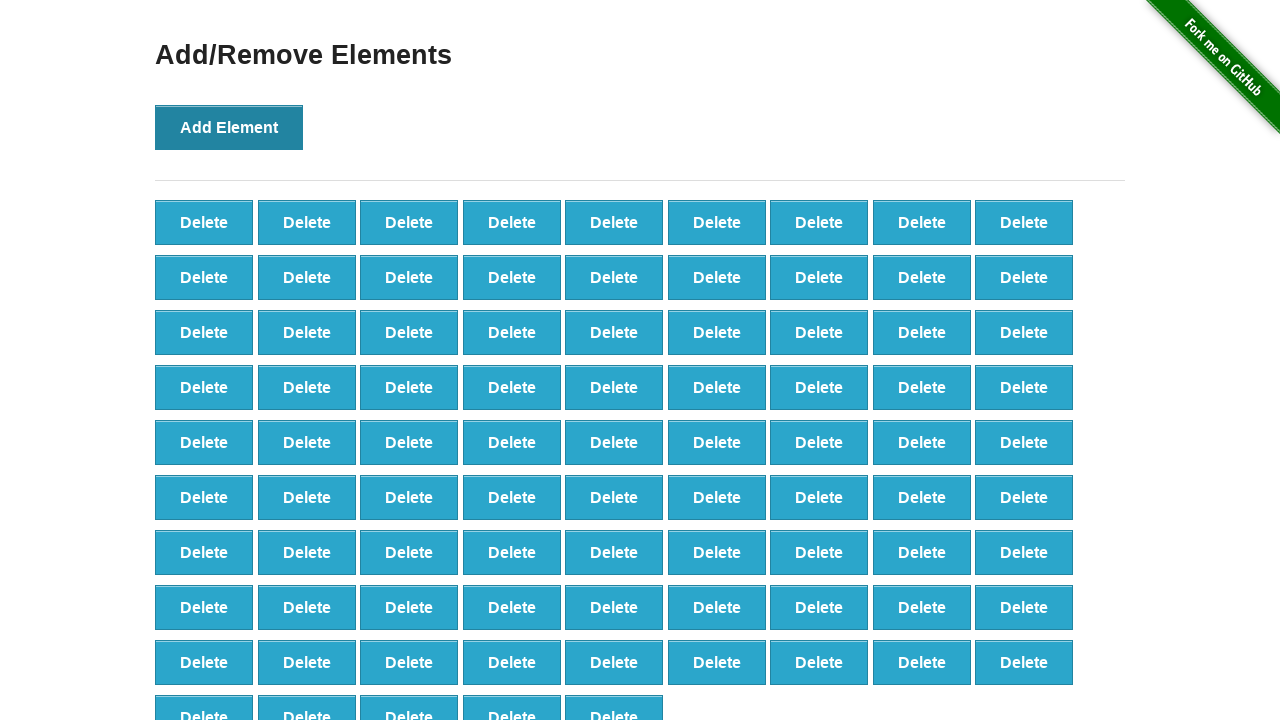

Clicked 'Add Element' button (click 87/100) at (229, 127) on button:has-text('Add Element')
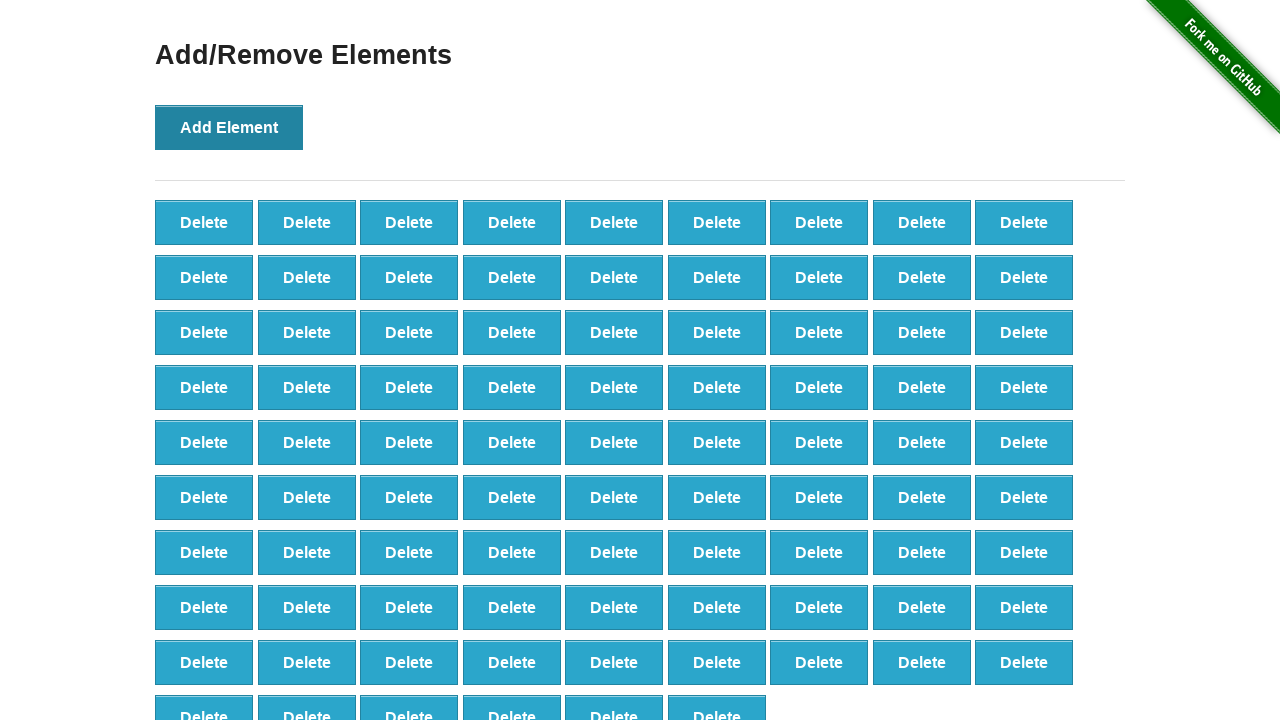

Clicked 'Add Element' button (click 88/100) at (229, 127) on button:has-text('Add Element')
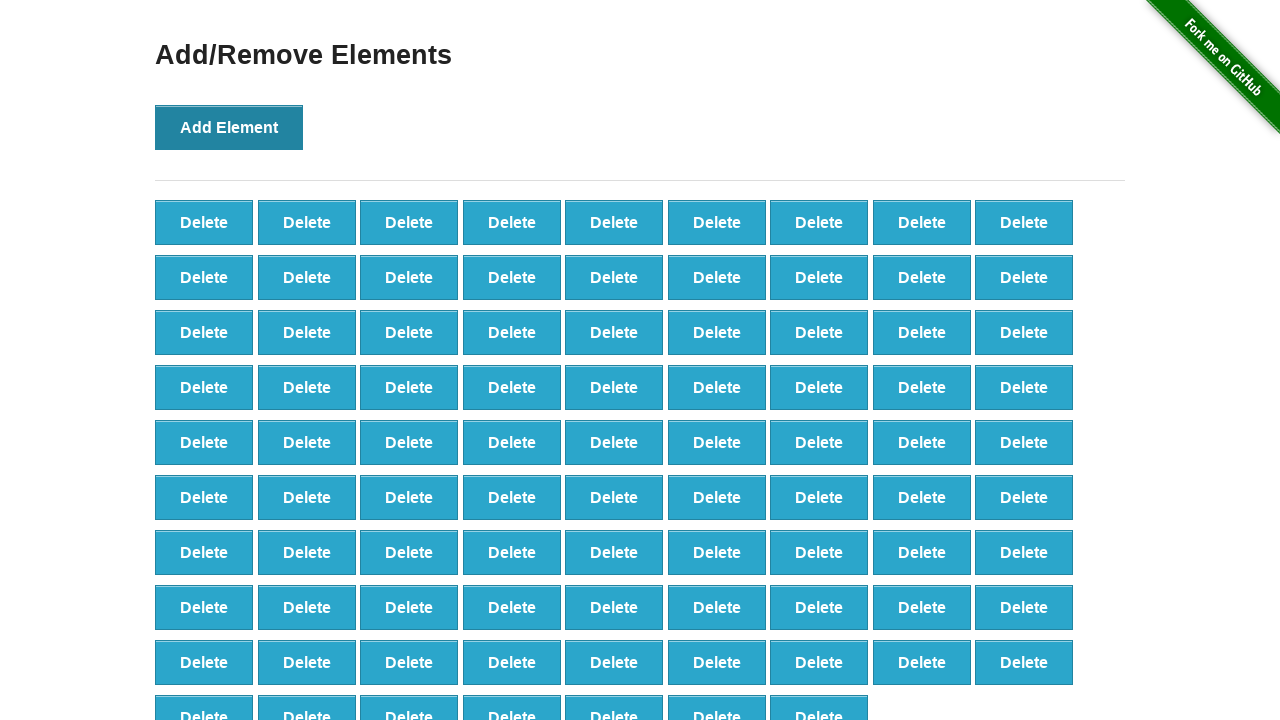

Clicked 'Add Element' button (click 89/100) at (229, 127) on button:has-text('Add Element')
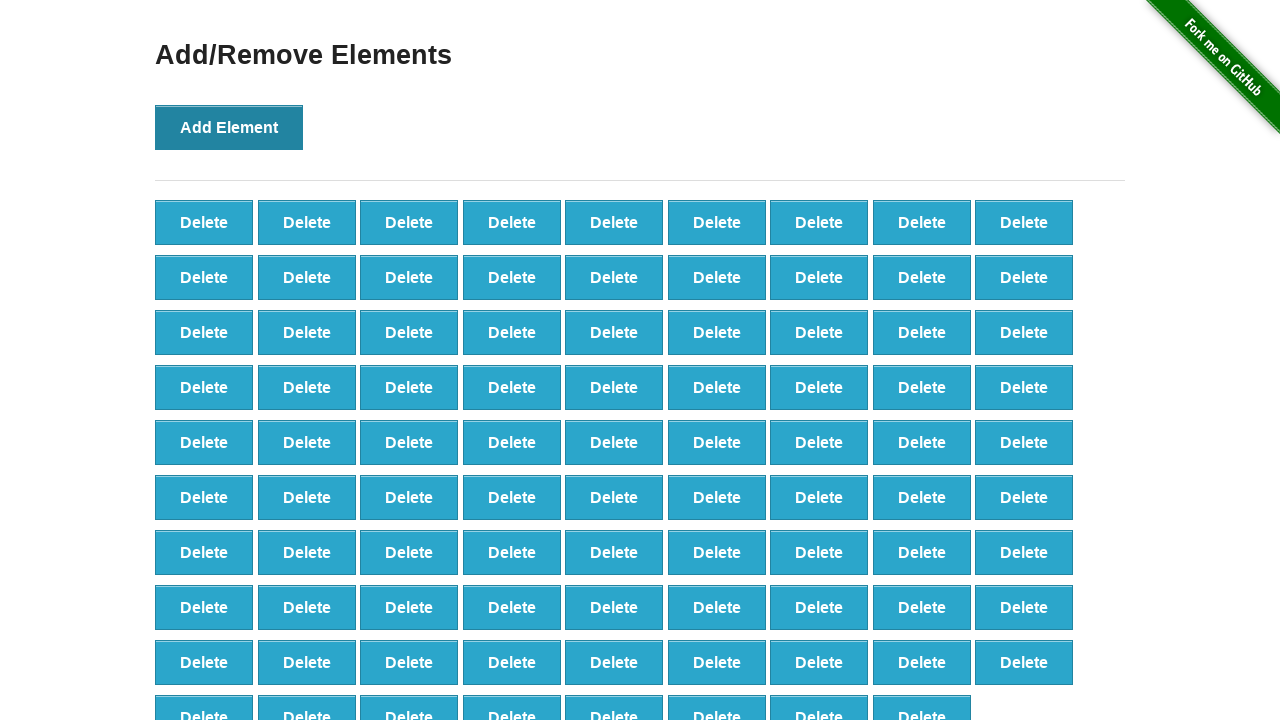

Clicked 'Add Element' button (click 90/100) at (229, 127) on button:has-text('Add Element')
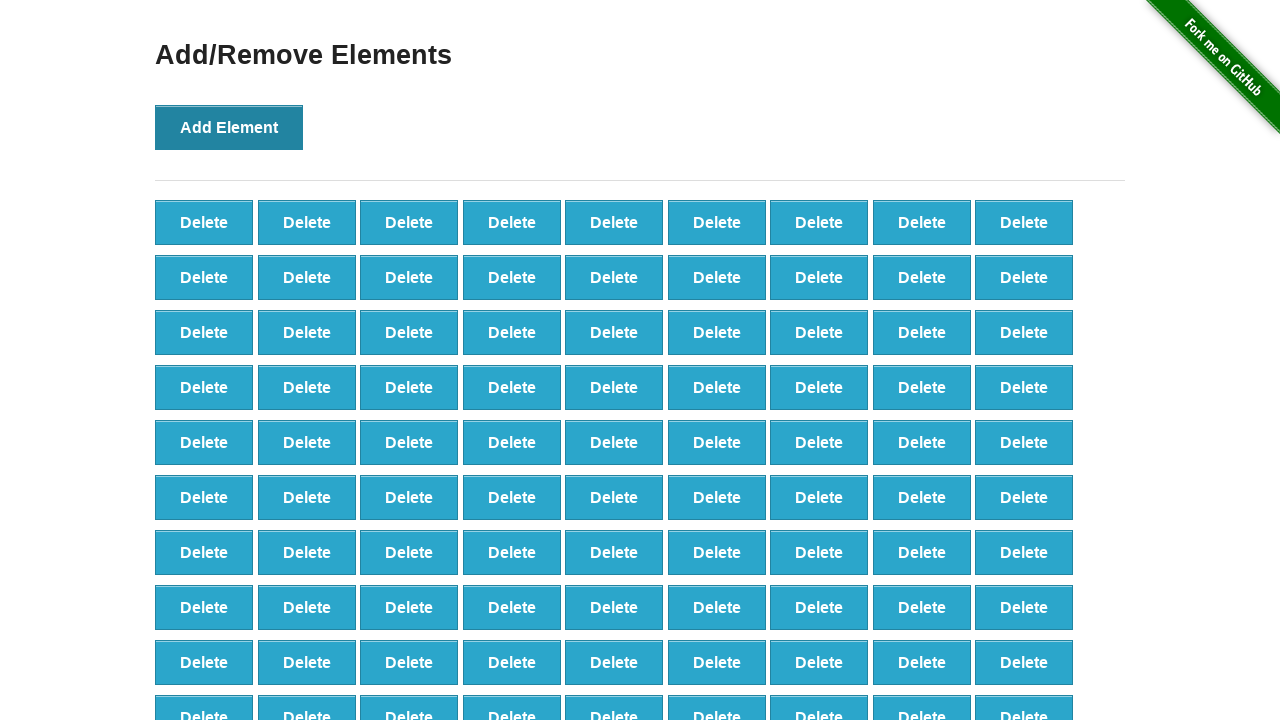

Clicked 'Add Element' button (click 91/100) at (229, 127) on button:has-text('Add Element')
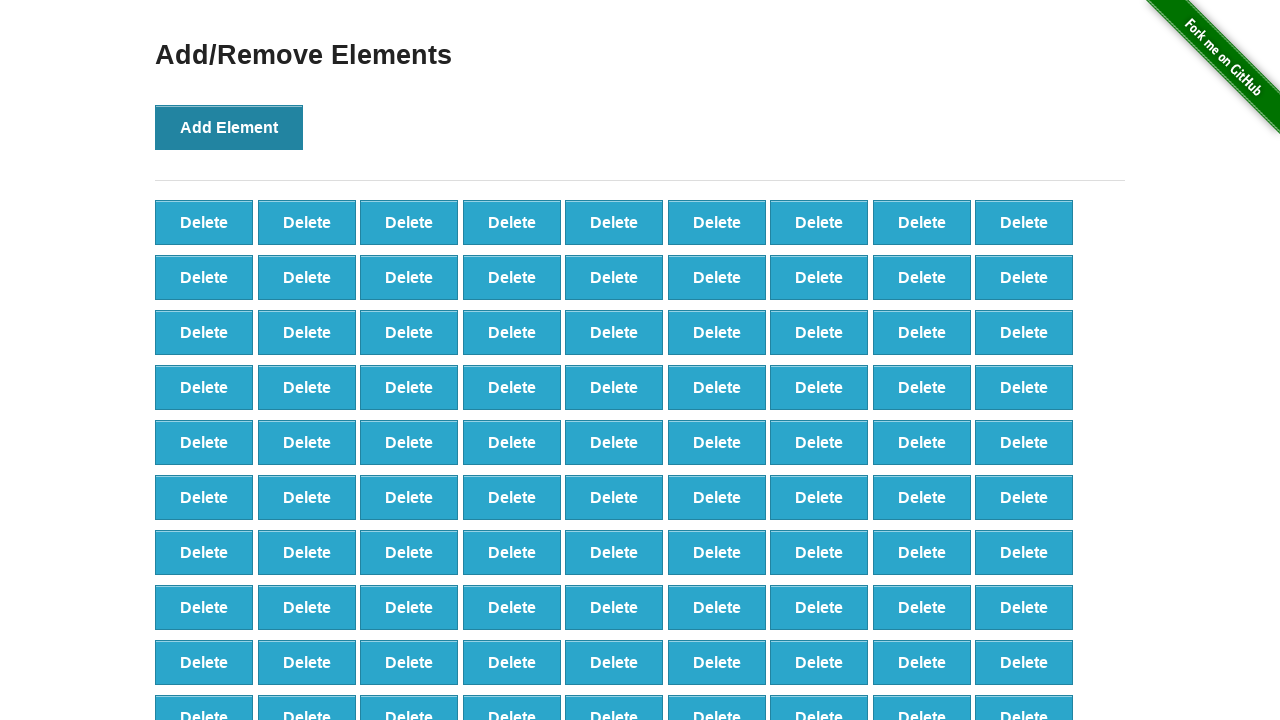

Clicked 'Add Element' button (click 92/100) at (229, 127) on button:has-text('Add Element')
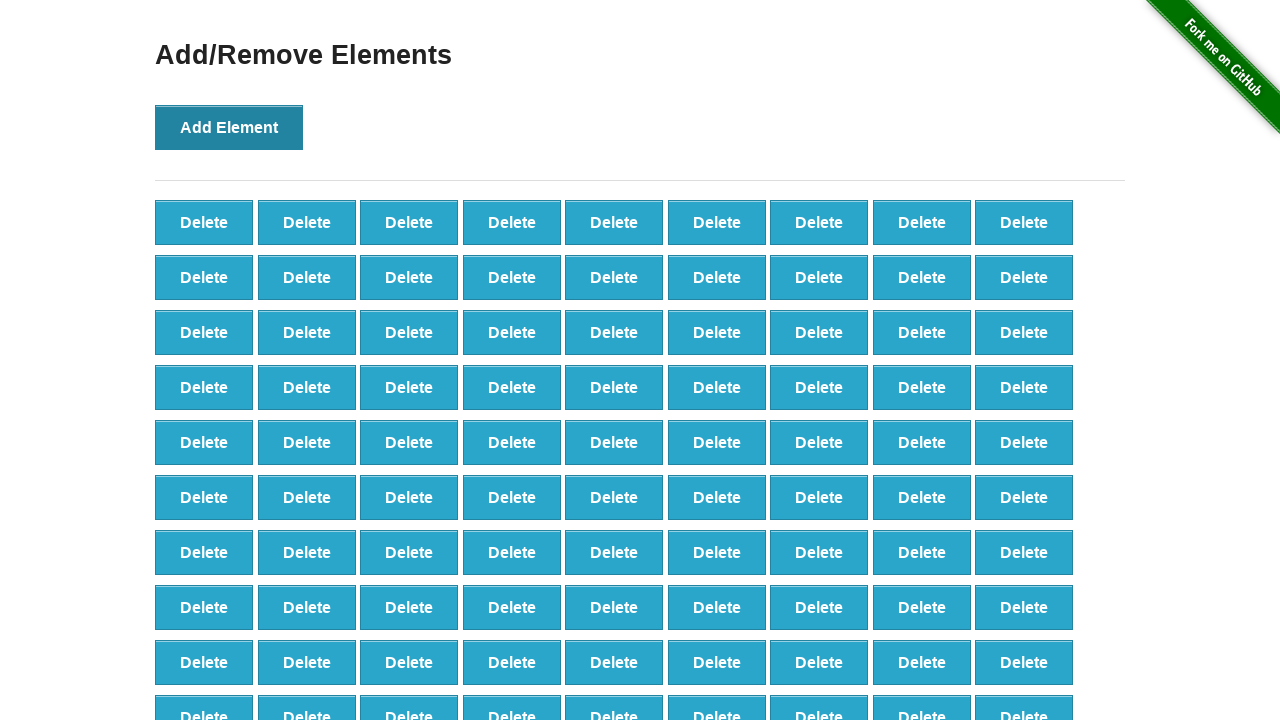

Clicked 'Add Element' button (click 93/100) at (229, 127) on button:has-text('Add Element')
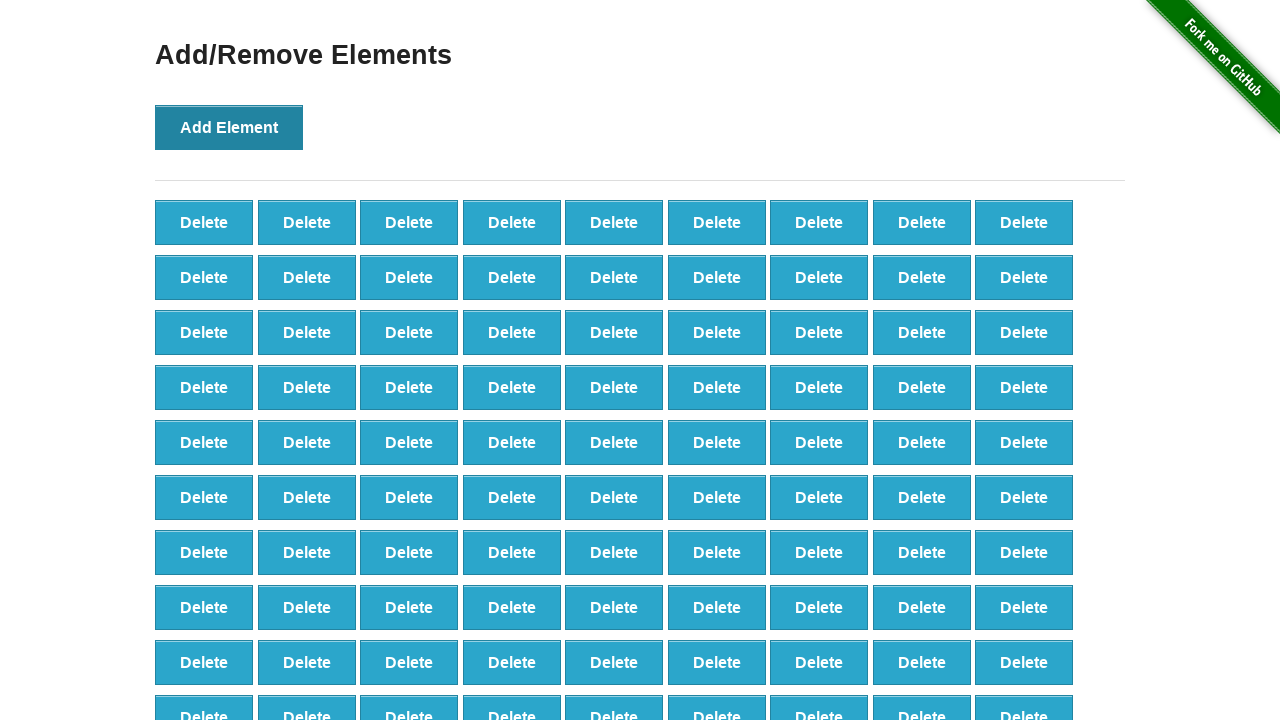

Clicked 'Add Element' button (click 94/100) at (229, 127) on button:has-text('Add Element')
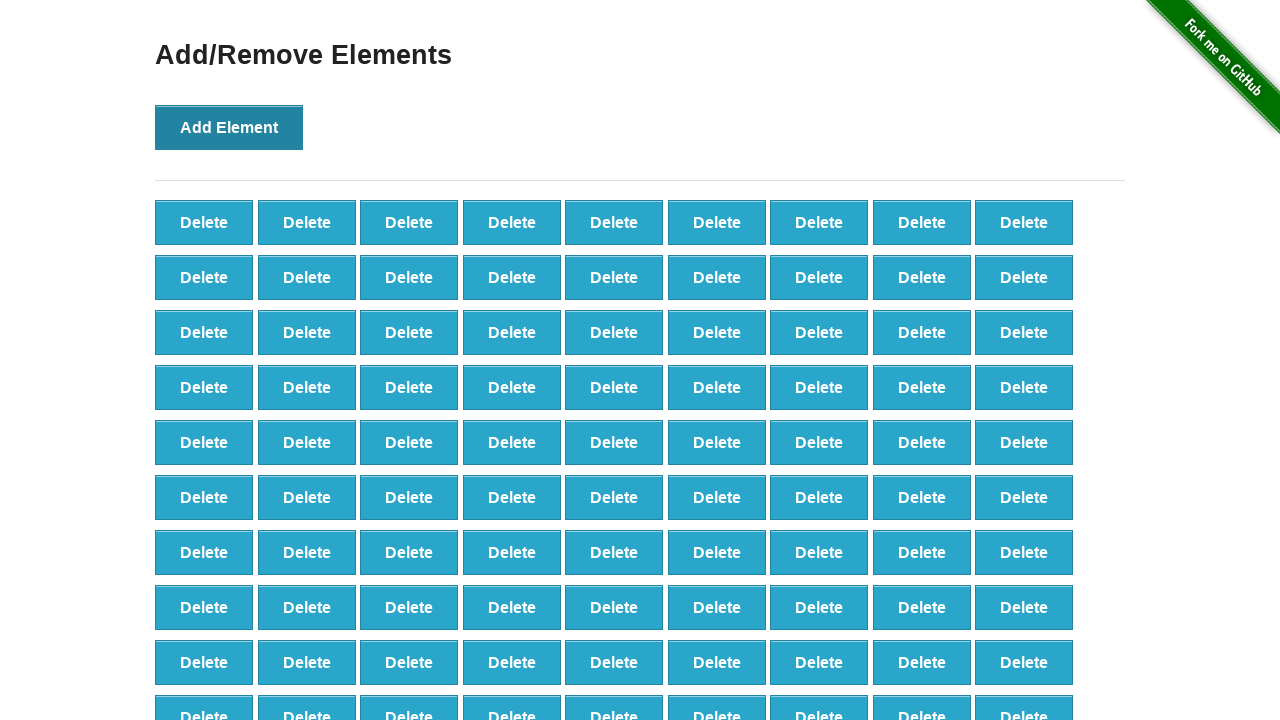

Clicked 'Add Element' button (click 95/100) at (229, 127) on button:has-text('Add Element')
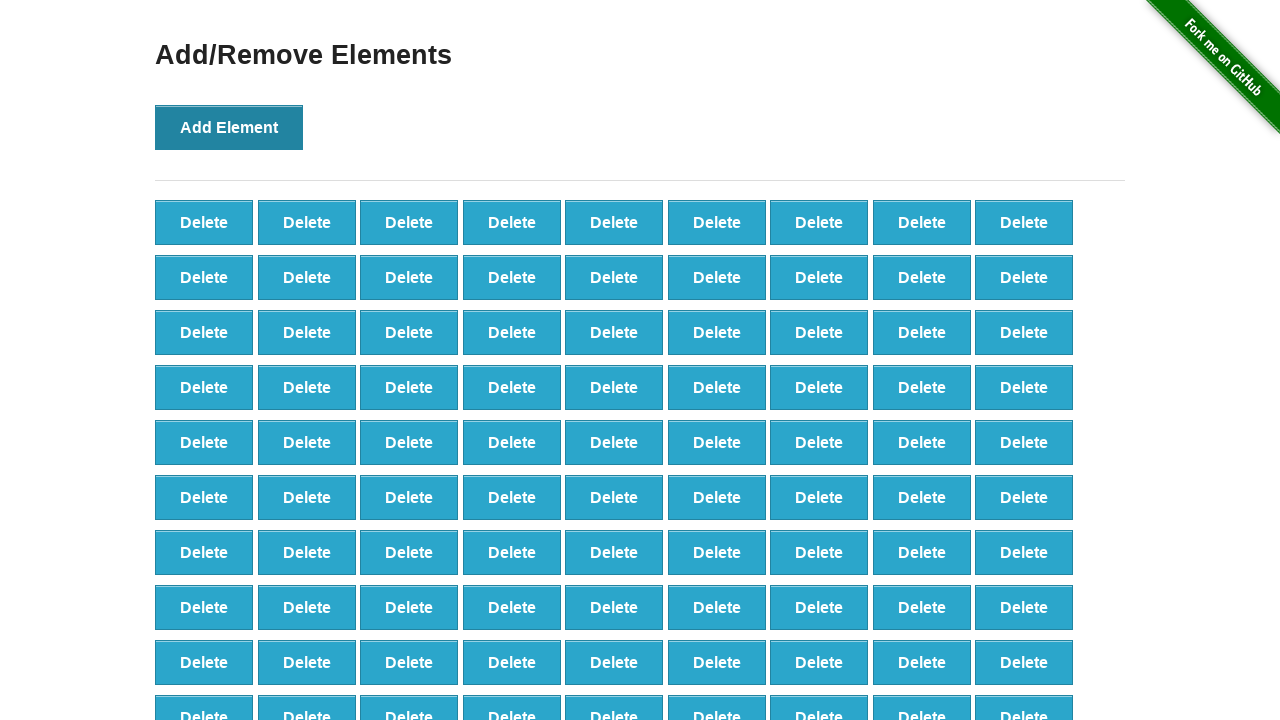

Clicked 'Add Element' button (click 96/100) at (229, 127) on button:has-text('Add Element')
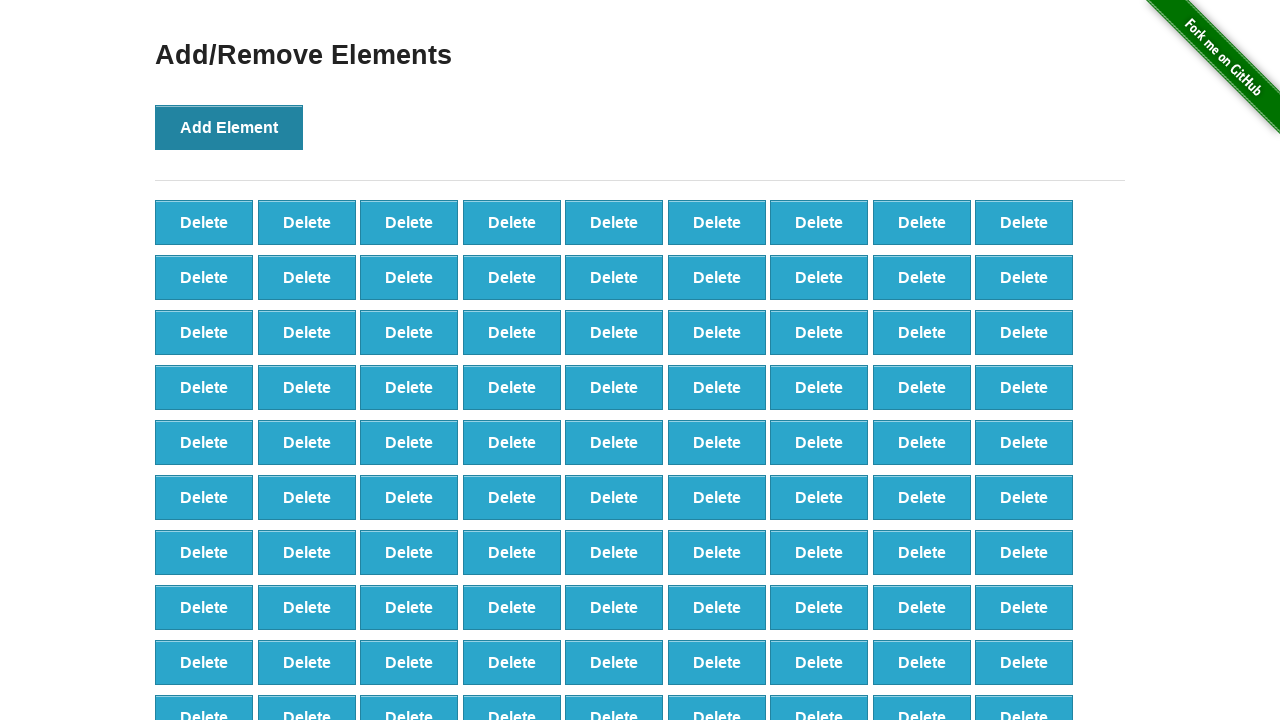

Clicked 'Add Element' button (click 97/100) at (229, 127) on button:has-text('Add Element')
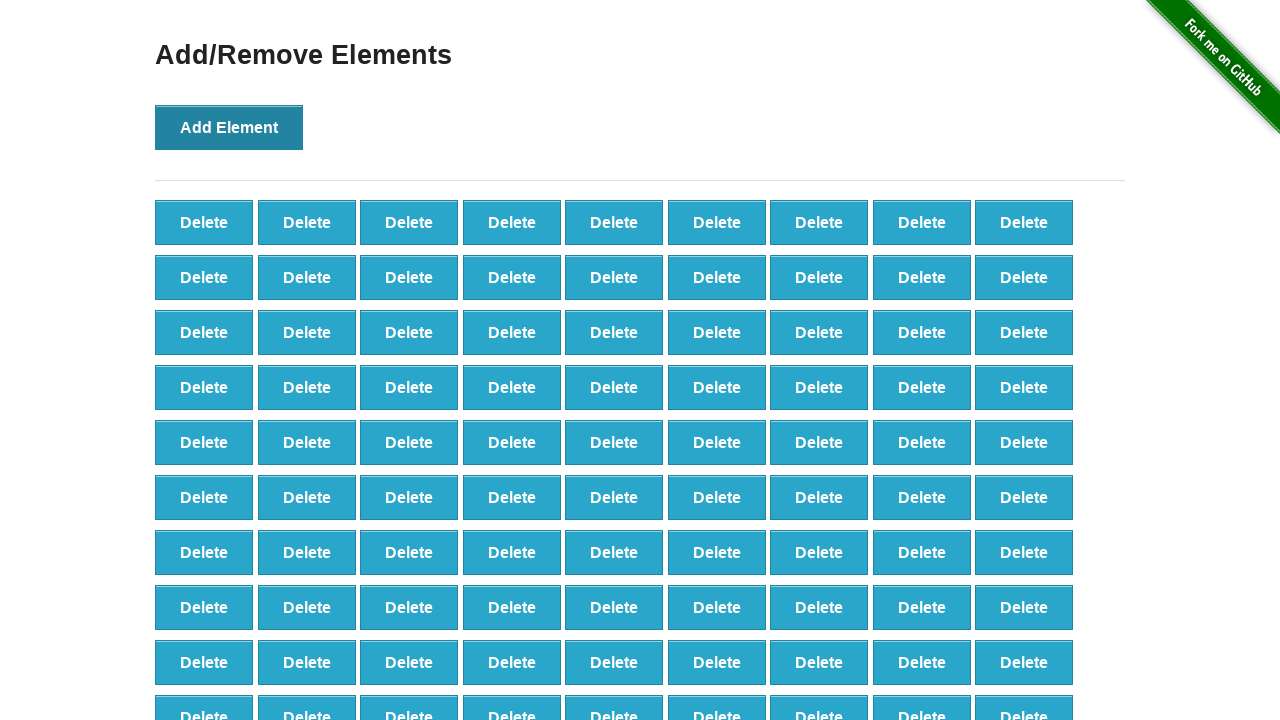

Clicked 'Add Element' button (click 98/100) at (229, 127) on button:has-text('Add Element')
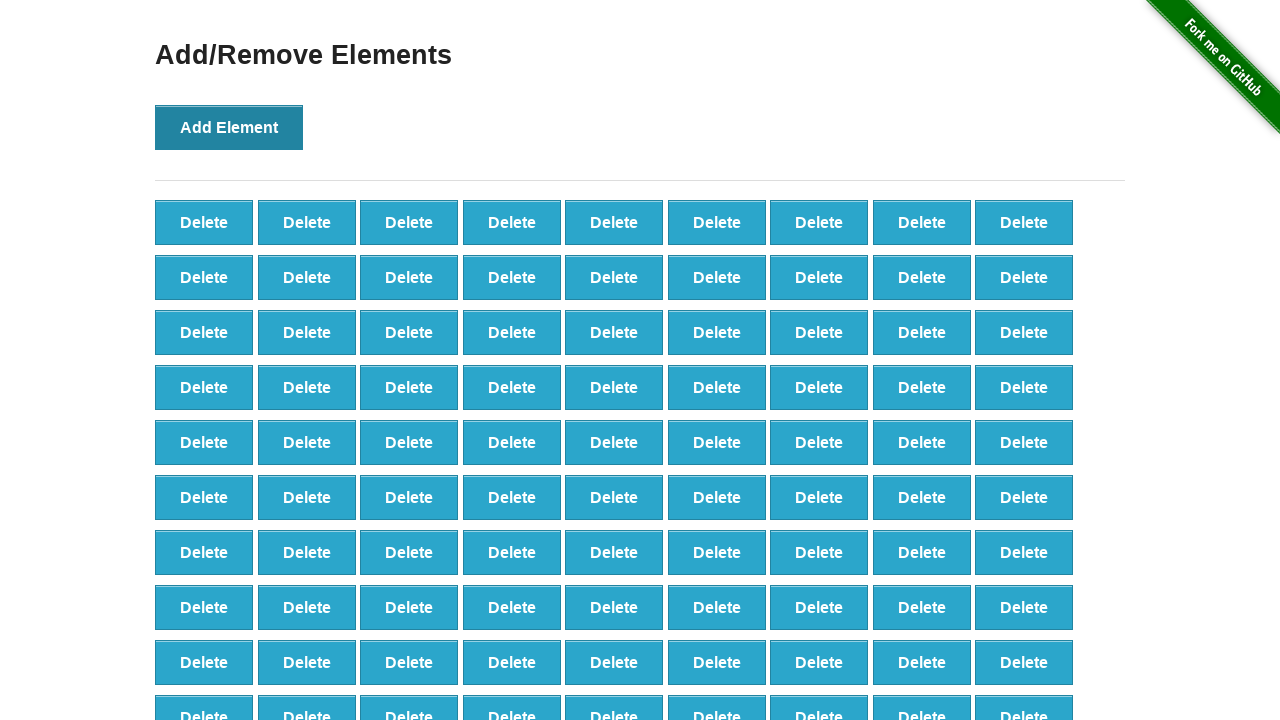

Clicked 'Add Element' button (click 99/100) at (229, 127) on button:has-text('Add Element')
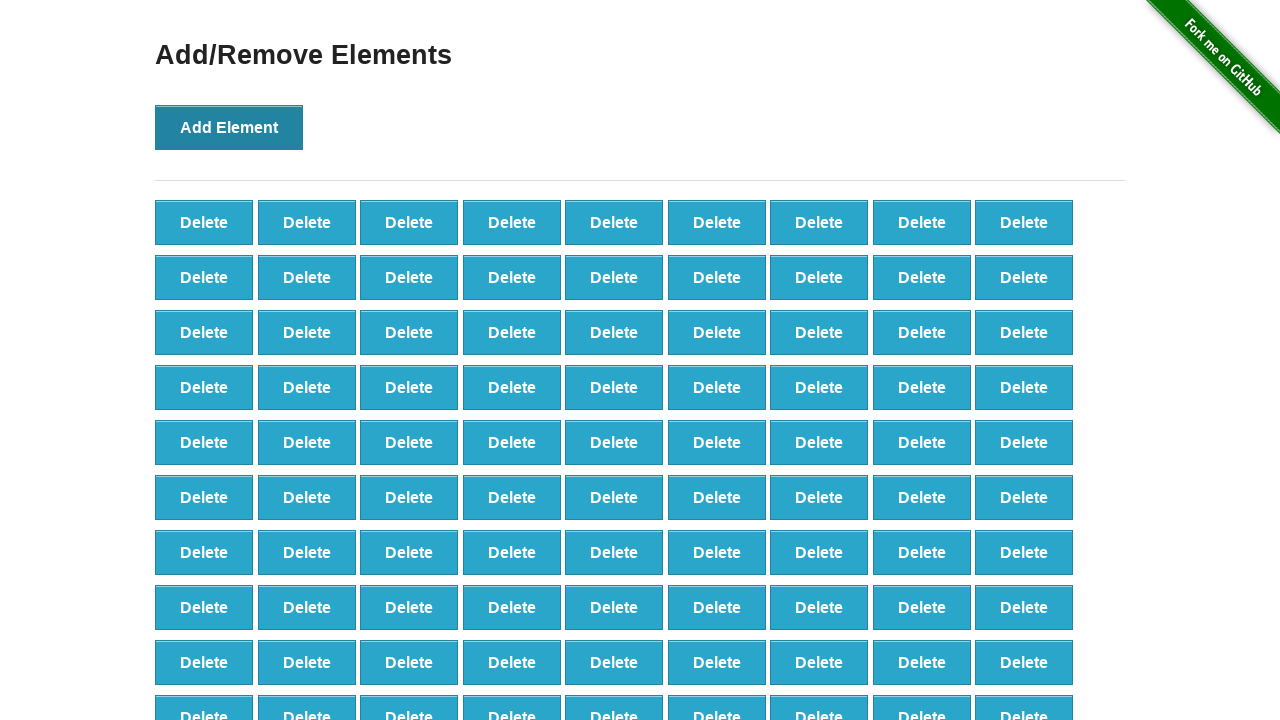

Clicked 'Add Element' button (click 100/100) at (229, 127) on button:has-text('Add Element')
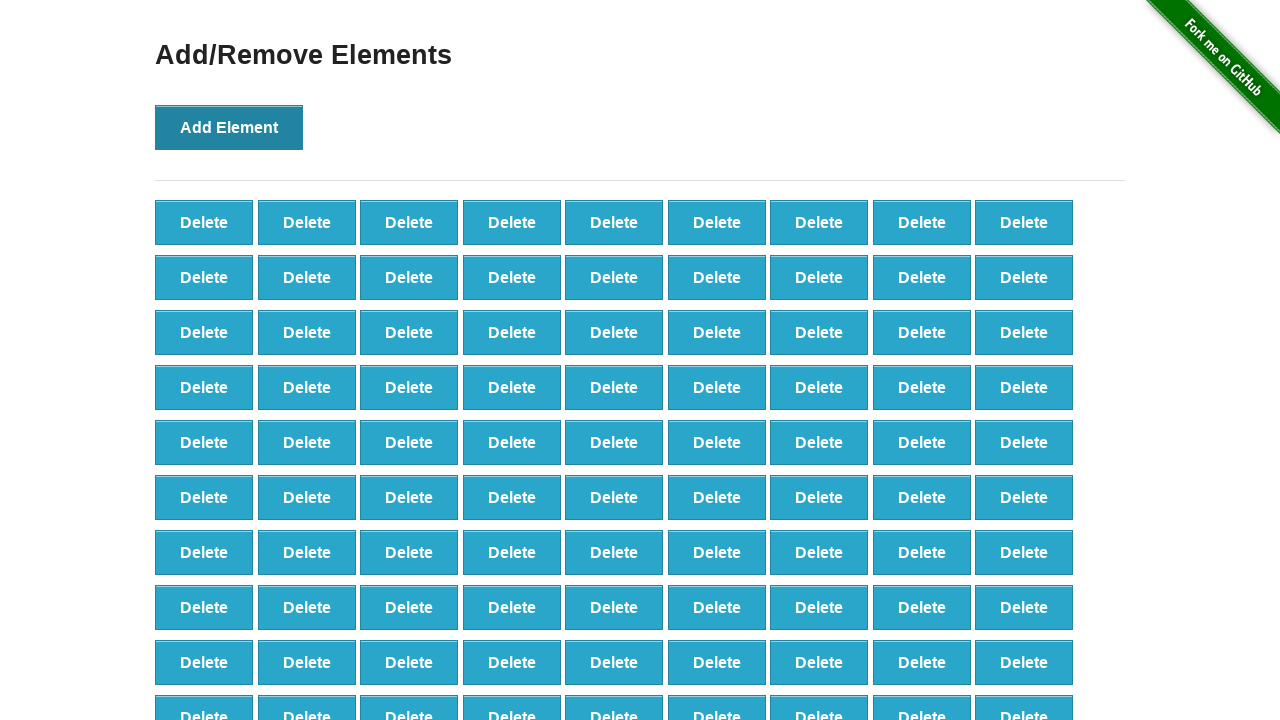

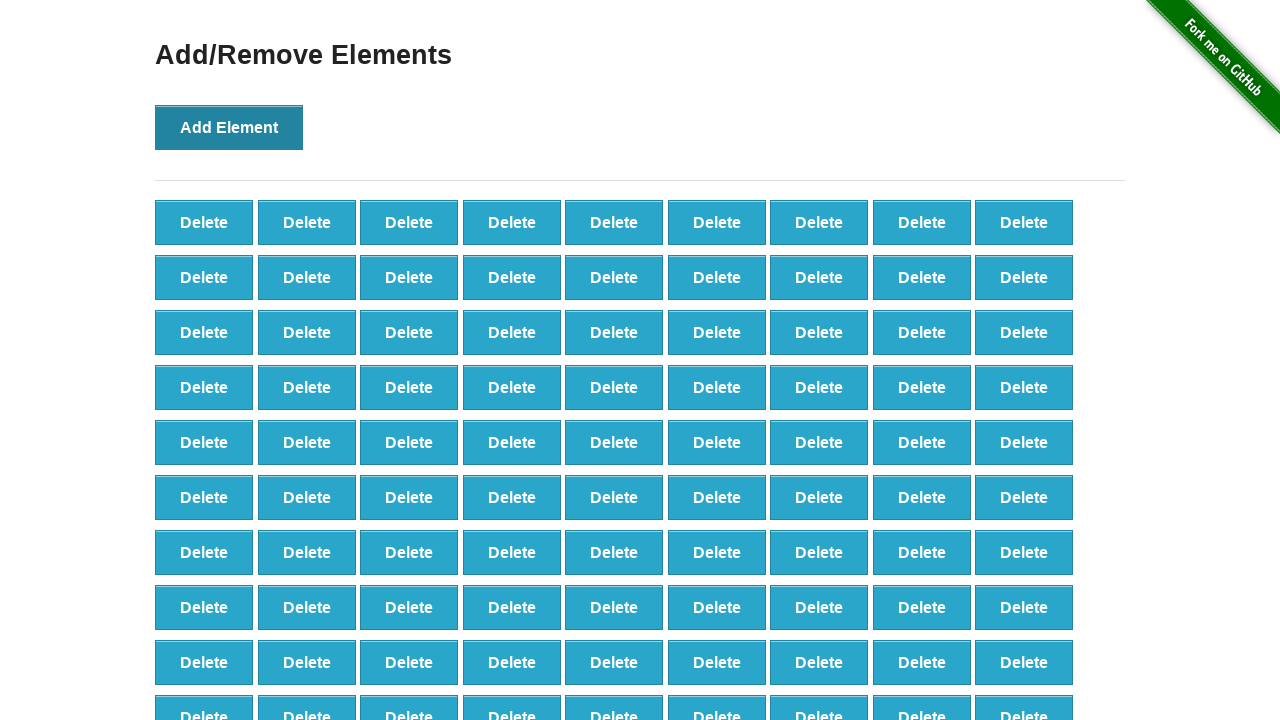